Tests calendar date picker functionality by navigating to a previous year/month (June 2022) and selecting a specific date (6th)

Starting URL: http://seleniumpractise.blogspot.com/2016/08/how-to-handle-calendar-in-selenium.html

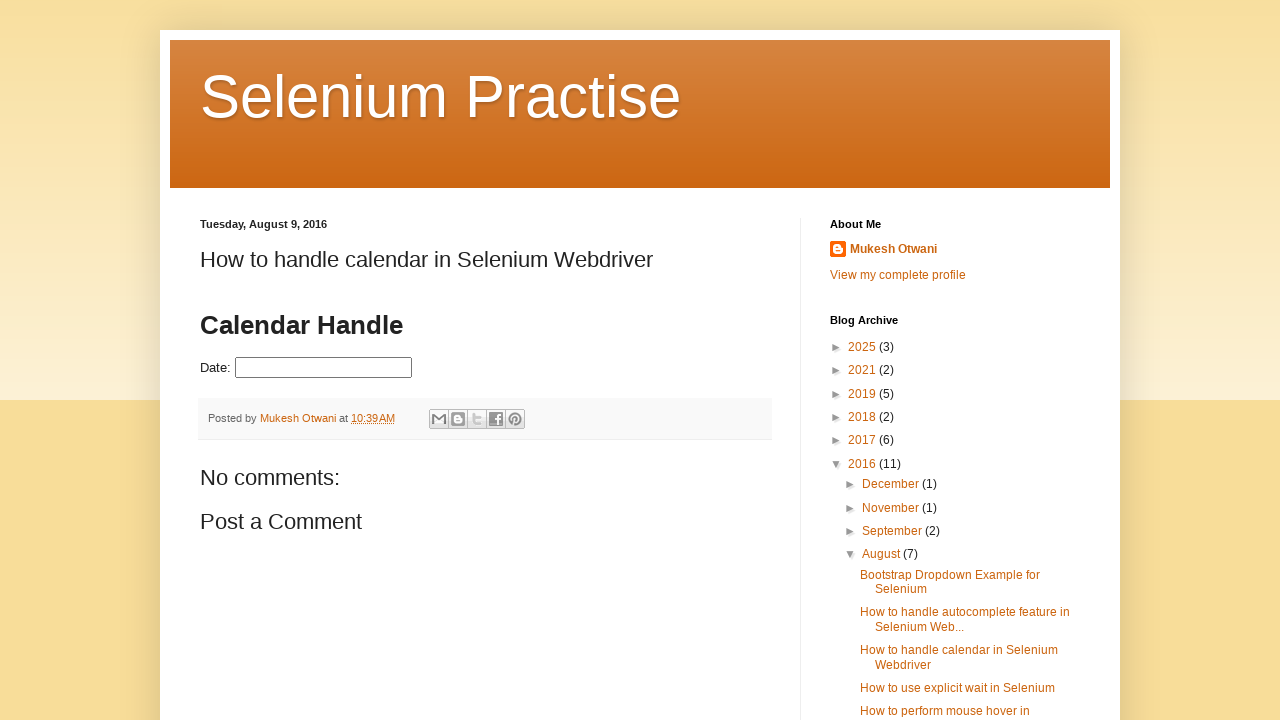

Clicked on date picker input to open calendar at (324, 368) on #datepicker
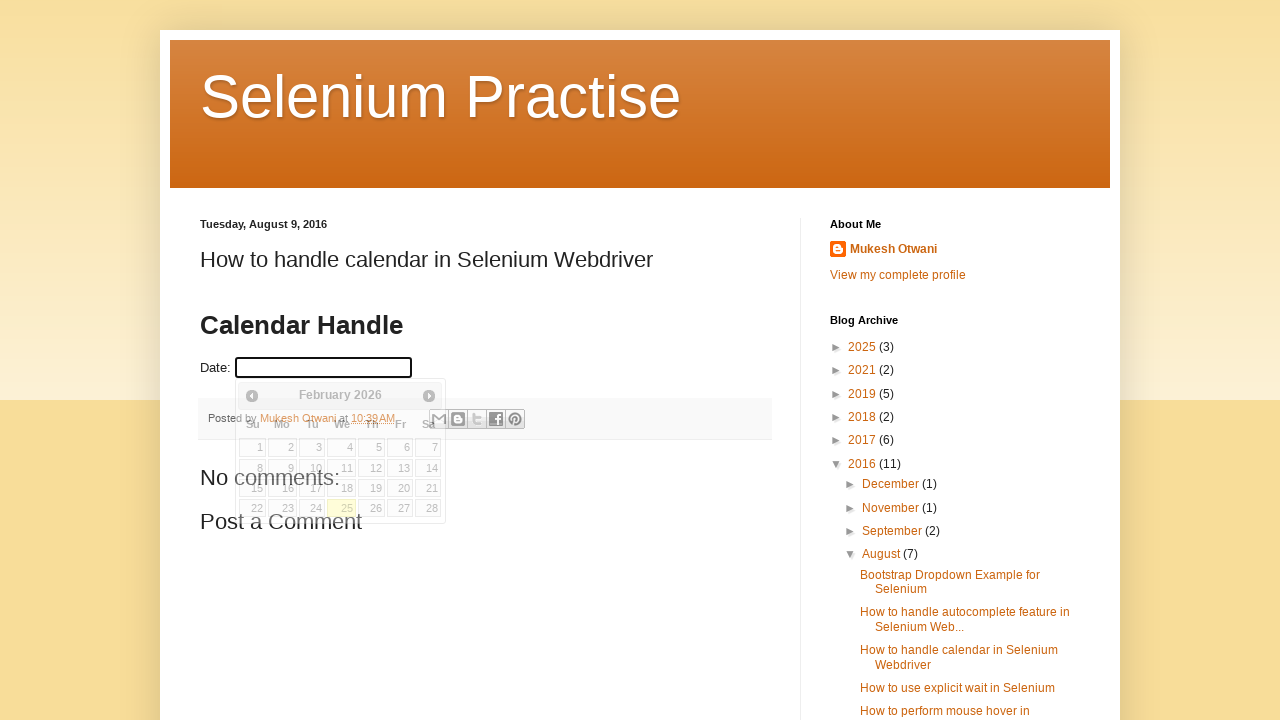

Calendar became visible
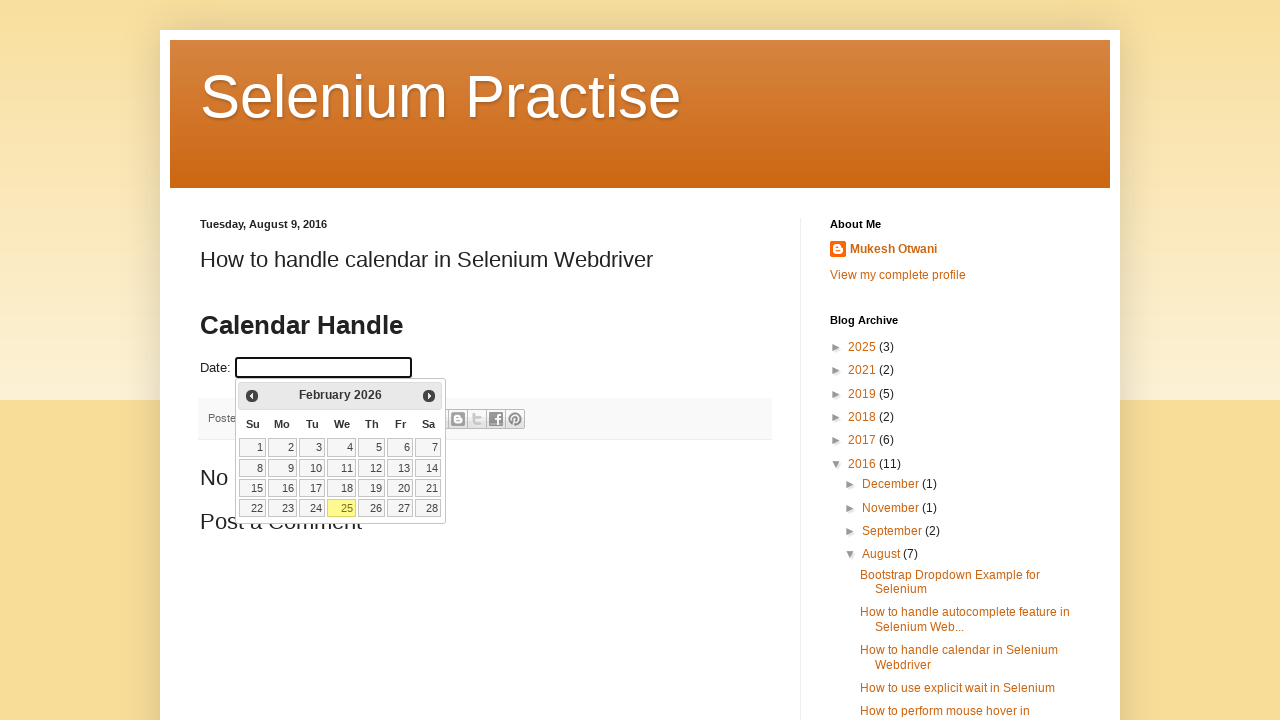

Retrieved current month: February
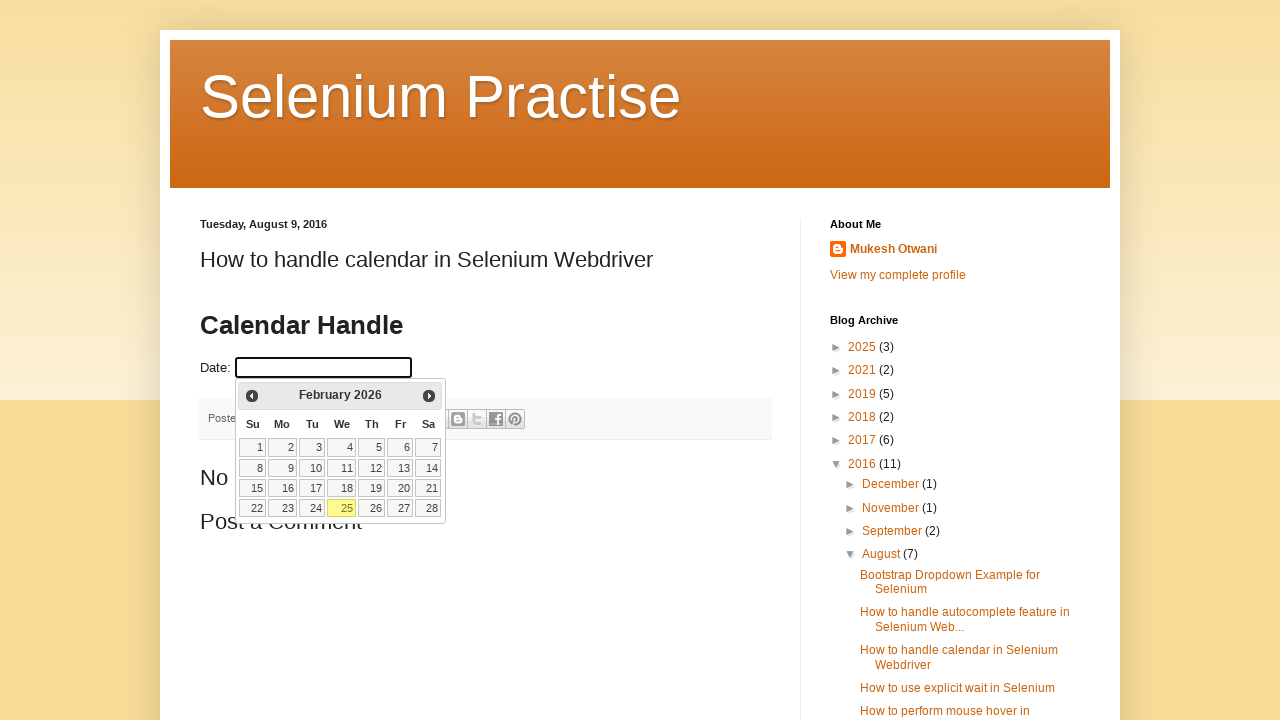

Retrieved current year: 2026
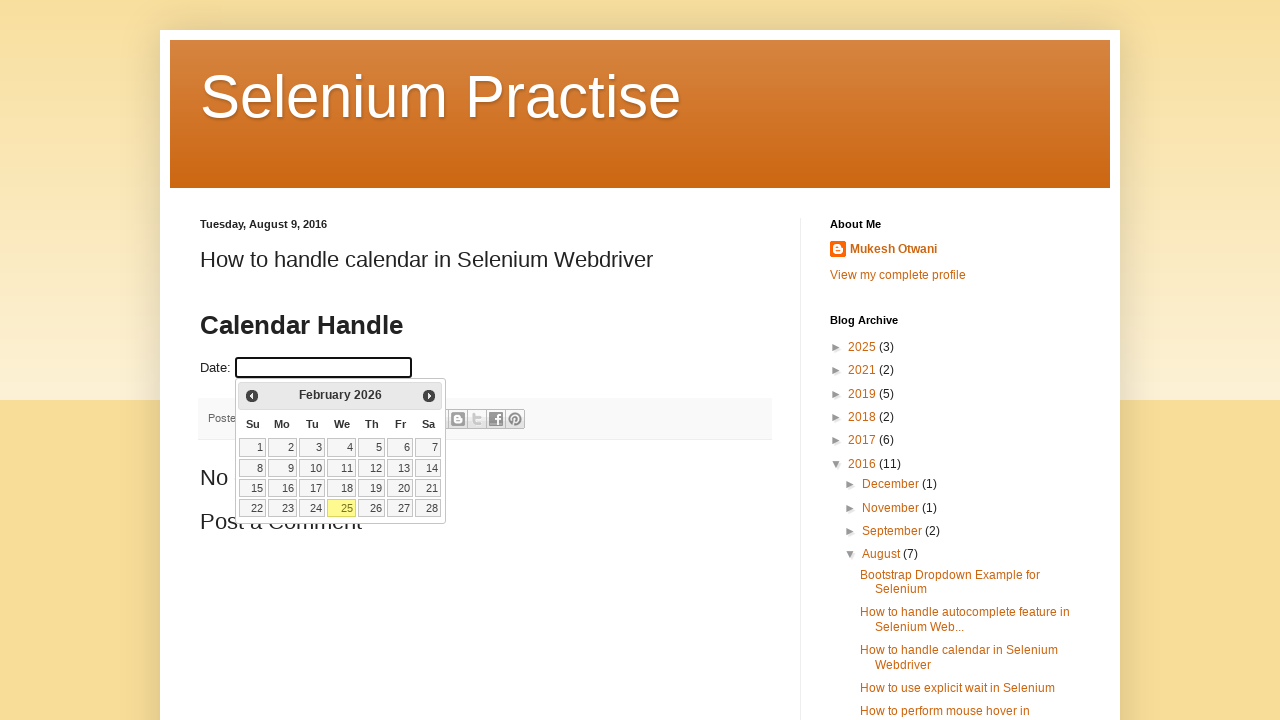

Clicked previous month button (was at February 2026) at (252, 396) on a[data-handler='prev']
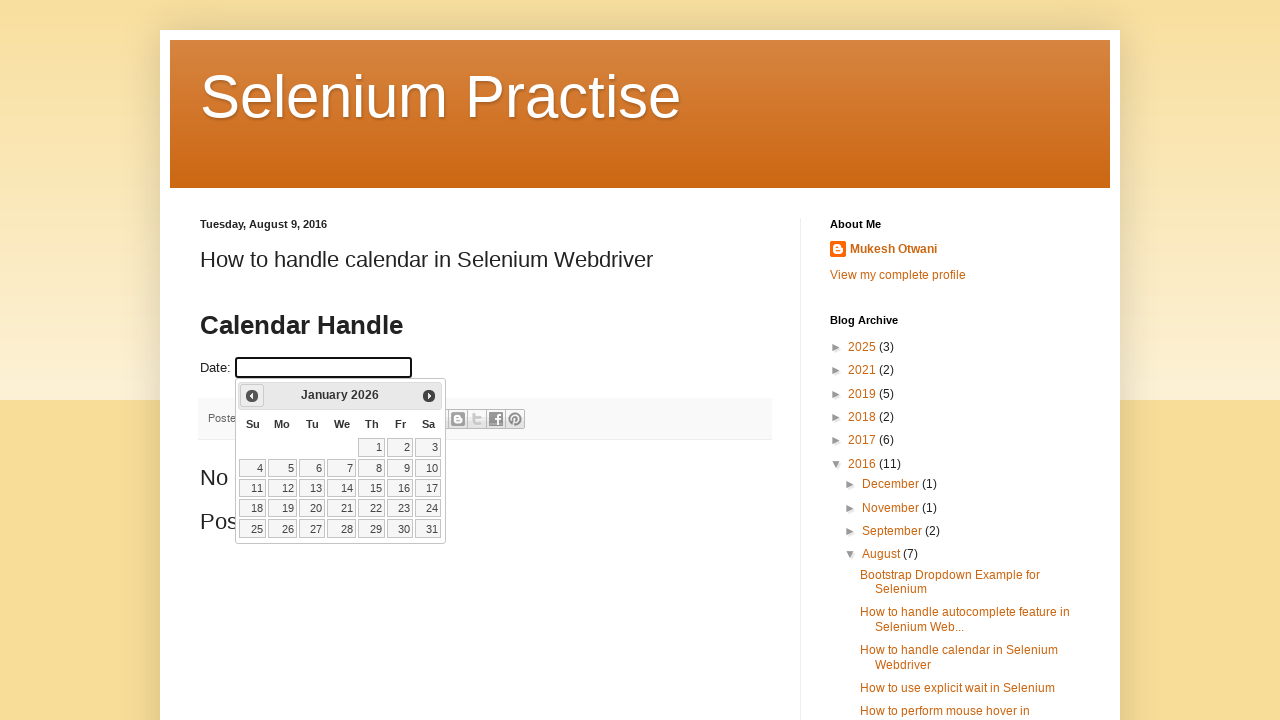

Updated current month: January
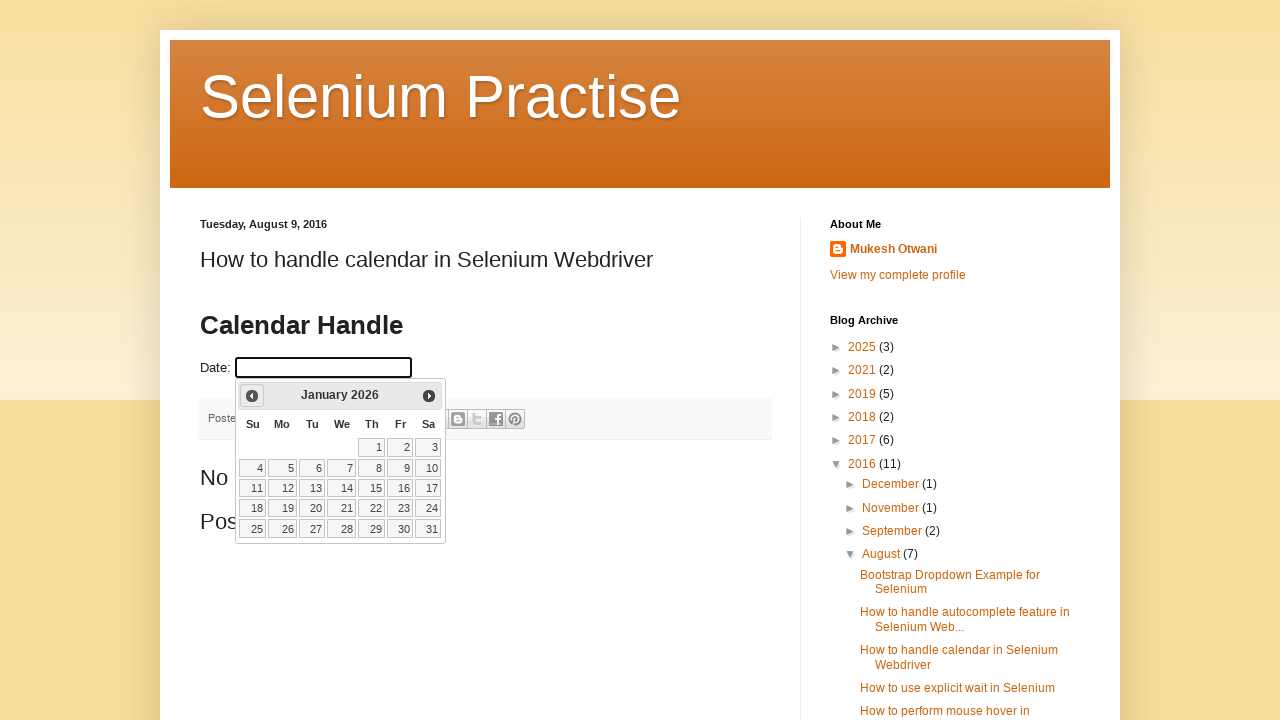

Updated current year: 2026
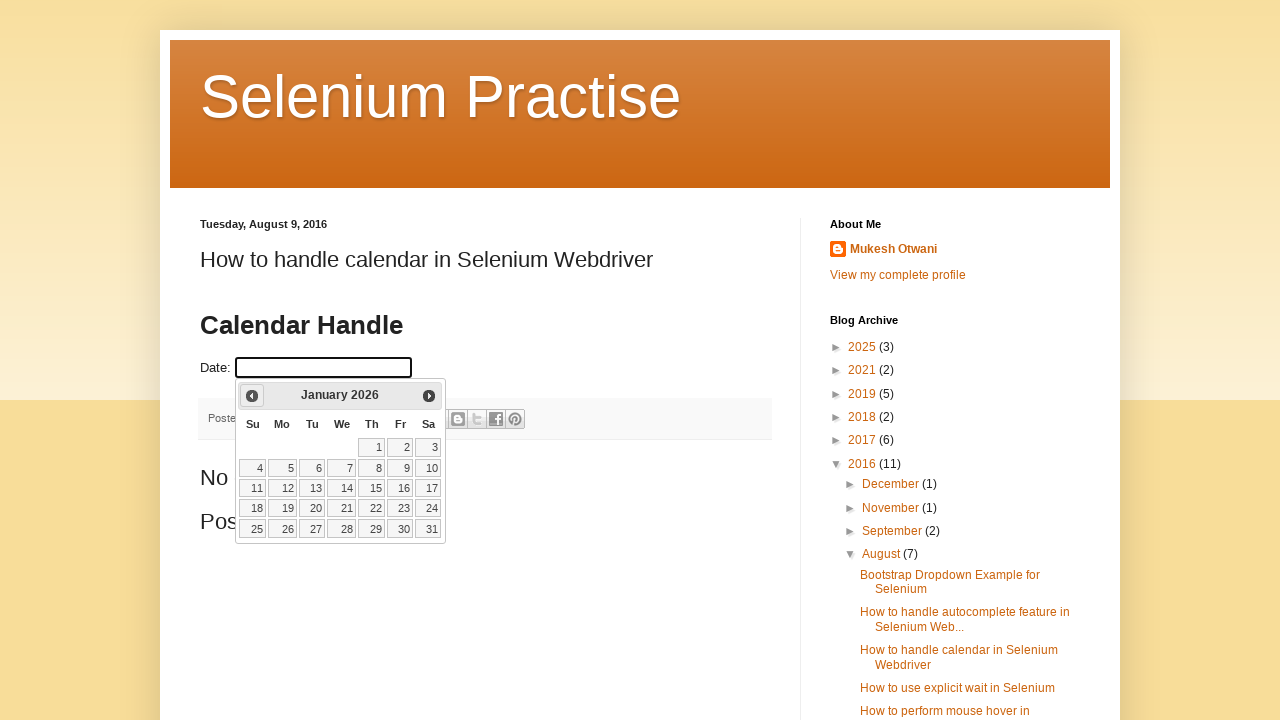

Clicked previous month button (was at January 2026) at (252, 396) on a[data-handler='prev']
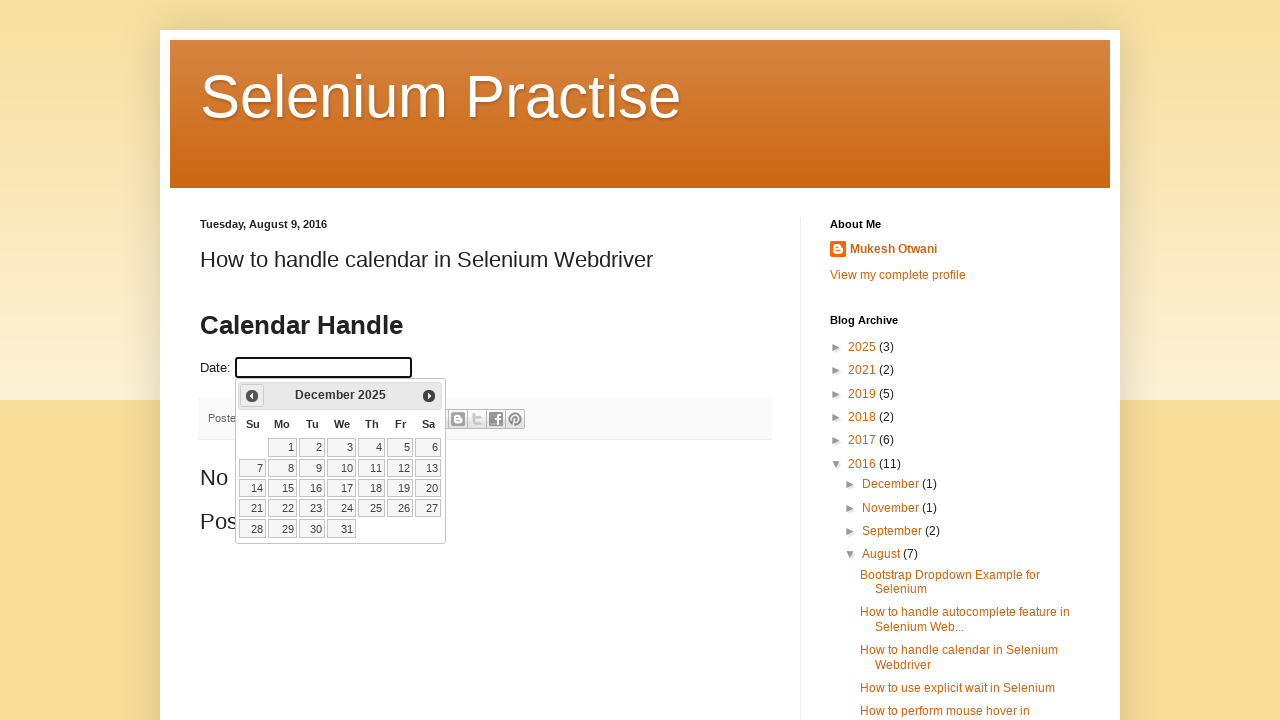

Updated current month: December
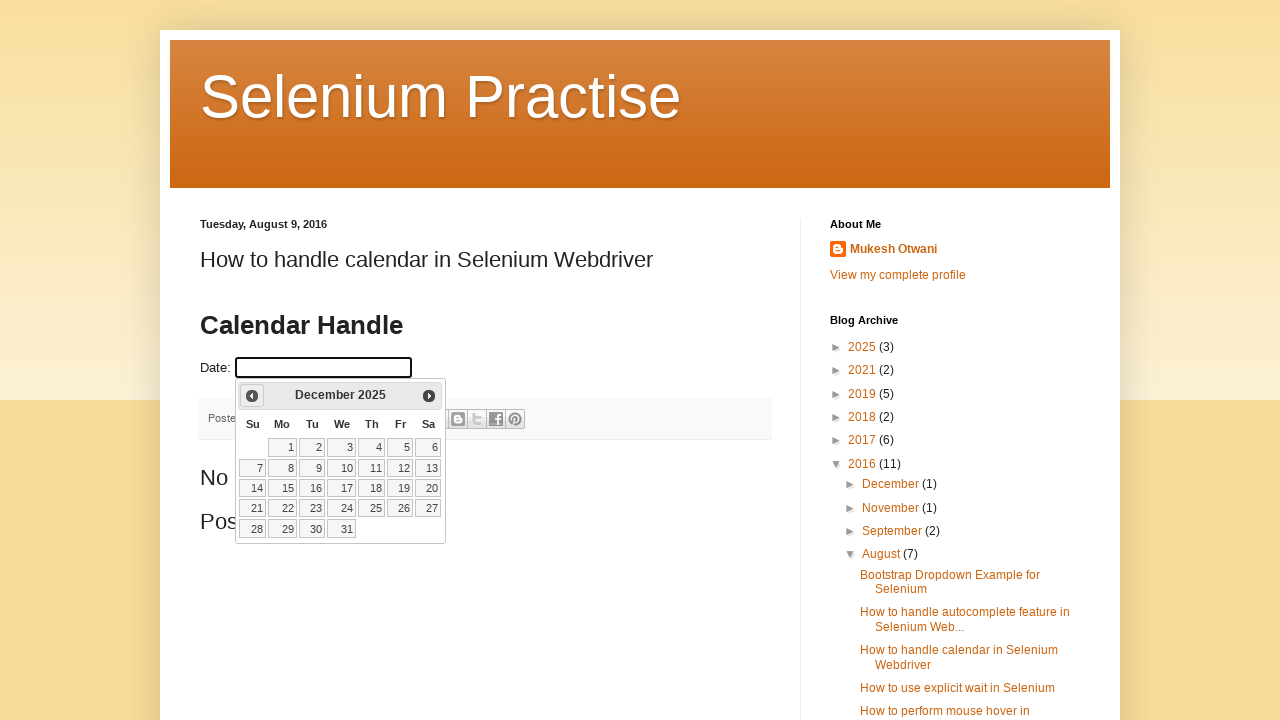

Updated current year: 2025
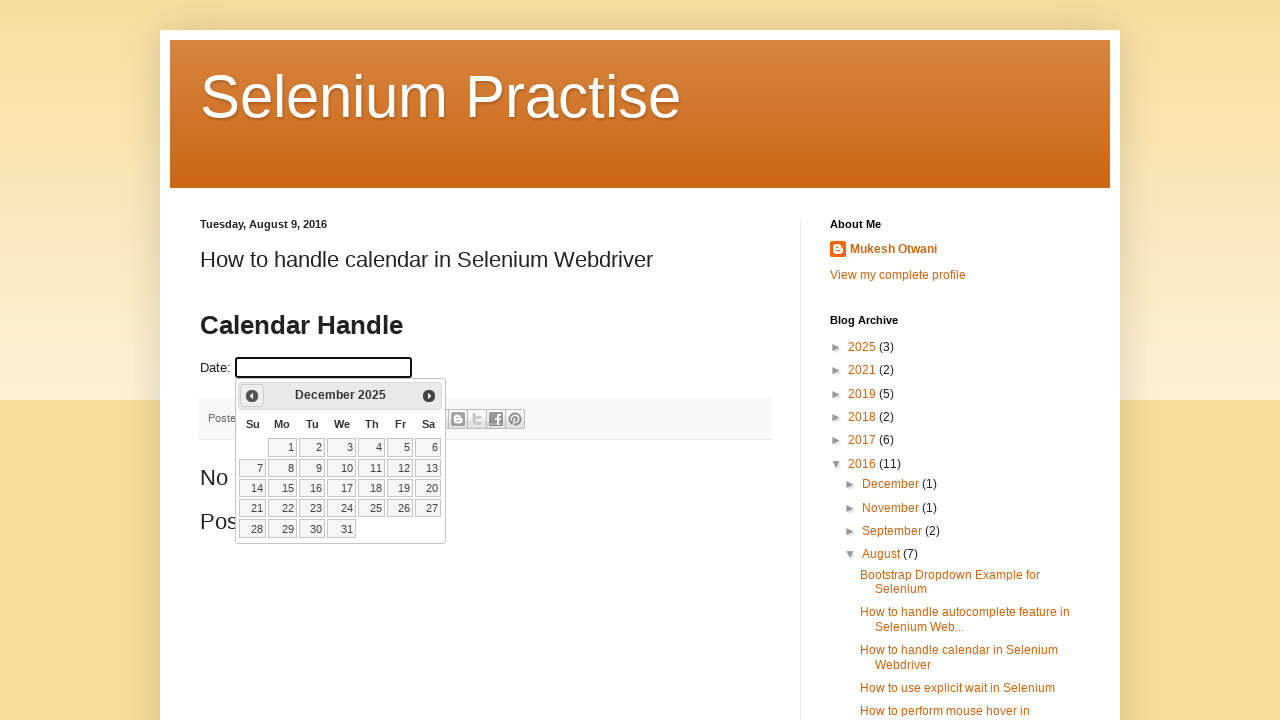

Clicked previous month button (was at December 2025) at (252, 396) on a[data-handler='prev']
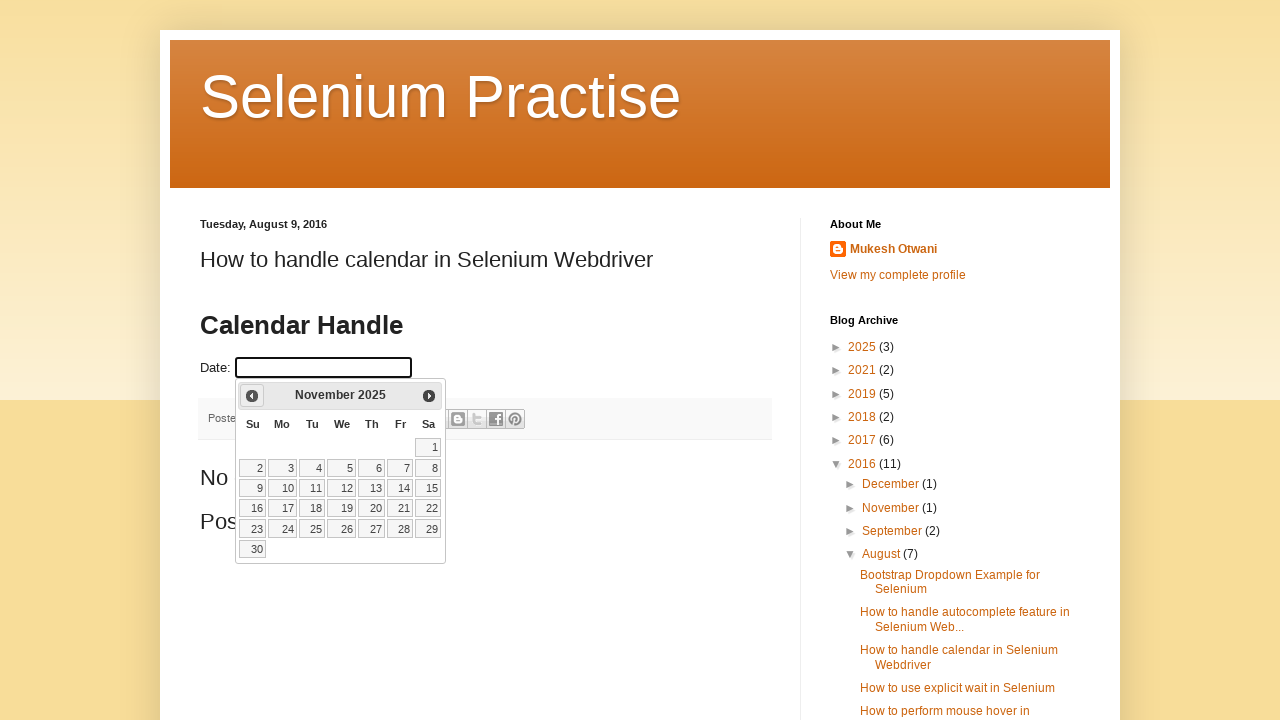

Updated current month: November
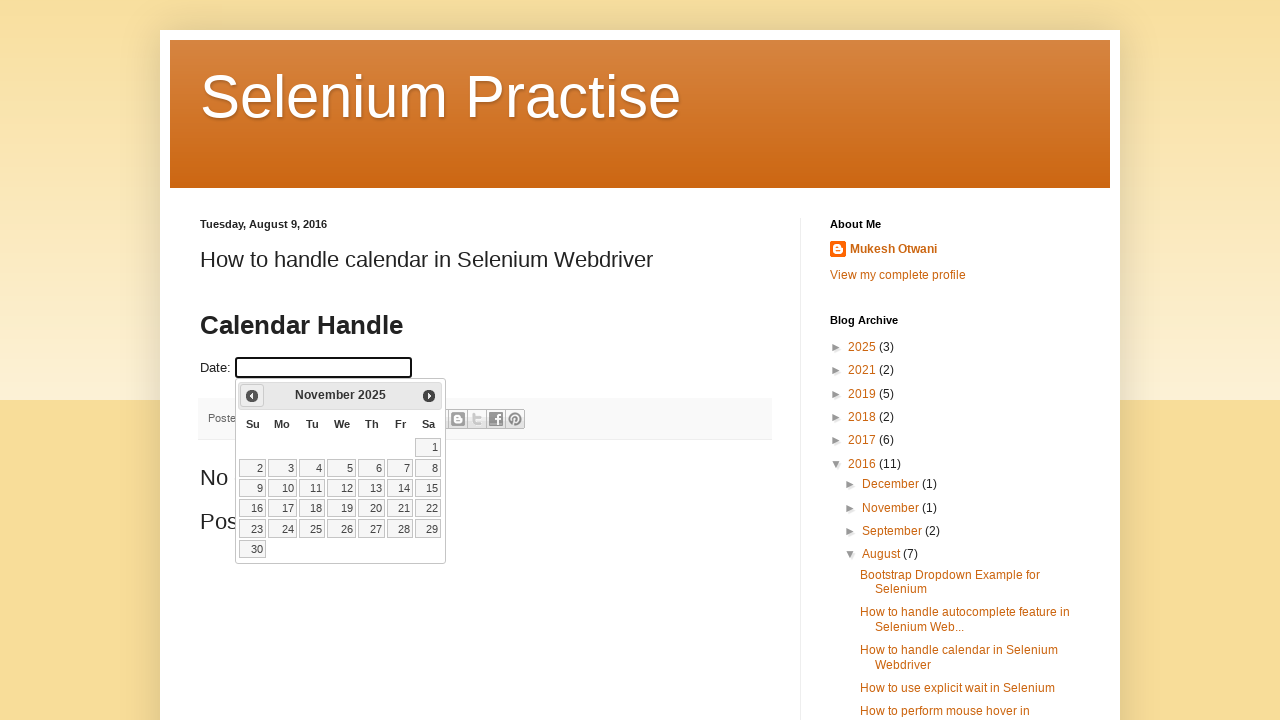

Updated current year: 2025
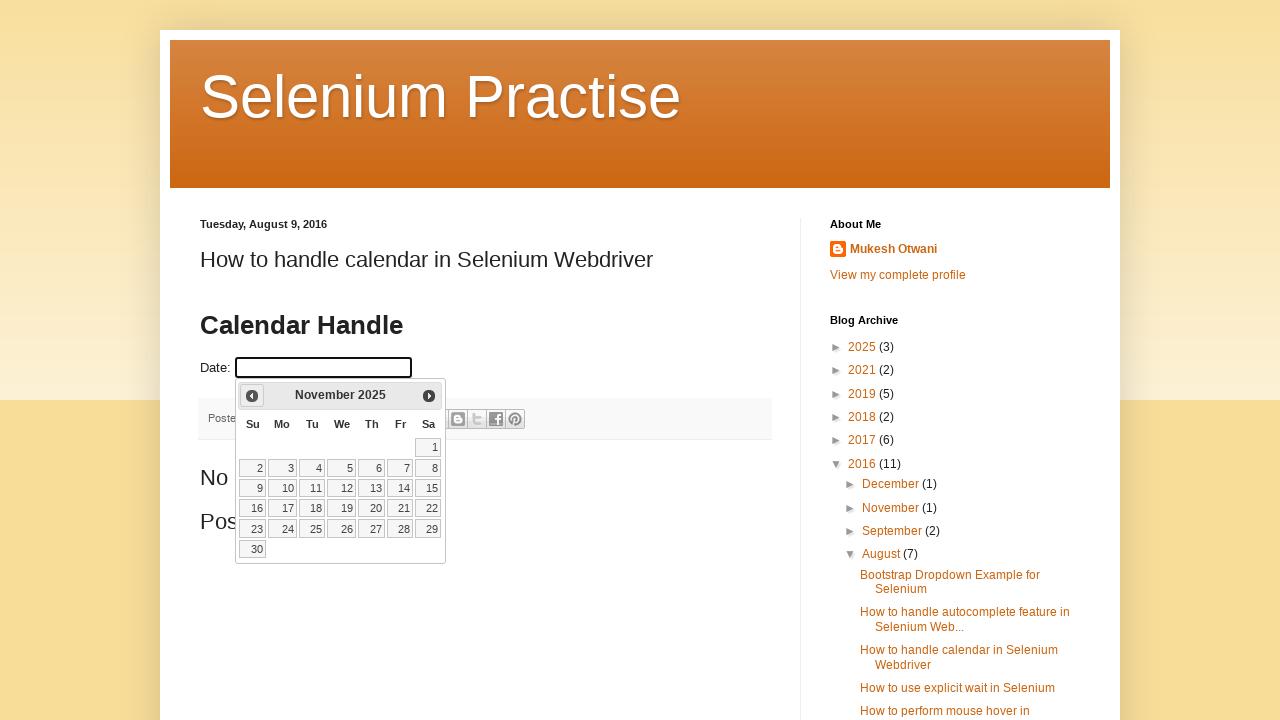

Clicked previous month button (was at November 2025) at (252, 396) on a[data-handler='prev']
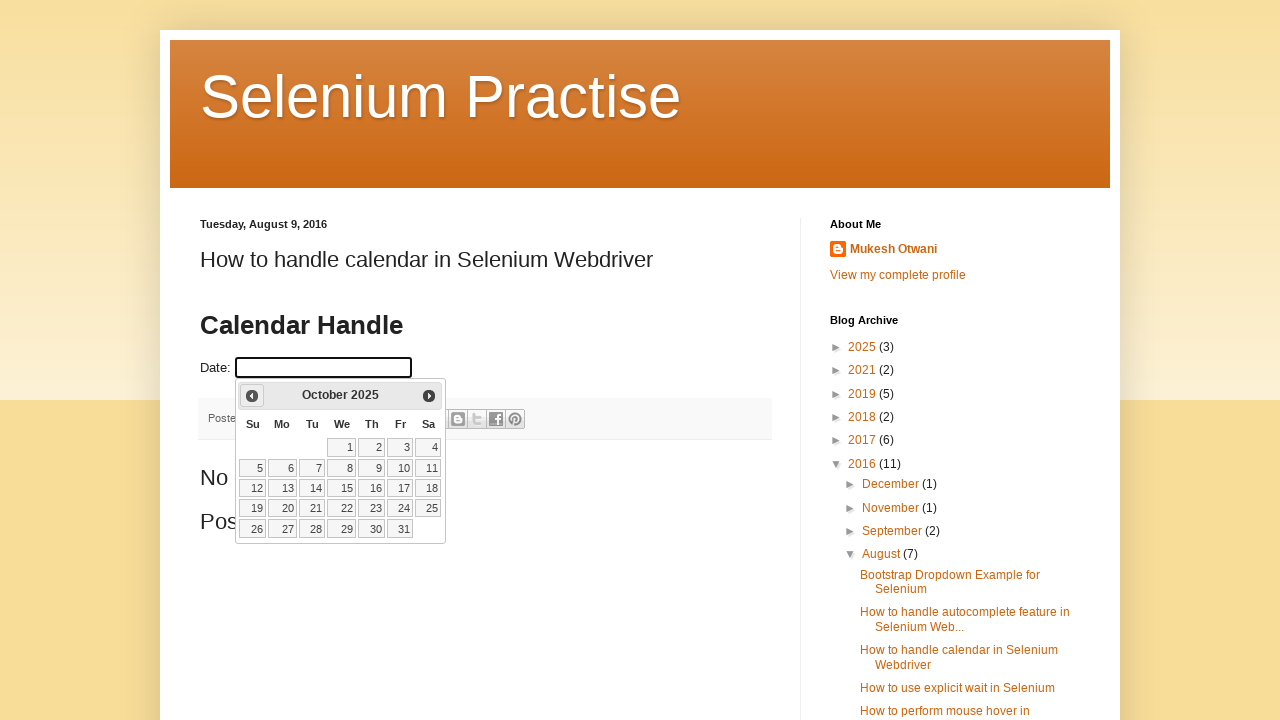

Updated current month: October
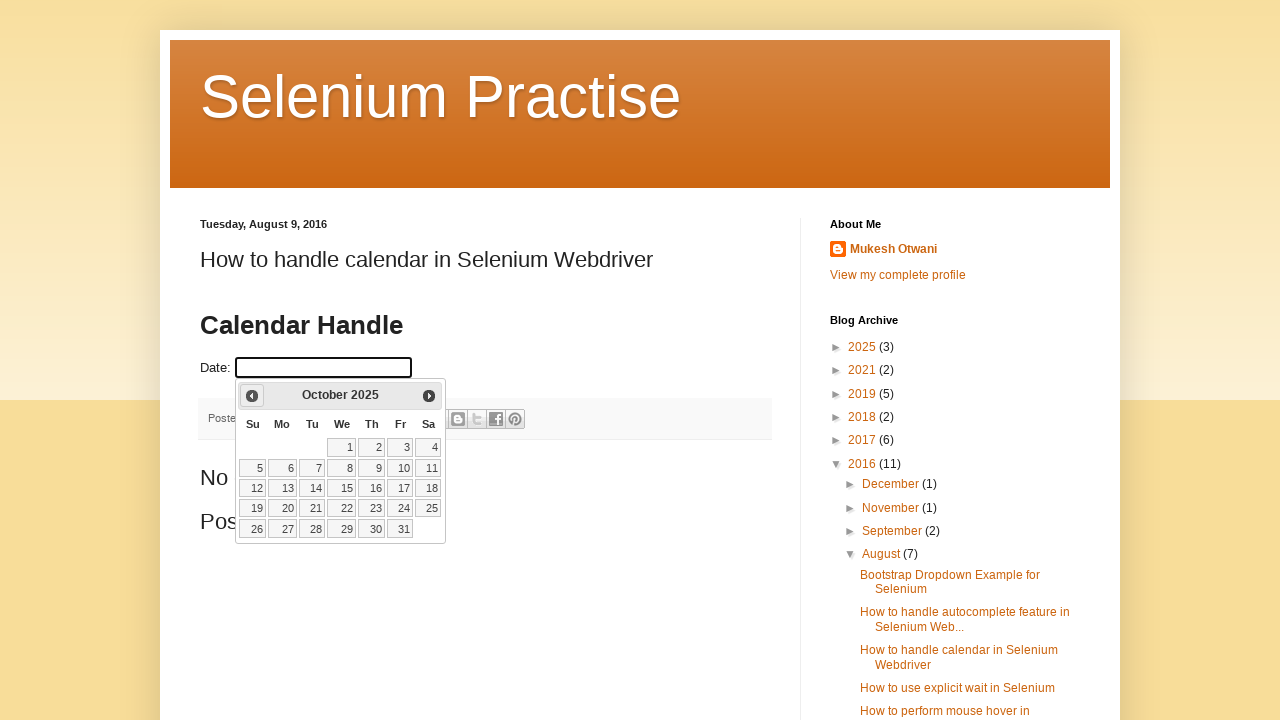

Updated current year: 2025
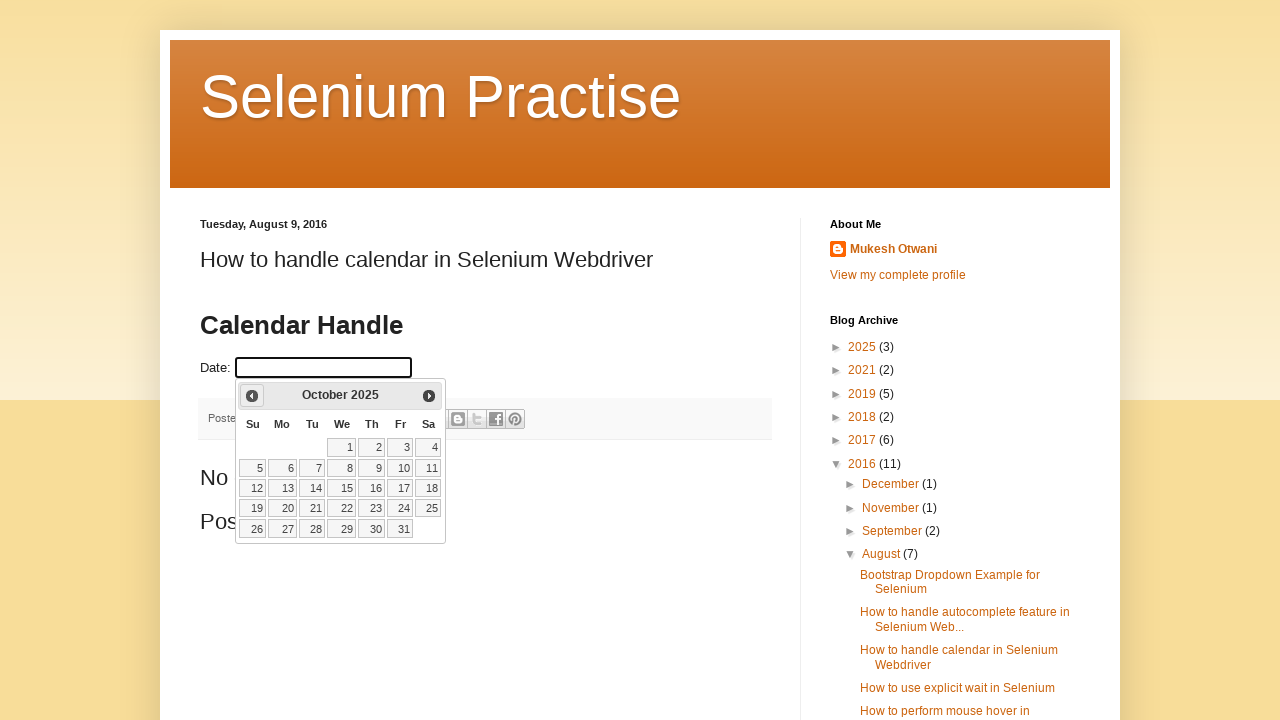

Clicked previous month button (was at October 2025) at (252, 396) on a[data-handler='prev']
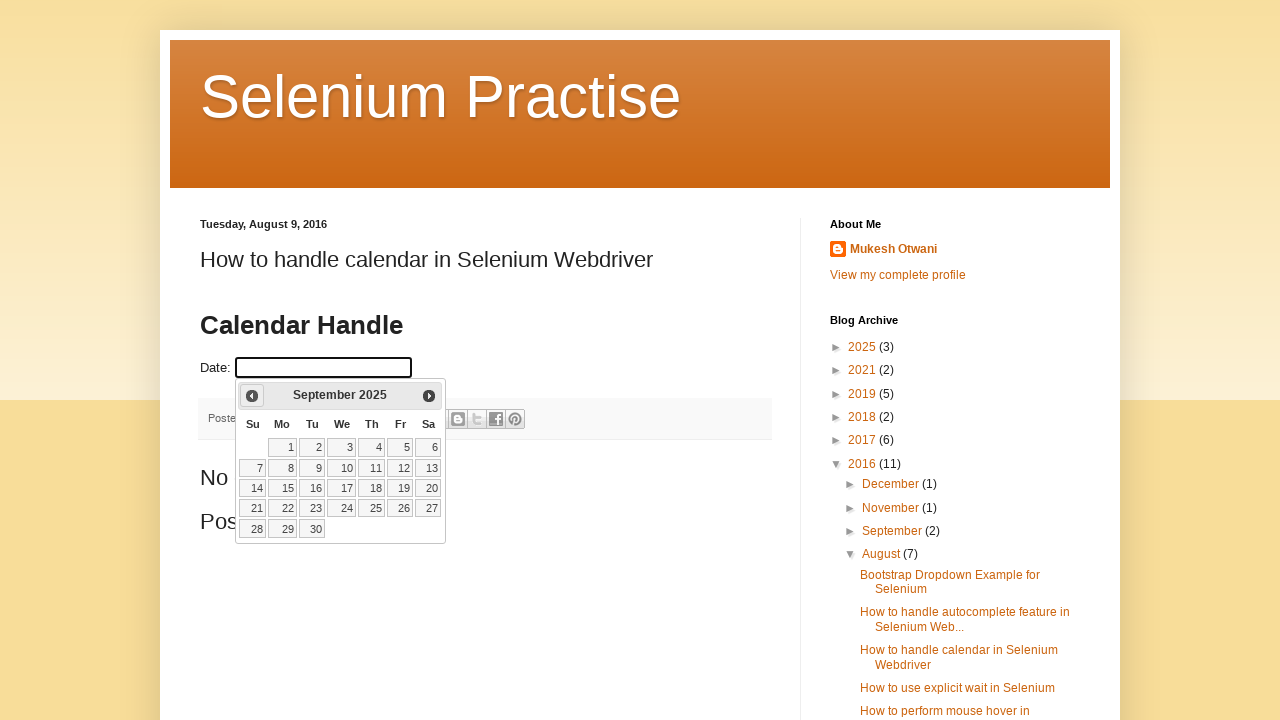

Updated current month: September
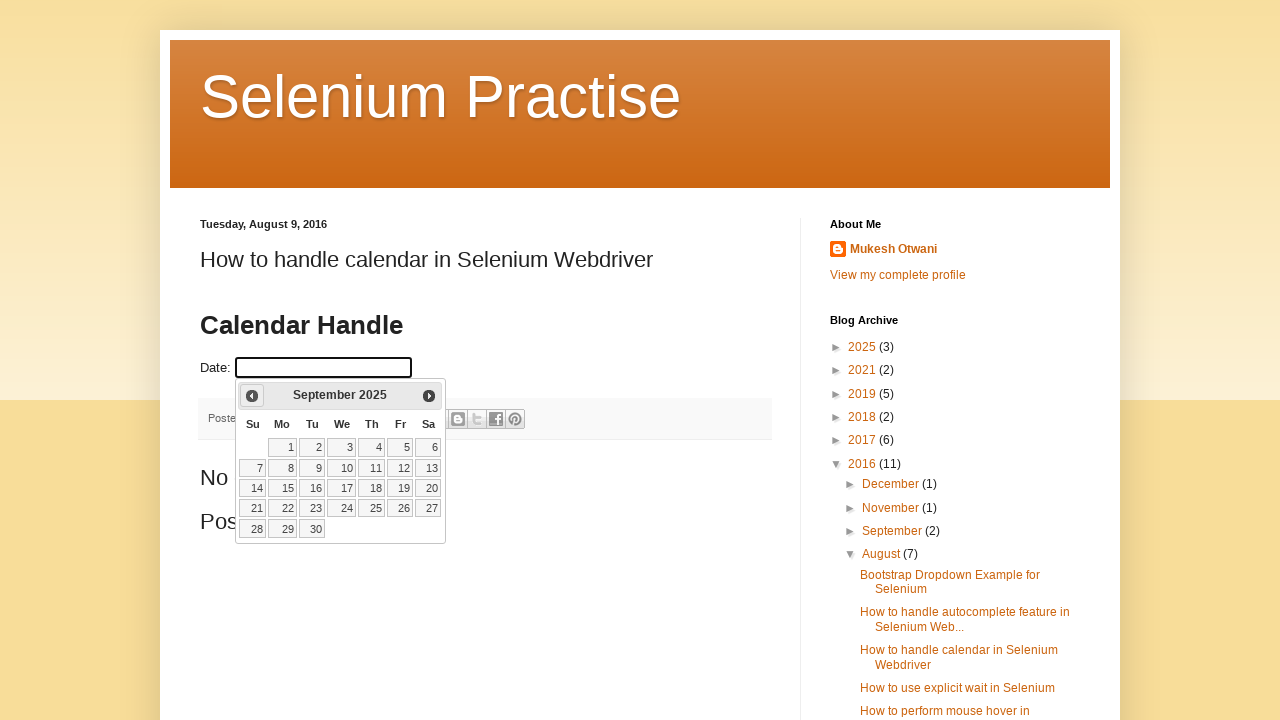

Updated current year: 2025
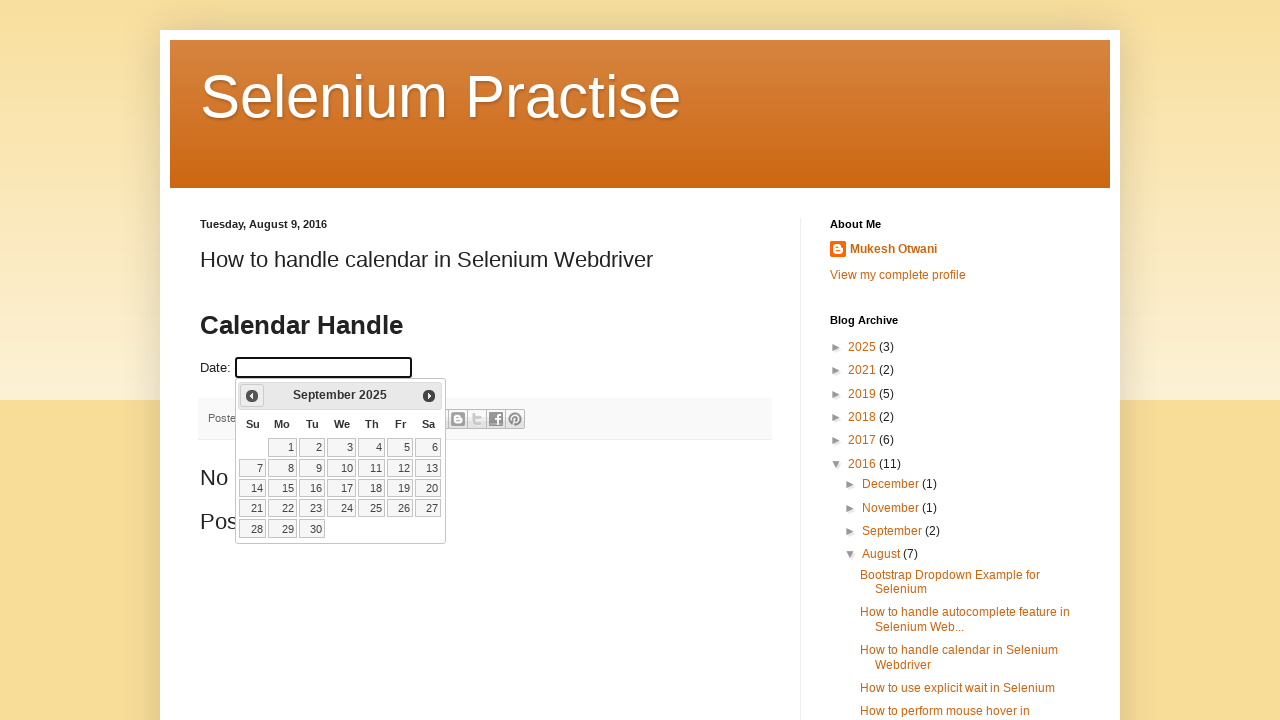

Clicked previous month button (was at September 2025) at (252, 396) on a[data-handler='prev']
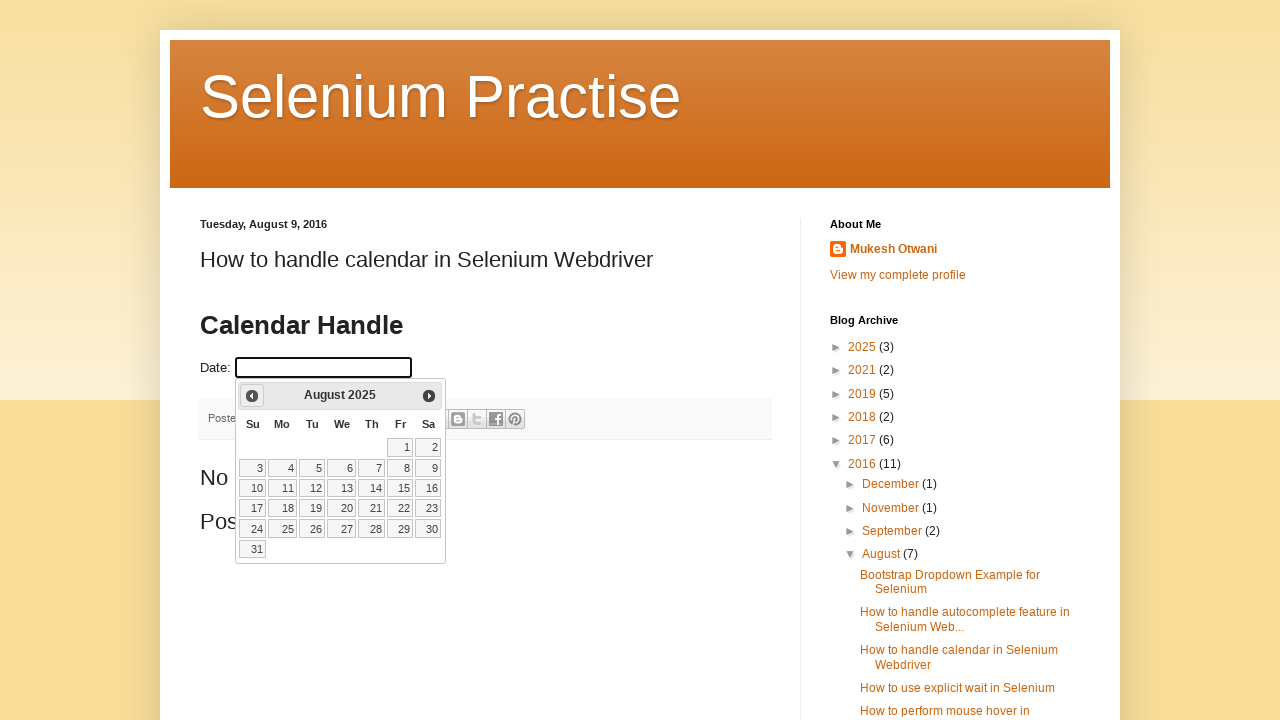

Updated current month: August
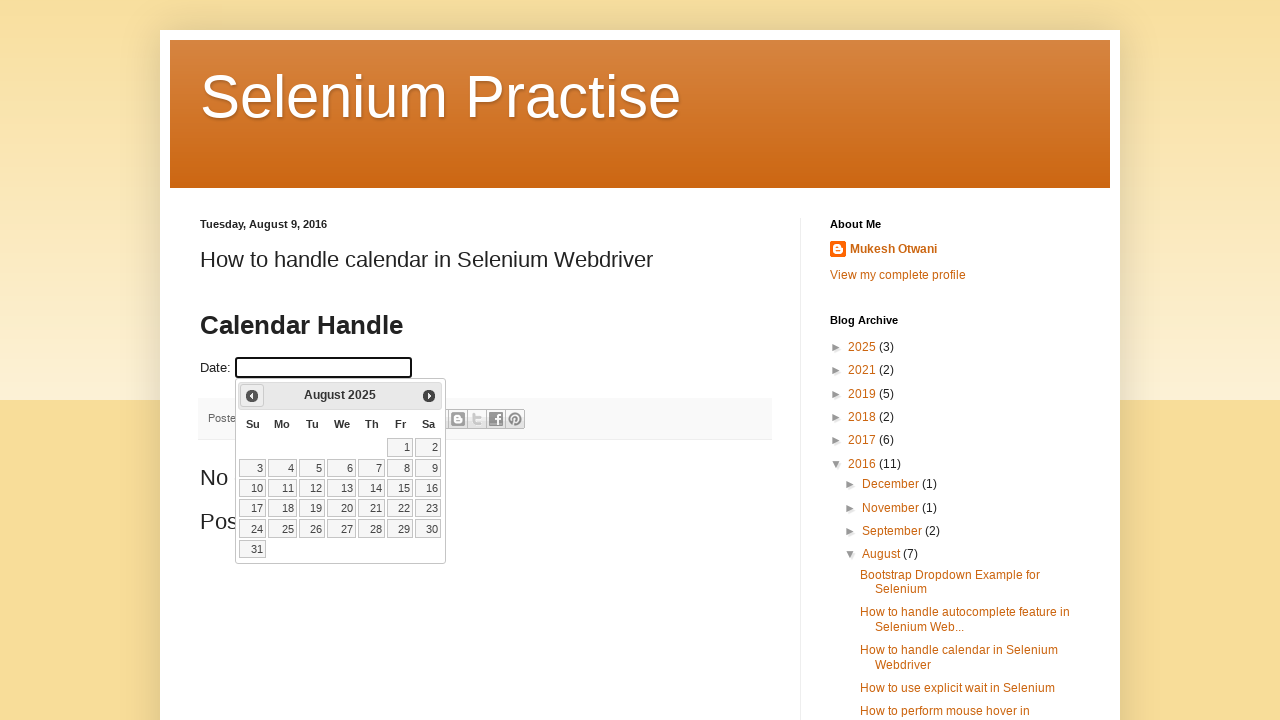

Updated current year: 2025
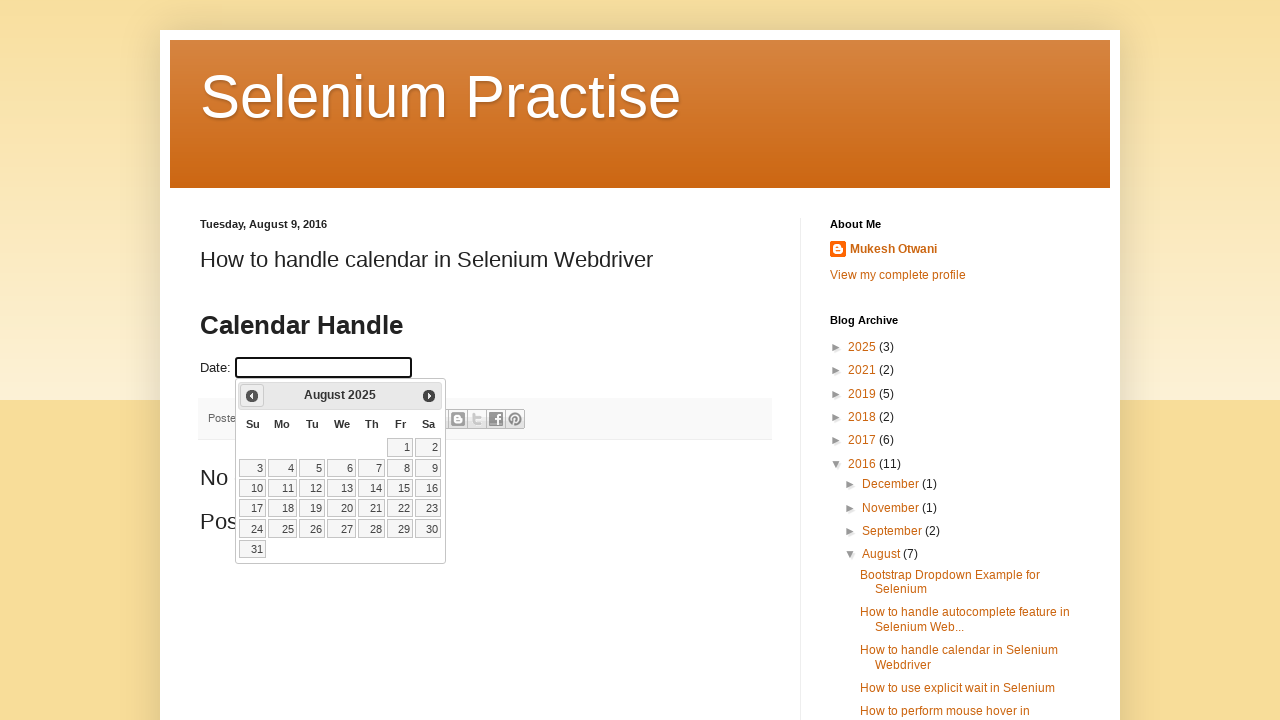

Clicked previous month button (was at August 2025) at (252, 396) on a[data-handler='prev']
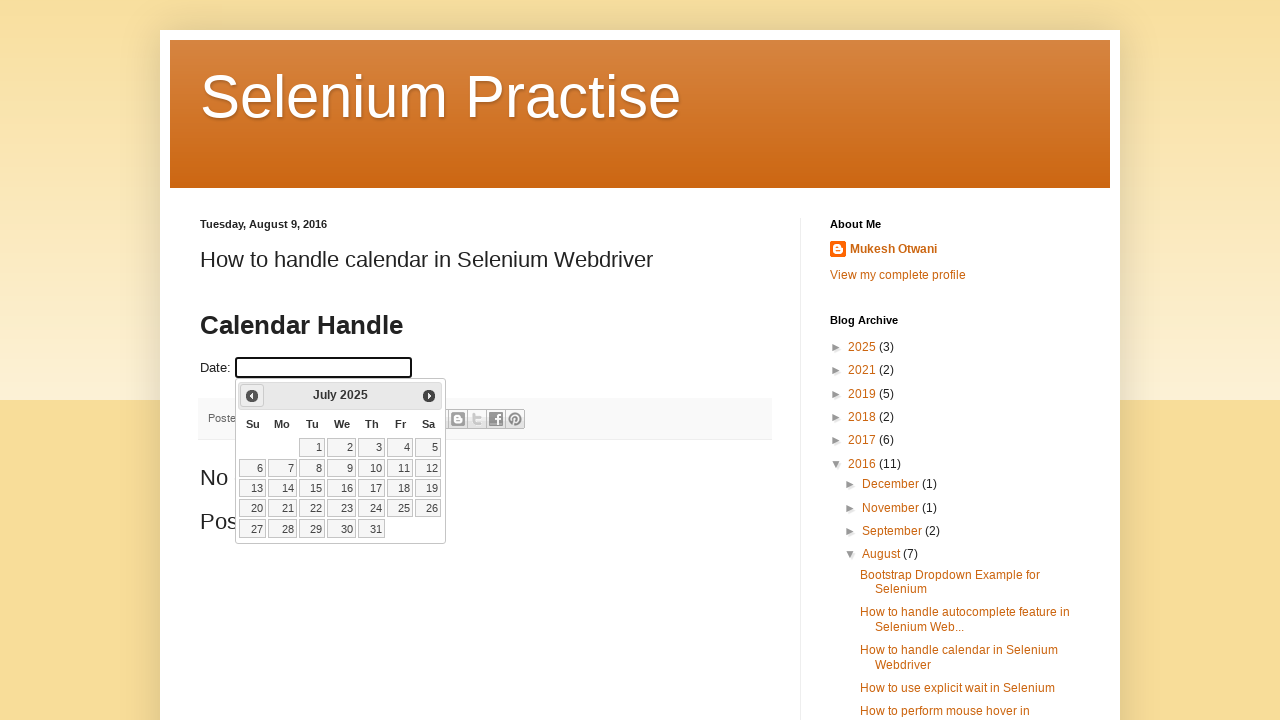

Updated current month: July
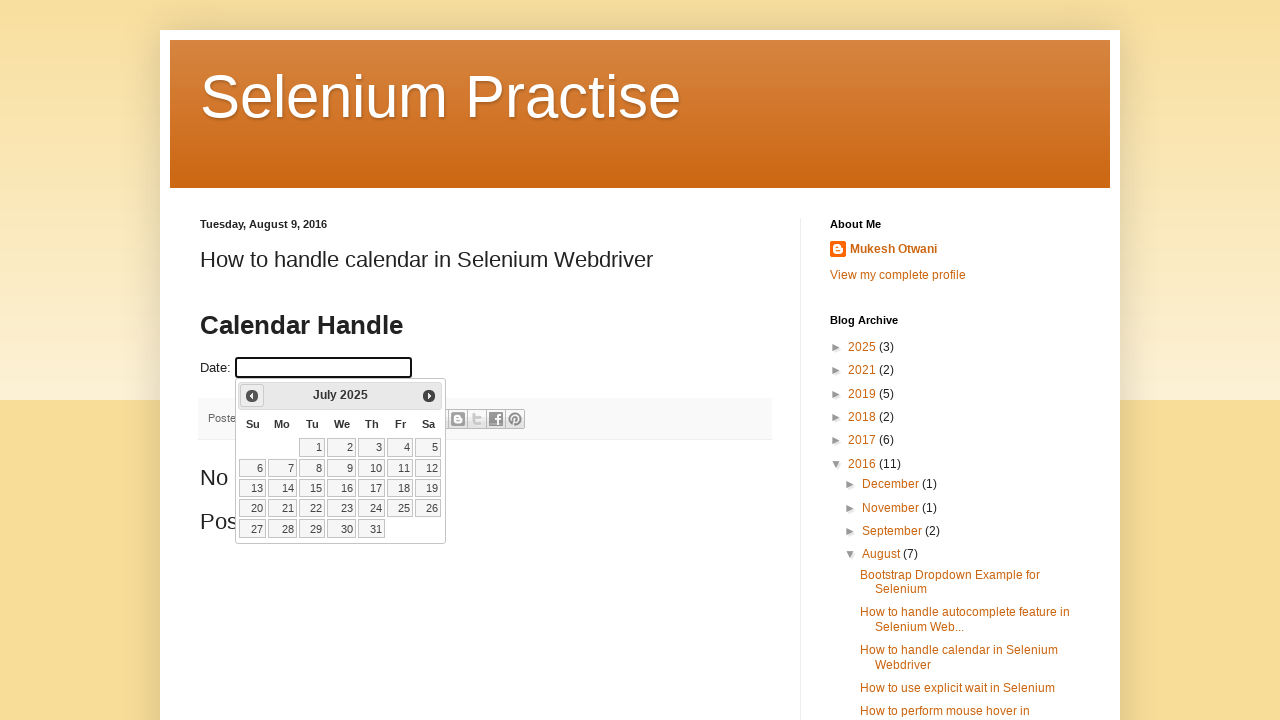

Updated current year: 2025
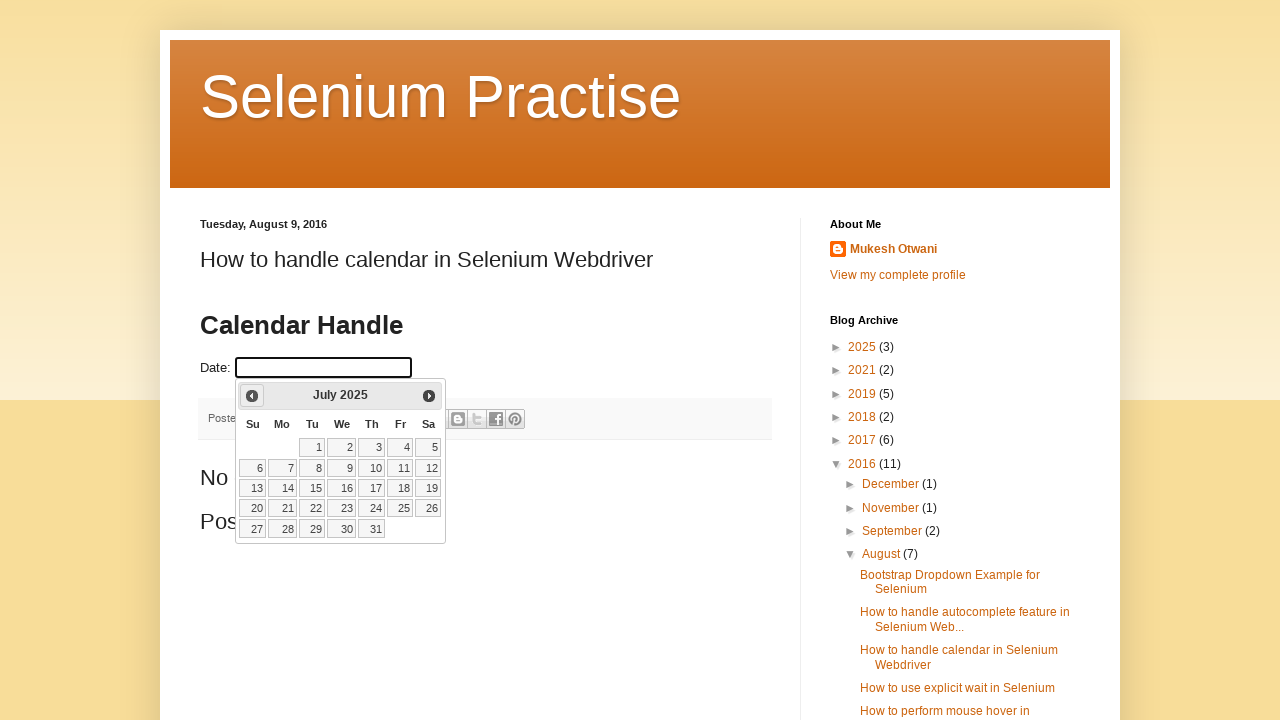

Clicked previous month button (was at July 2025) at (252, 396) on a[data-handler='prev']
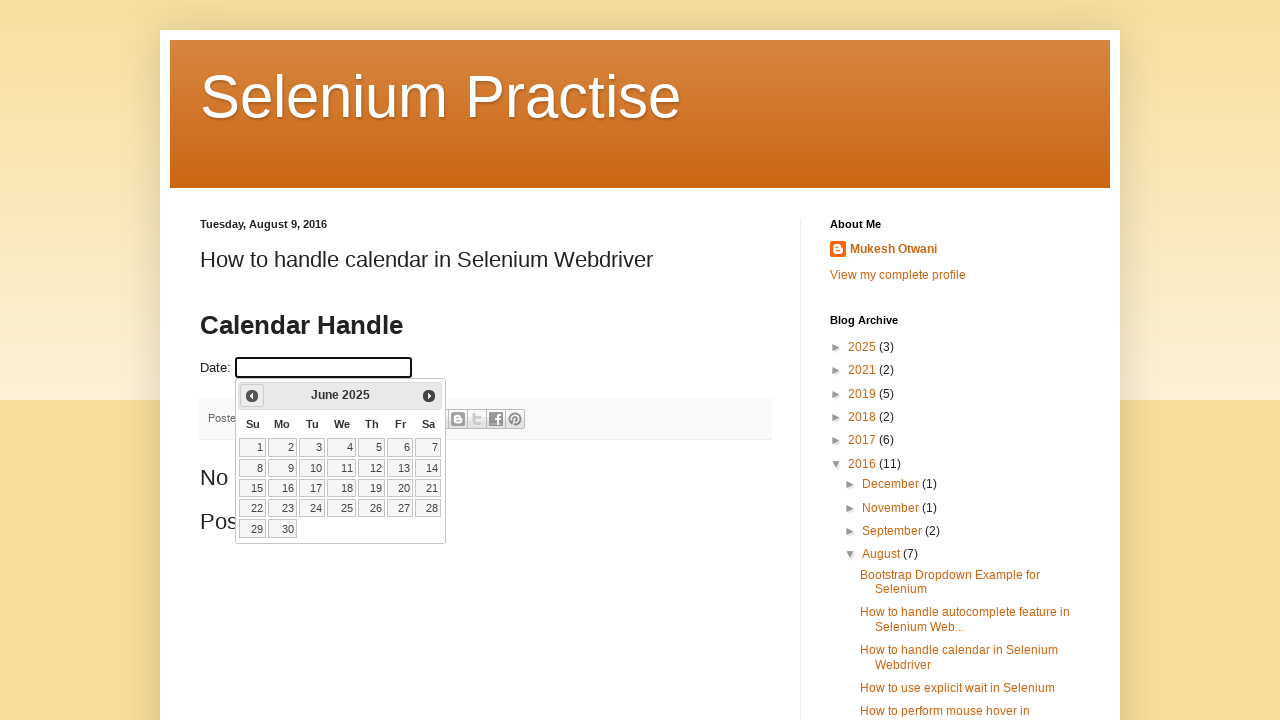

Updated current month: June
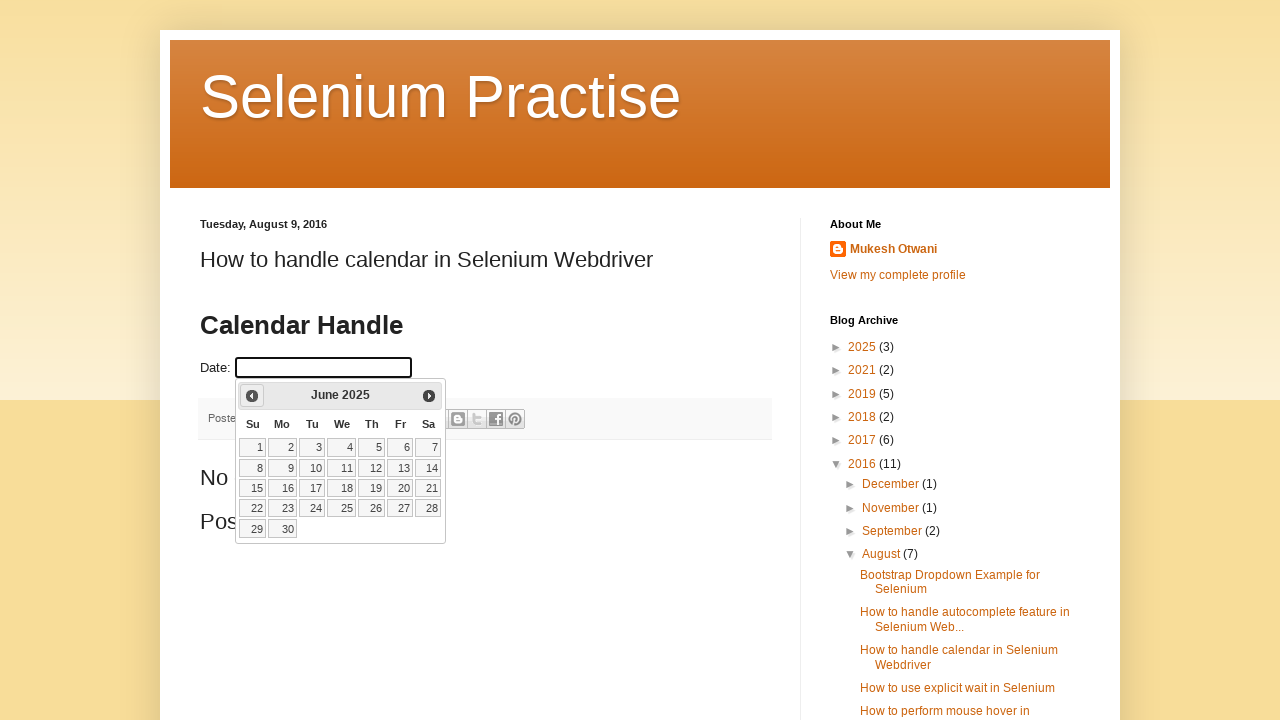

Updated current year: 2025
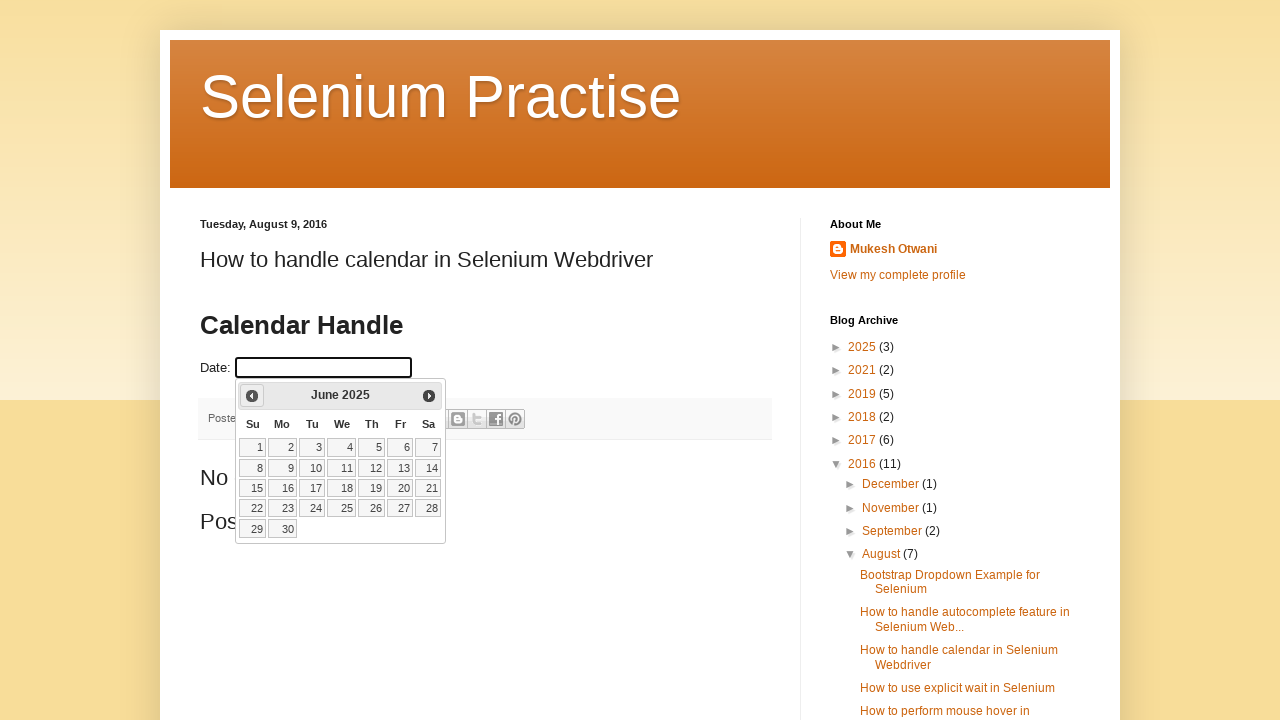

Clicked previous month button (was at June 2025) at (252, 396) on a[data-handler='prev']
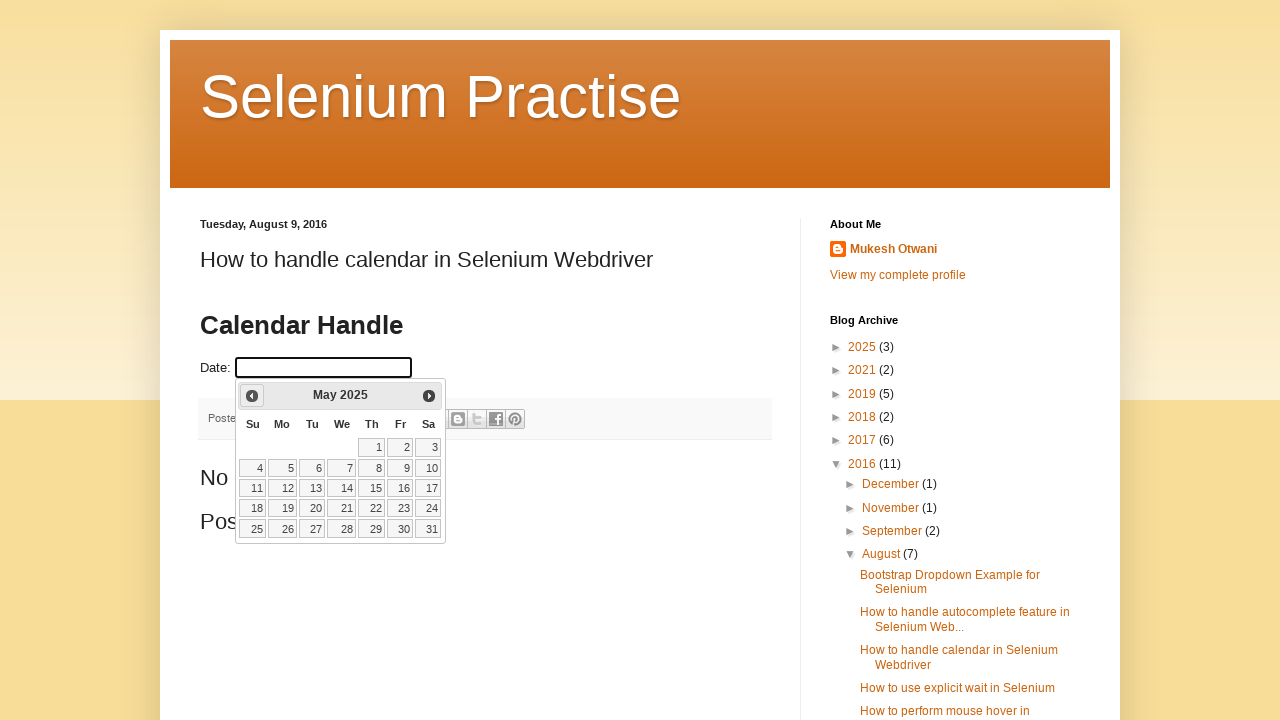

Updated current month: May
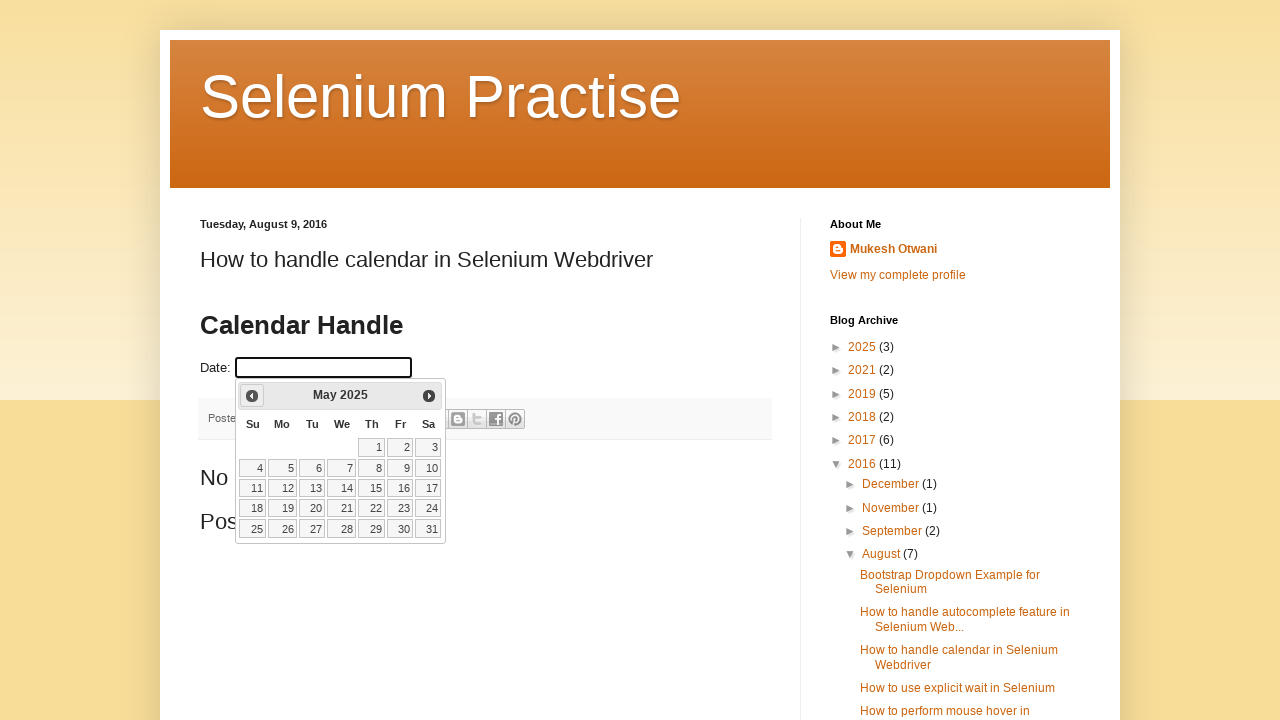

Updated current year: 2025
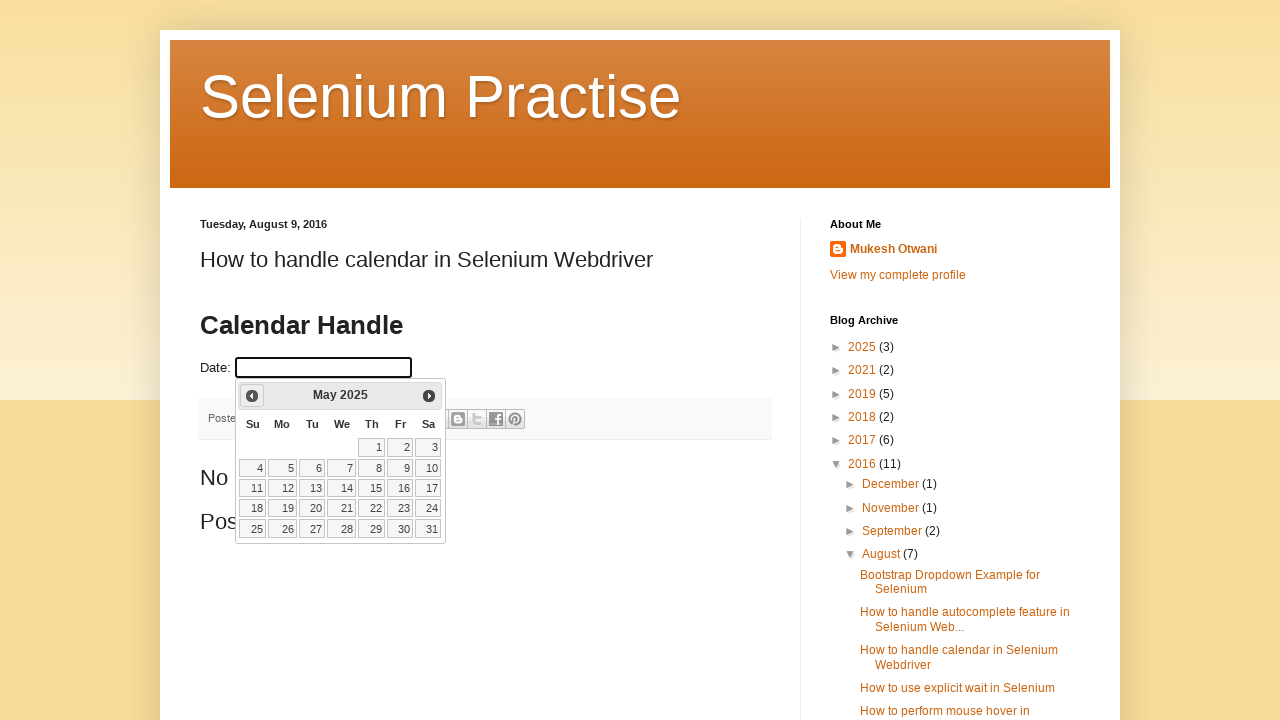

Clicked previous month button (was at May 2025) at (252, 396) on a[data-handler='prev']
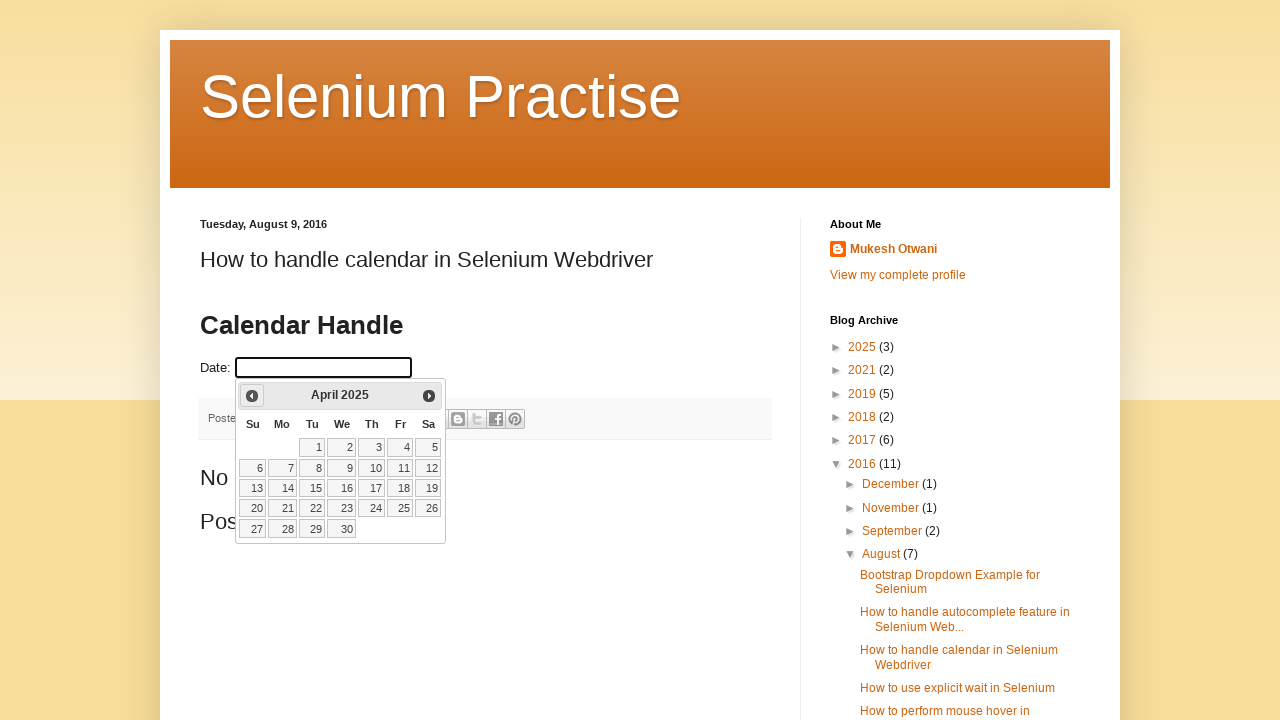

Updated current month: April
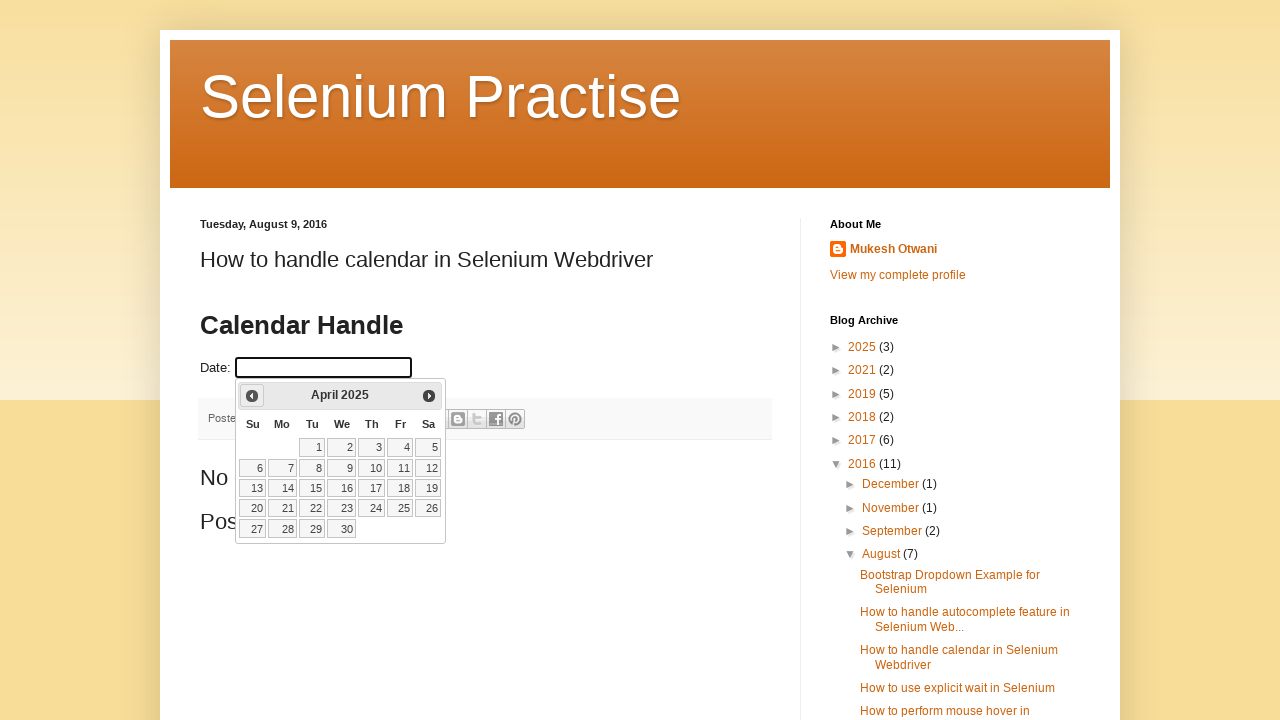

Updated current year: 2025
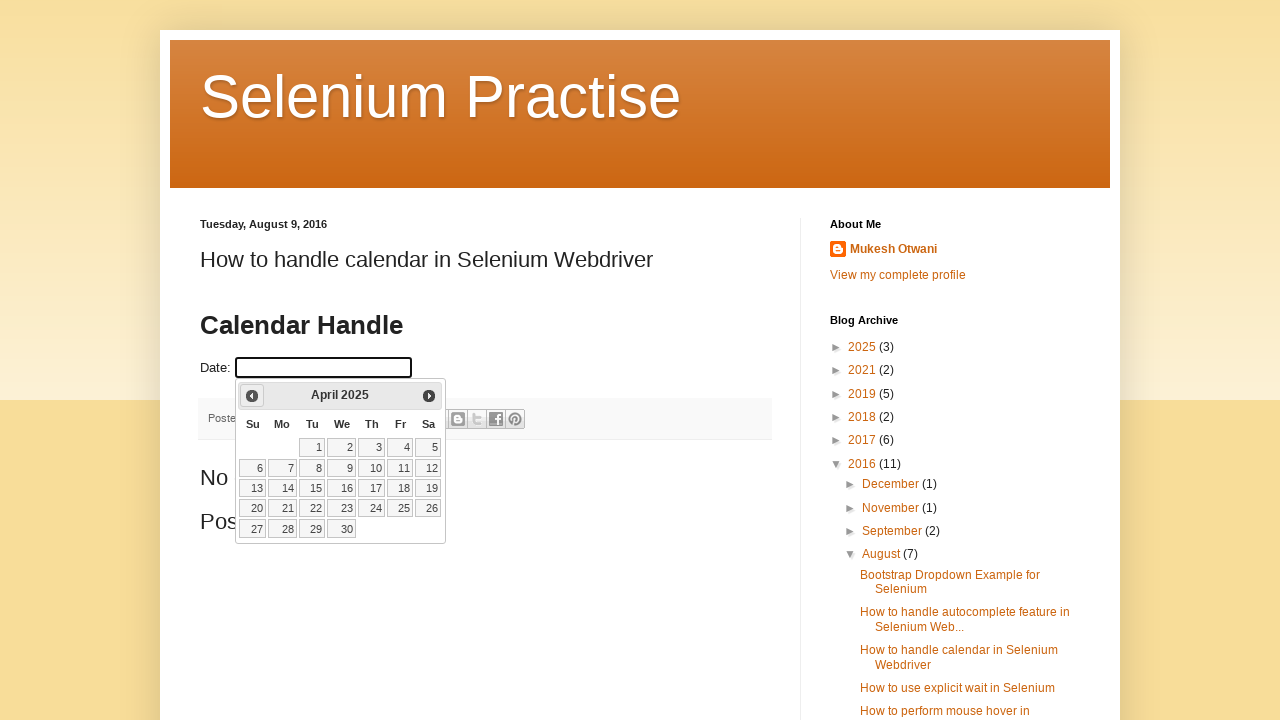

Clicked previous month button (was at April 2025) at (252, 396) on a[data-handler='prev']
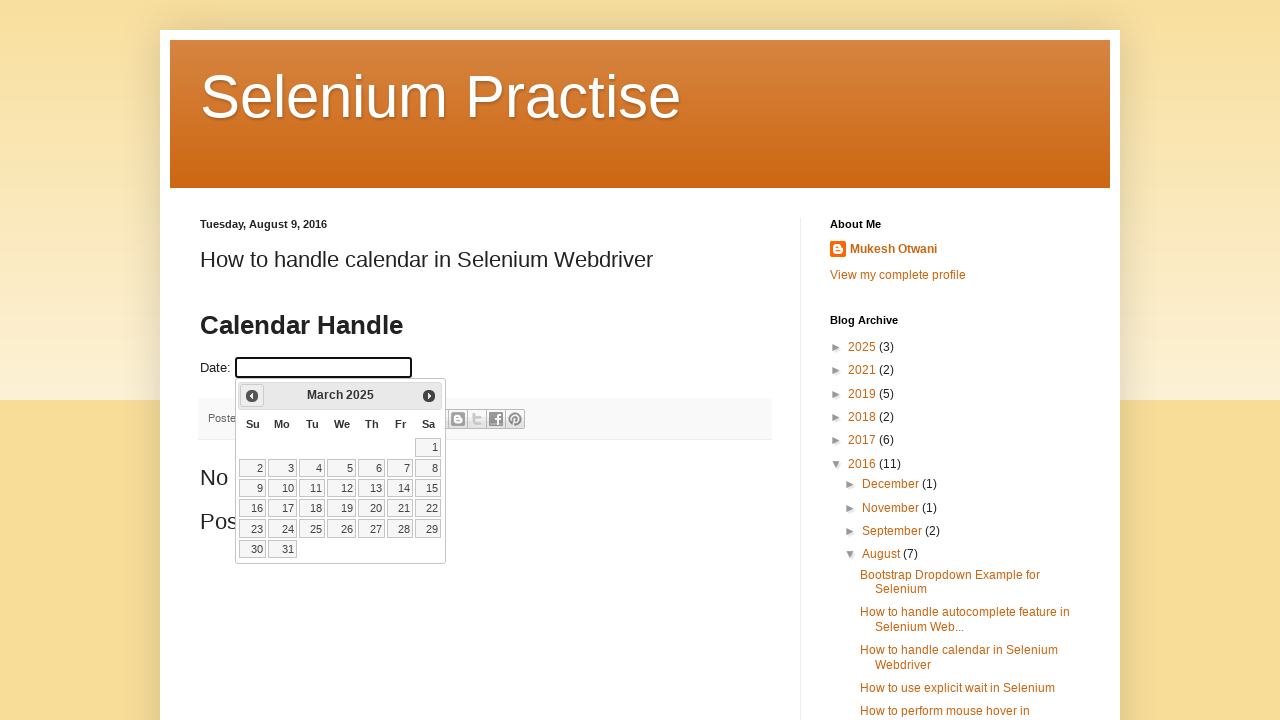

Updated current month: March
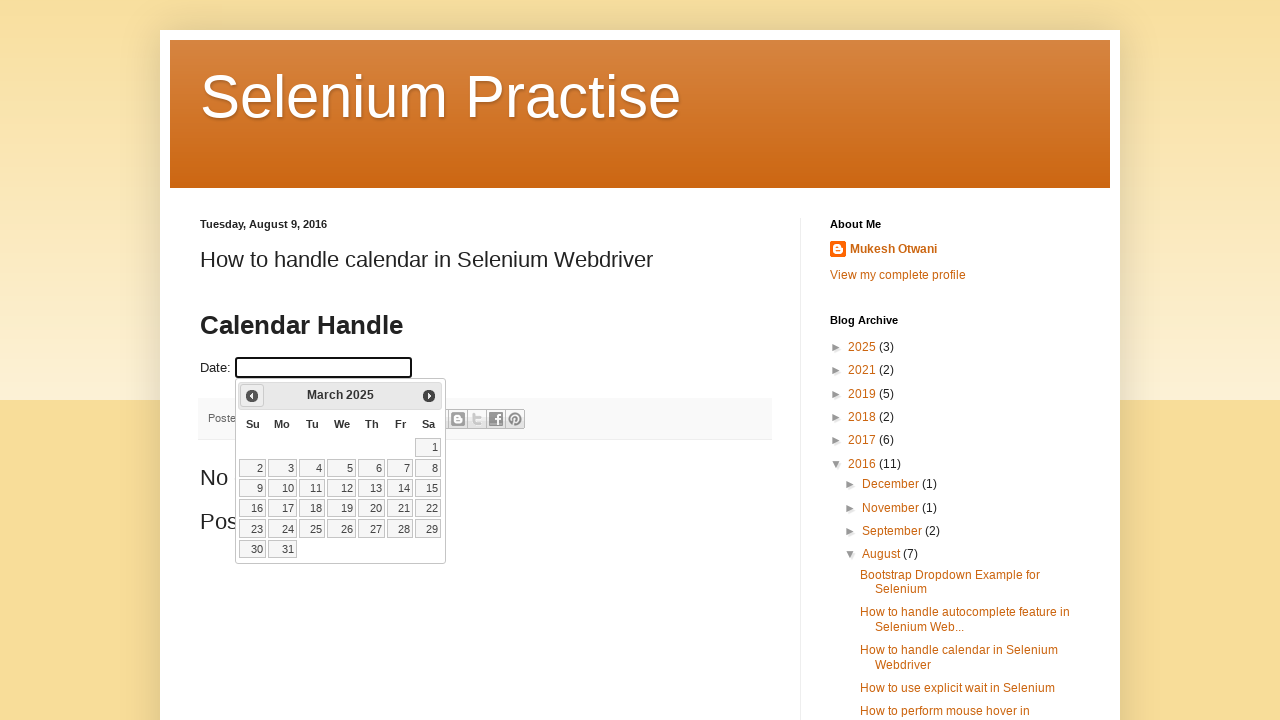

Updated current year: 2025
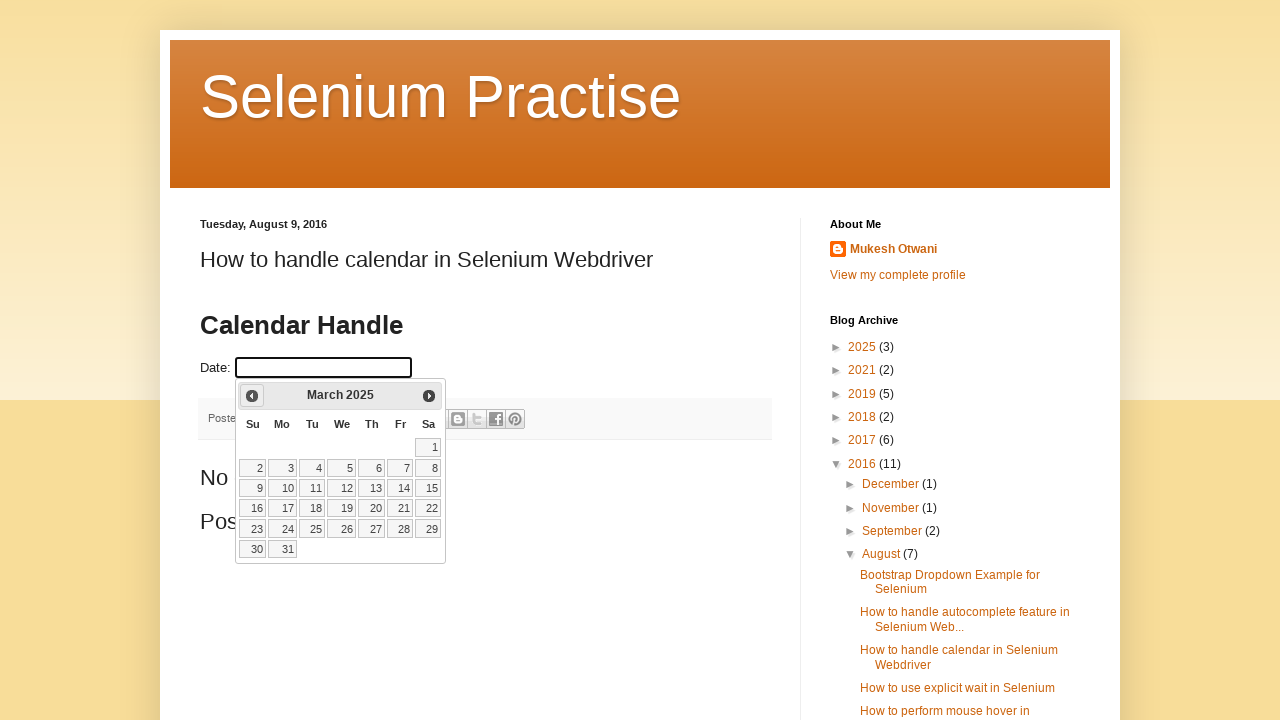

Clicked previous month button (was at March 2025) at (252, 396) on a[data-handler='prev']
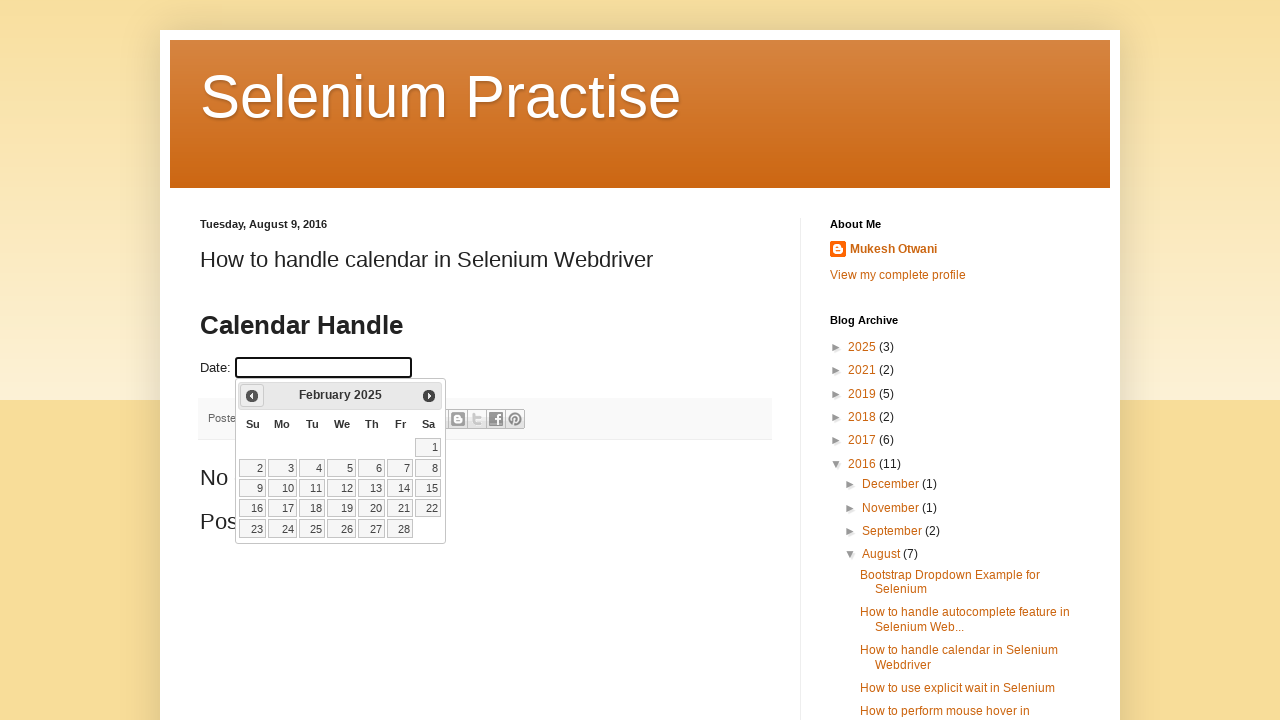

Updated current month: February
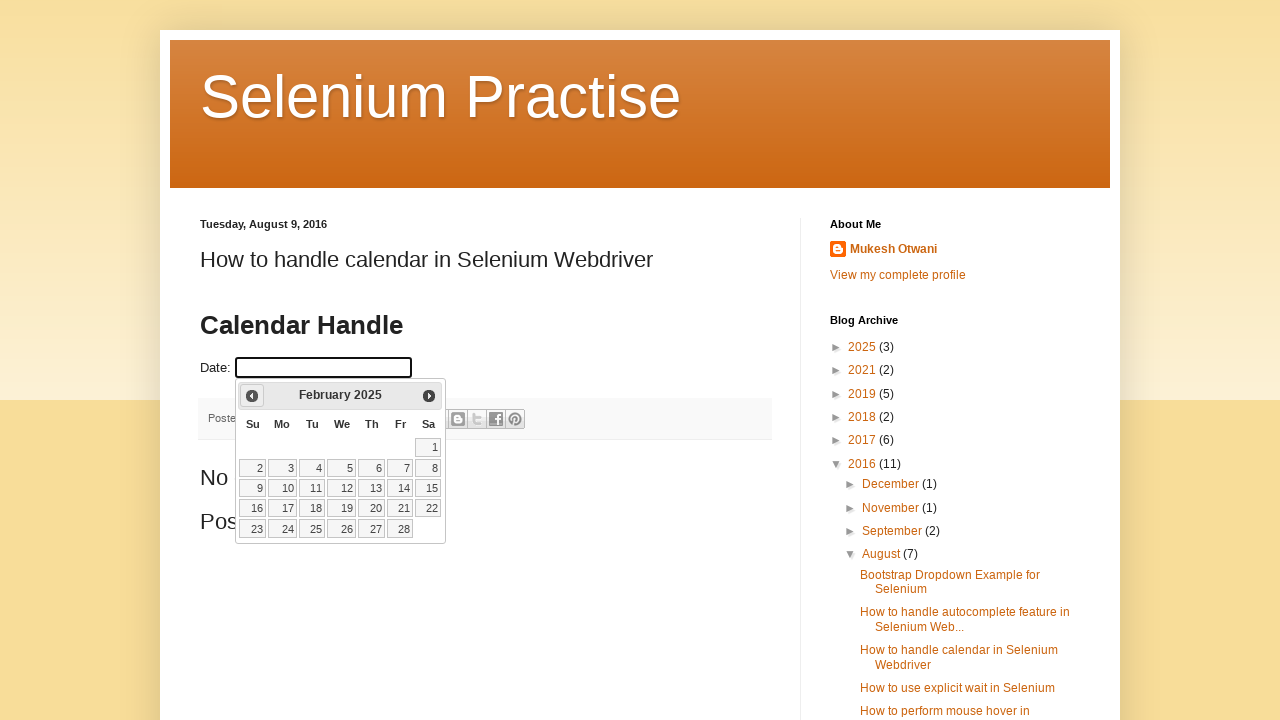

Updated current year: 2025
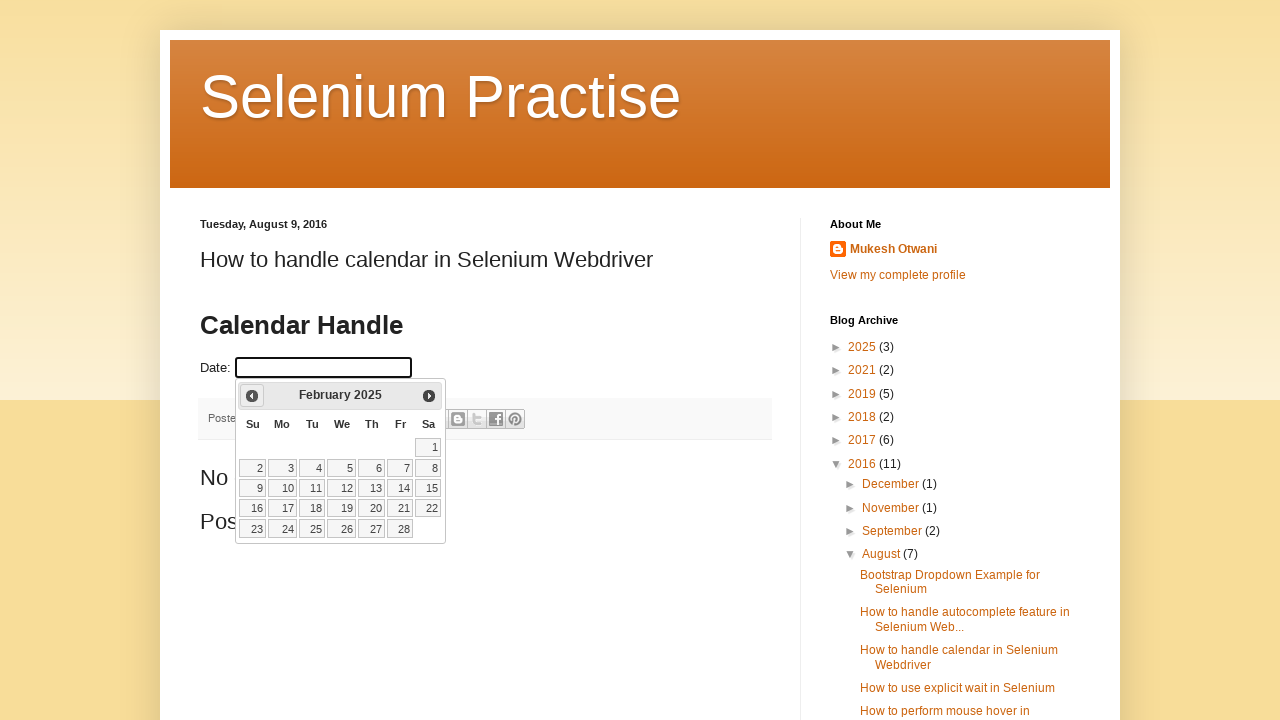

Clicked previous month button (was at February 2025) at (252, 396) on a[data-handler='prev']
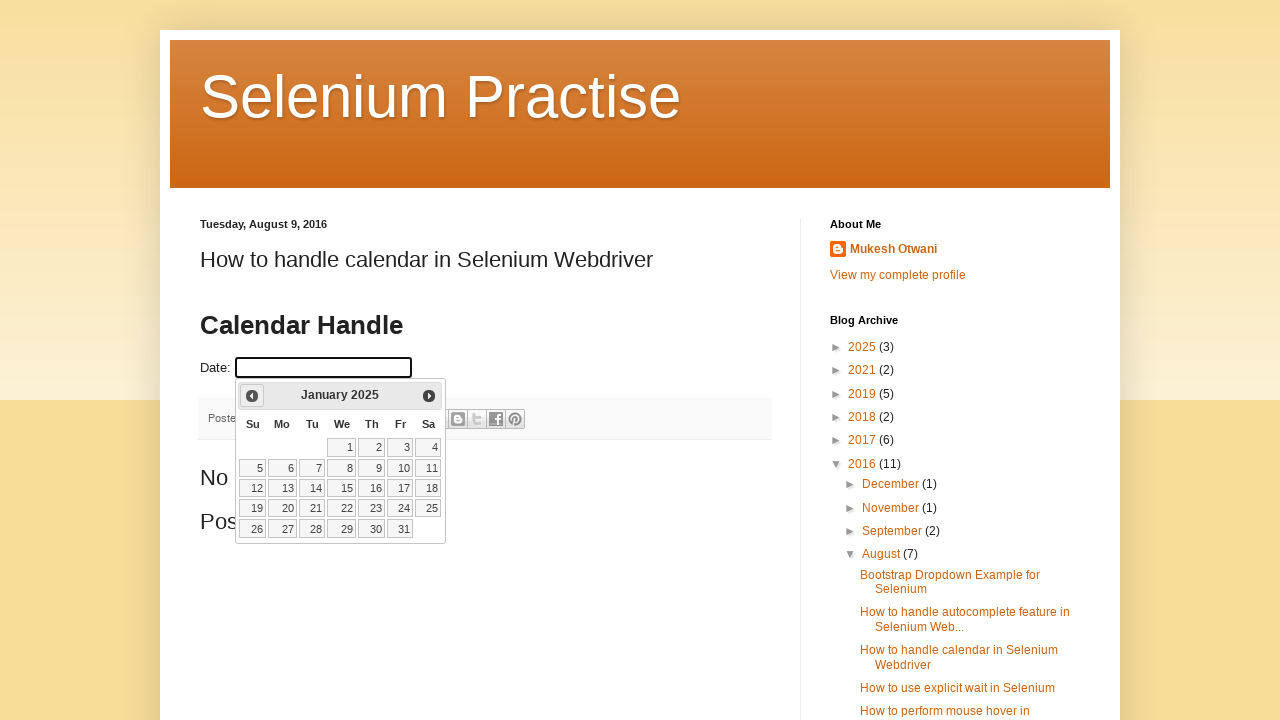

Updated current month: January
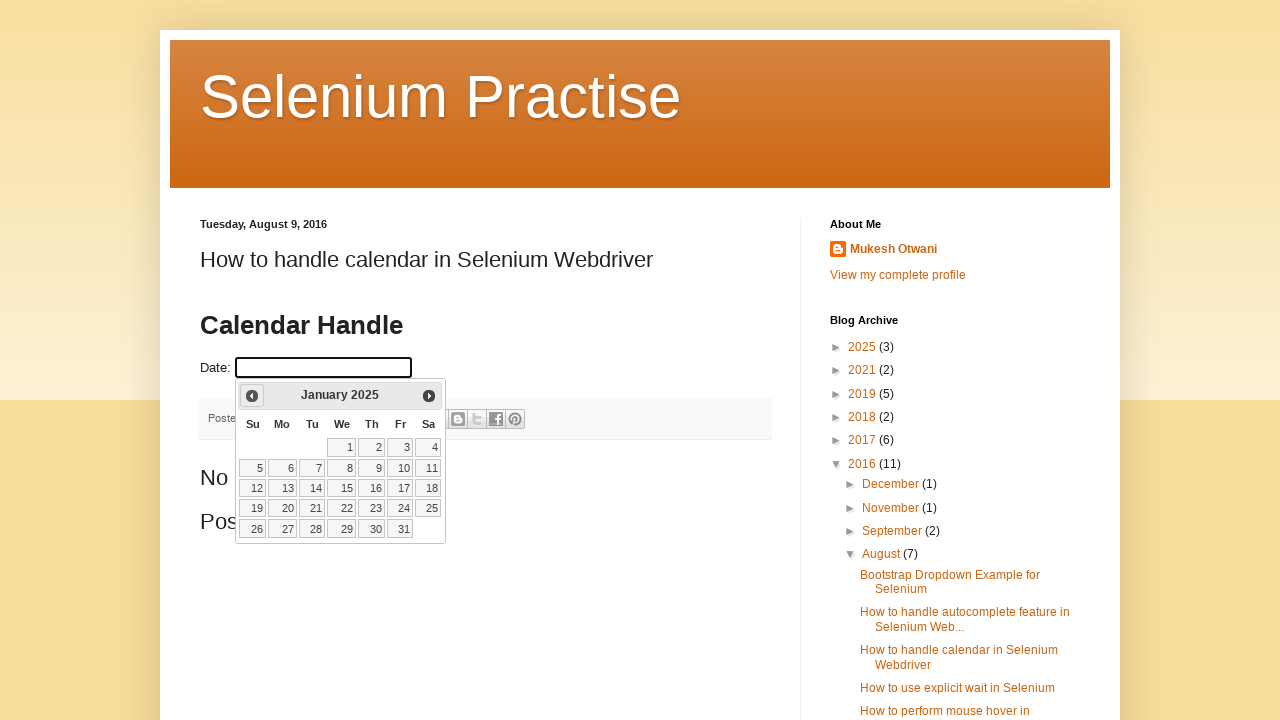

Updated current year: 2025
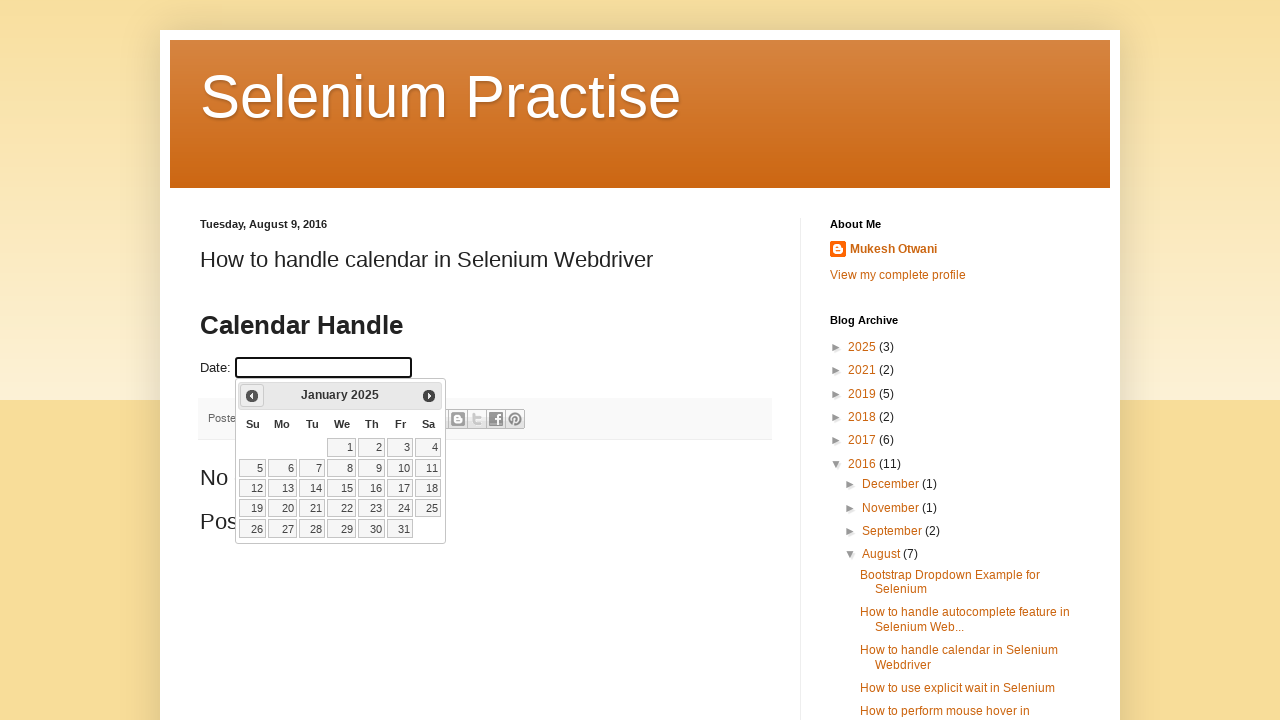

Clicked previous month button (was at January 2025) at (252, 396) on a[data-handler='prev']
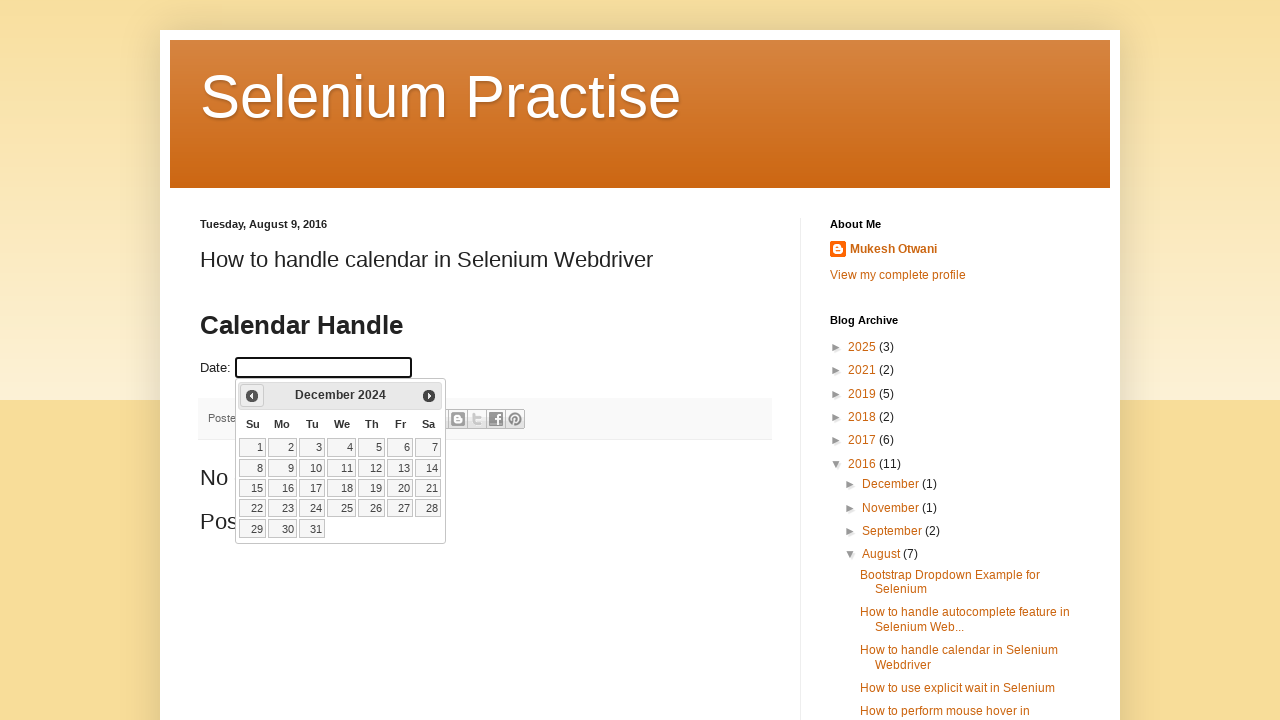

Updated current month: December
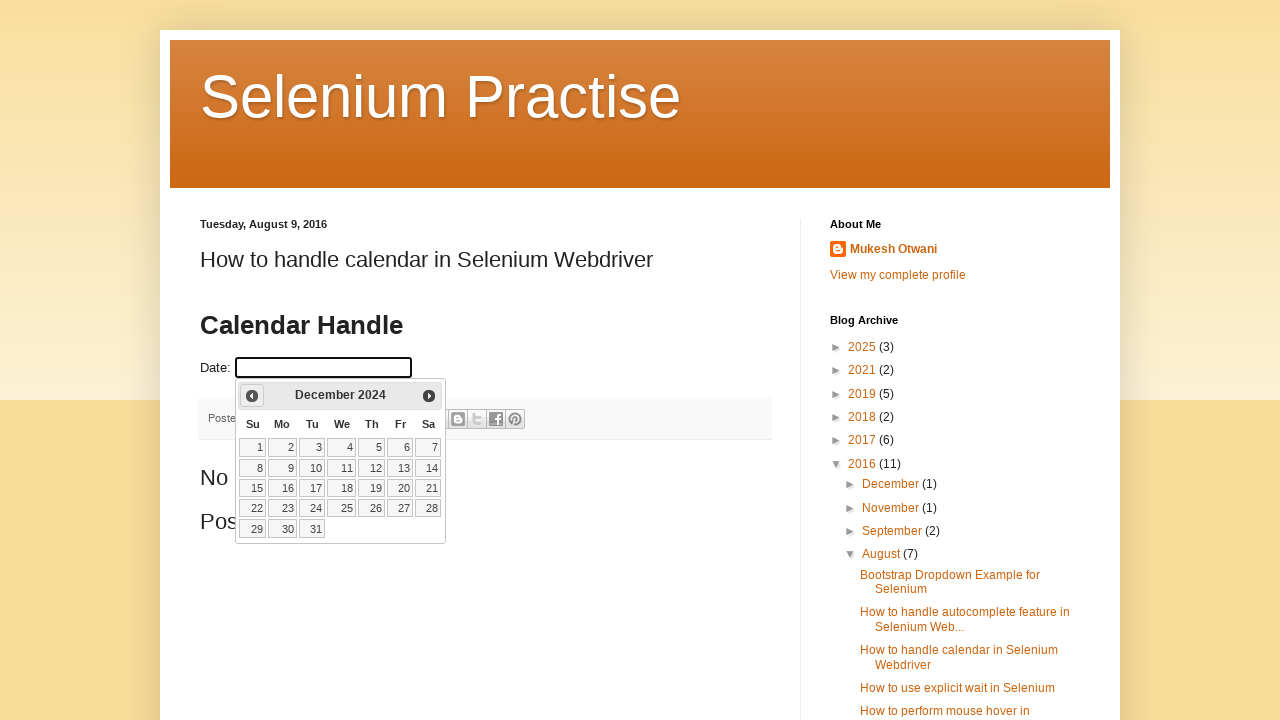

Updated current year: 2024
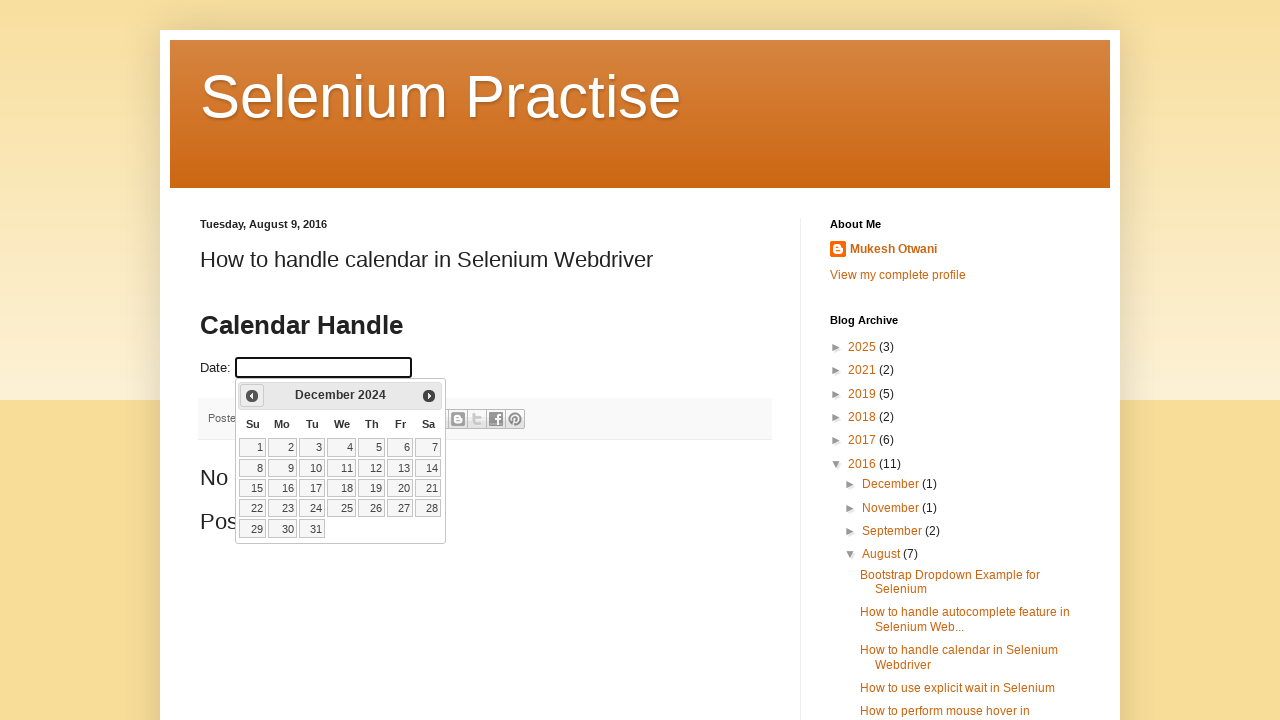

Clicked previous month button (was at December 2024) at (252, 396) on a[data-handler='prev']
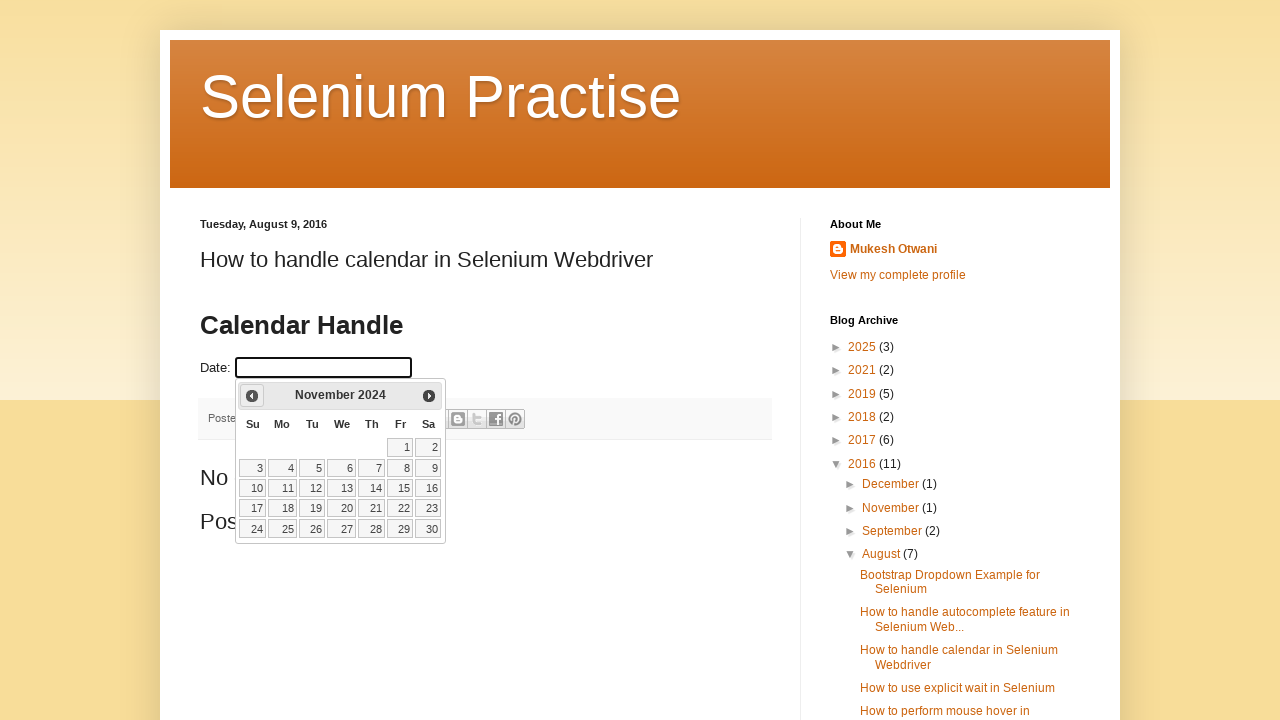

Updated current month: November
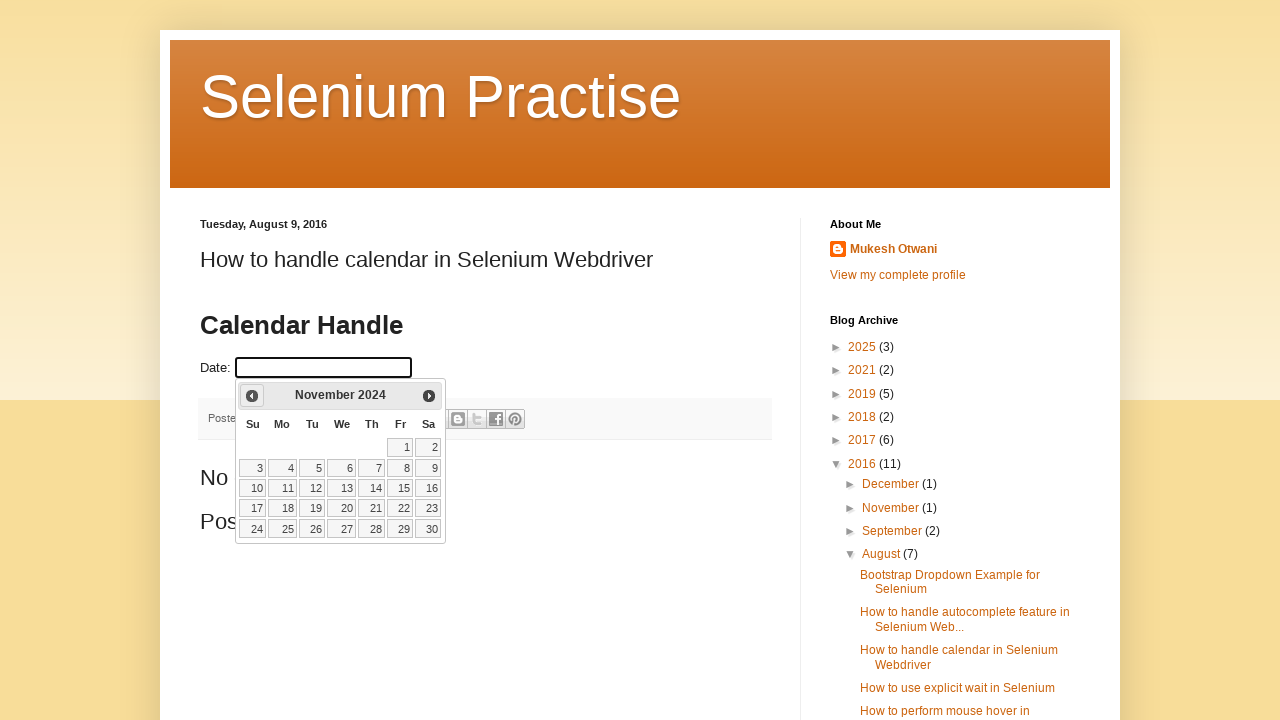

Updated current year: 2024
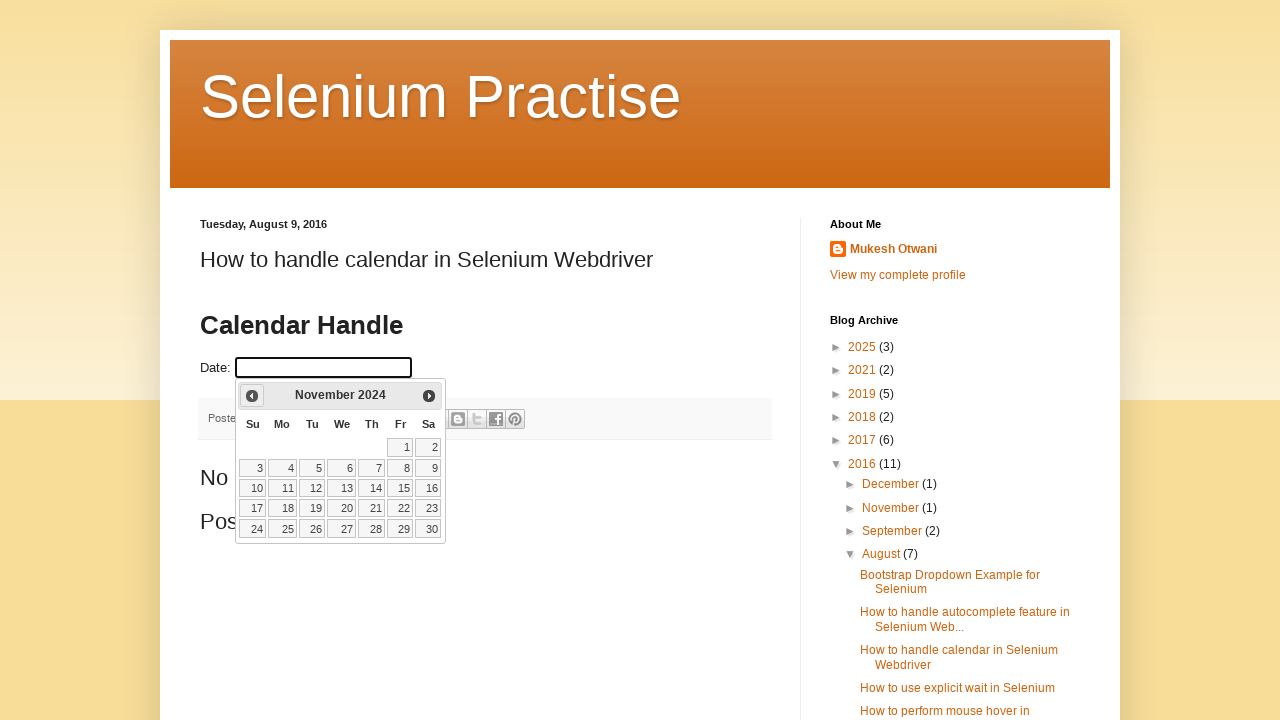

Clicked previous month button (was at November 2024) at (252, 396) on a[data-handler='prev']
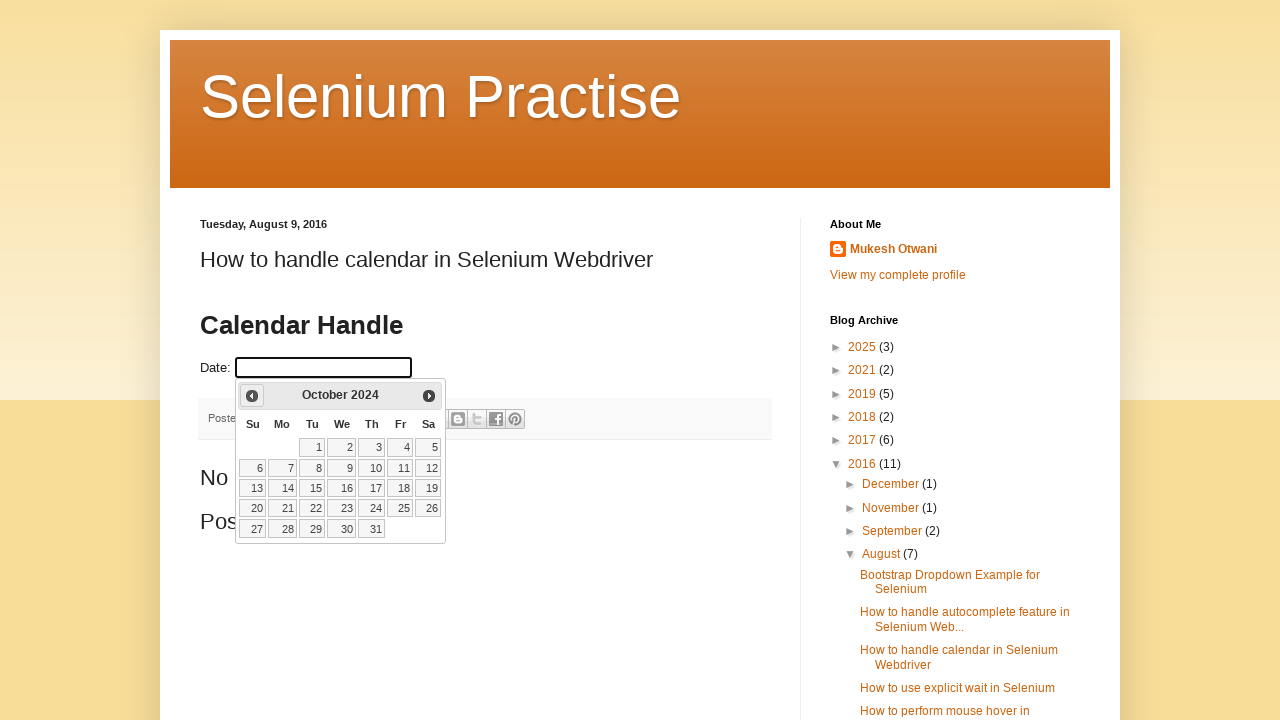

Updated current month: October
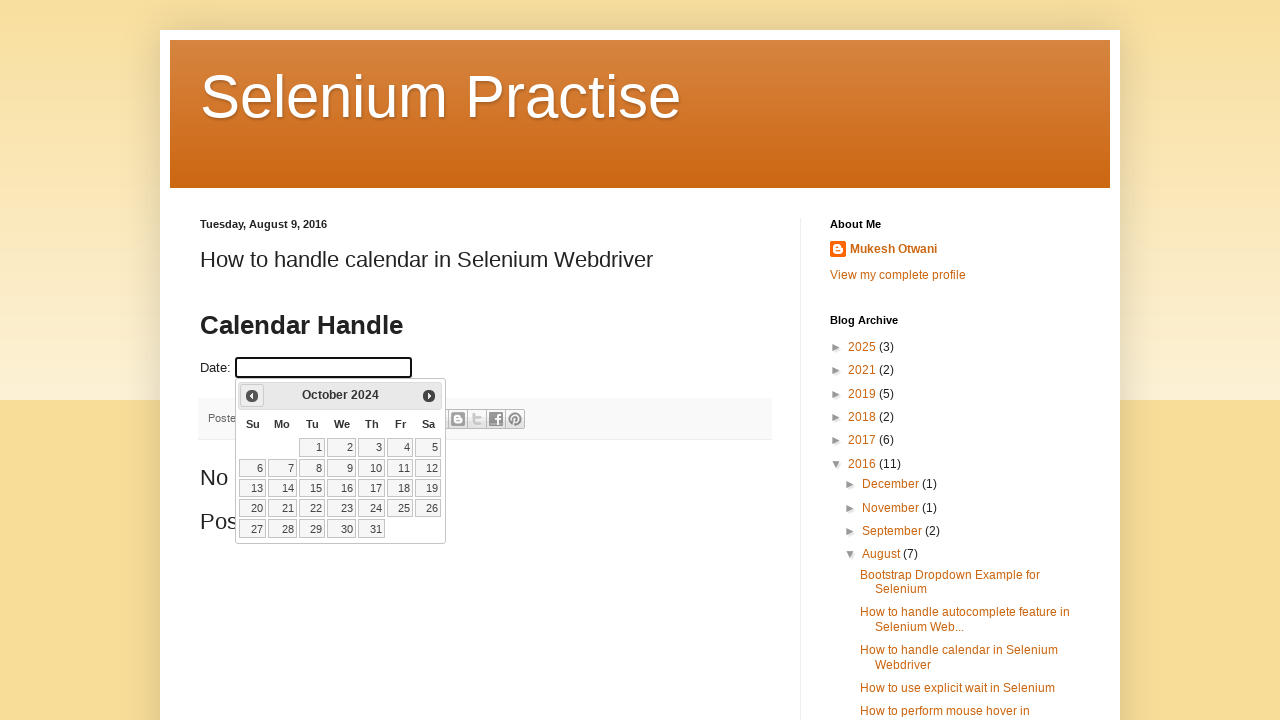

Updated current year: 2024
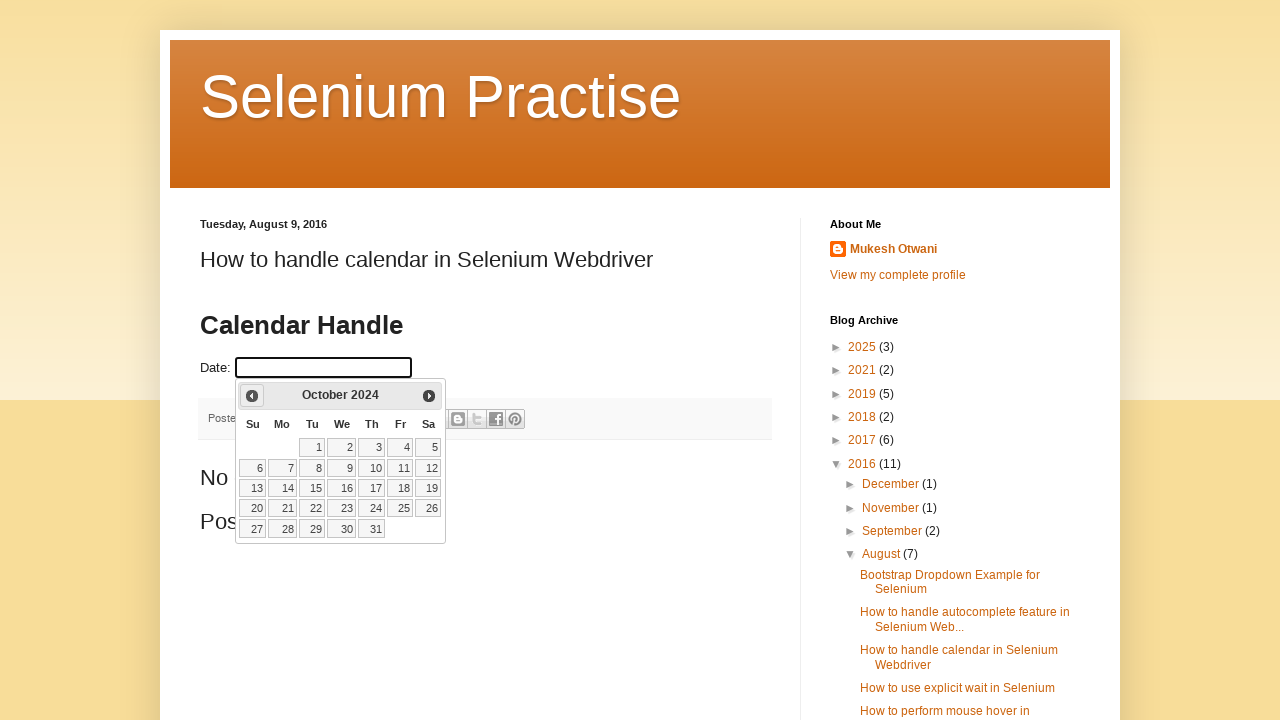

Clicked previous month button (was at October 2024) at (252, 396) on a[data-handler='prev']
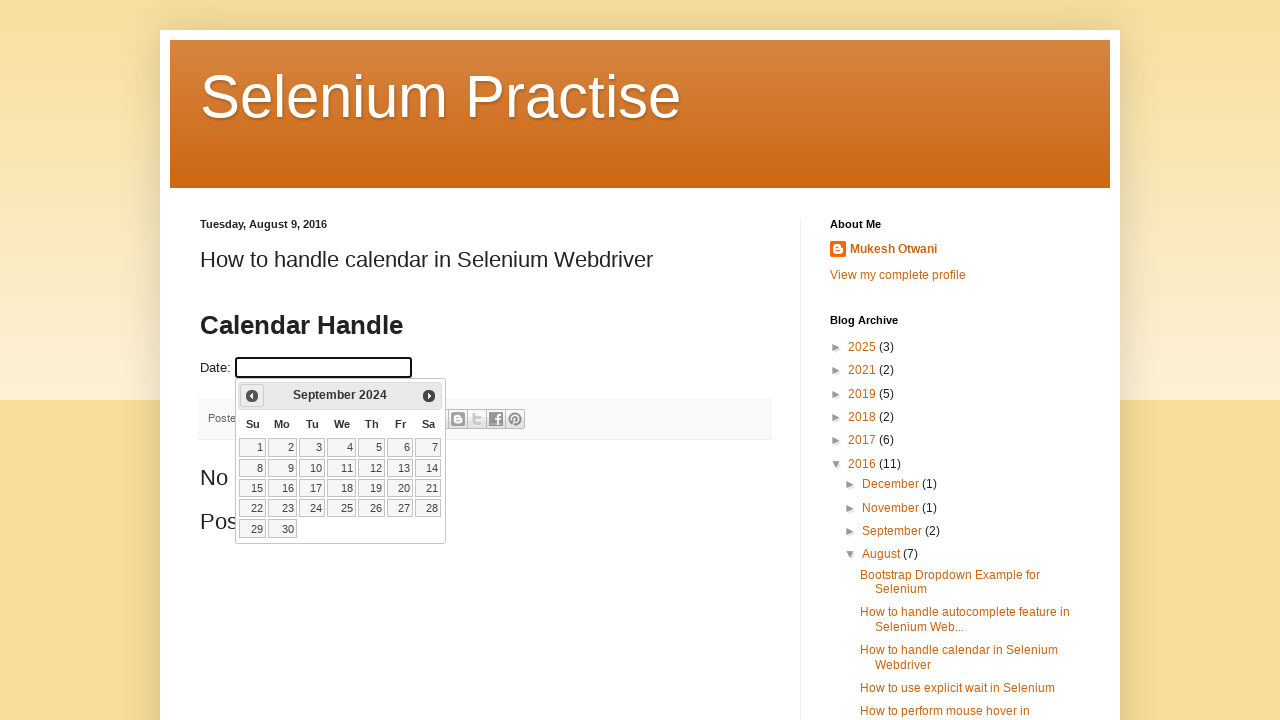

Updated current month: September
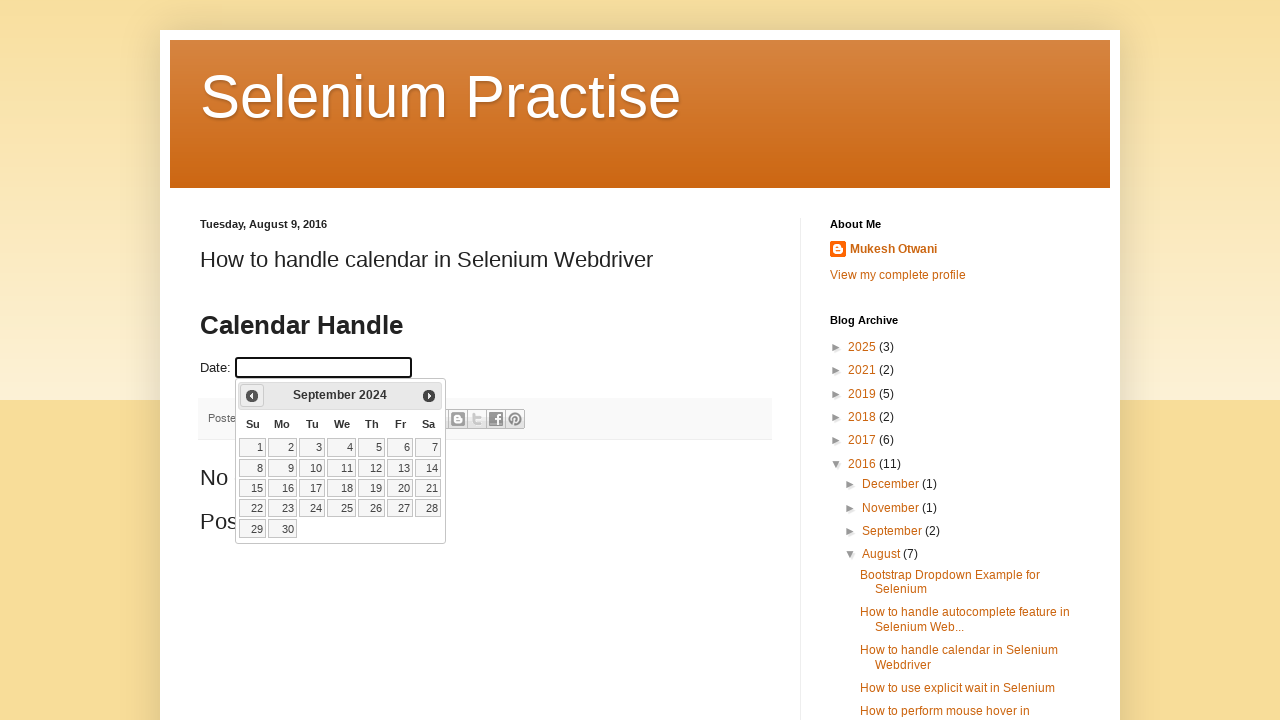

Updated current year: 2024
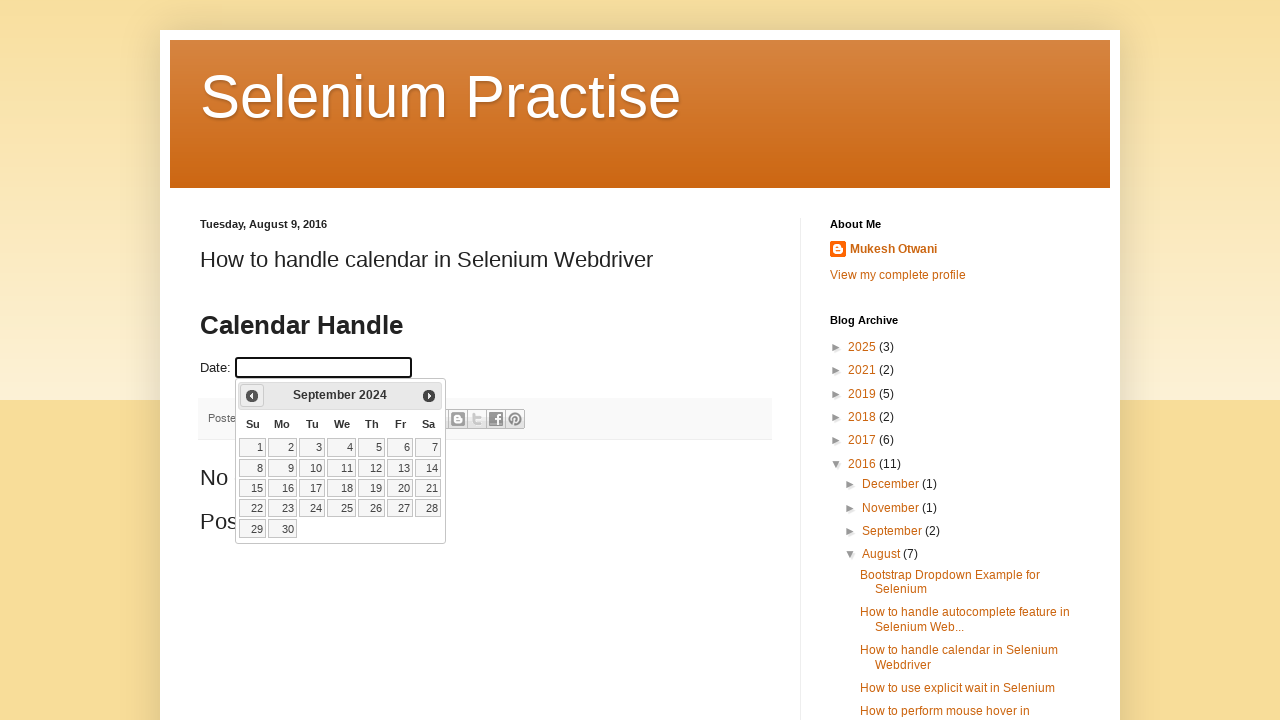

Clicked previous month button (was at September 2024) at (252, 396) on a[data-handler='prev']
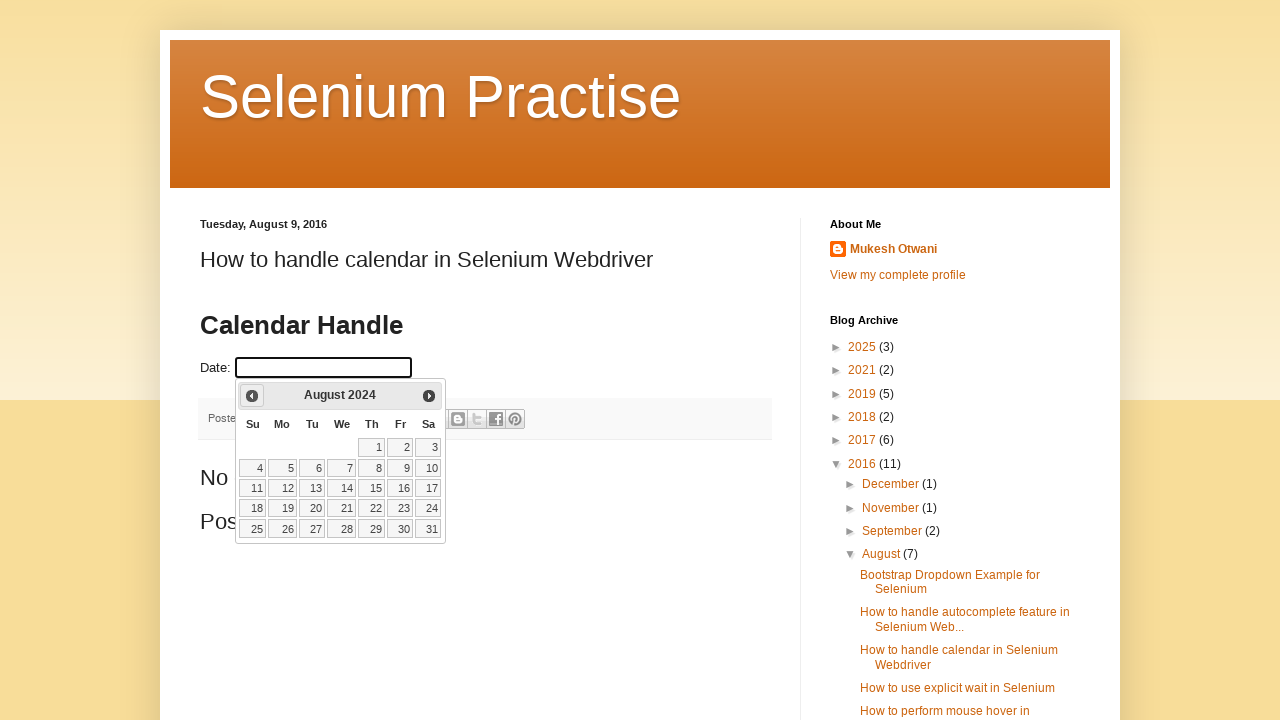

Updated current month: August
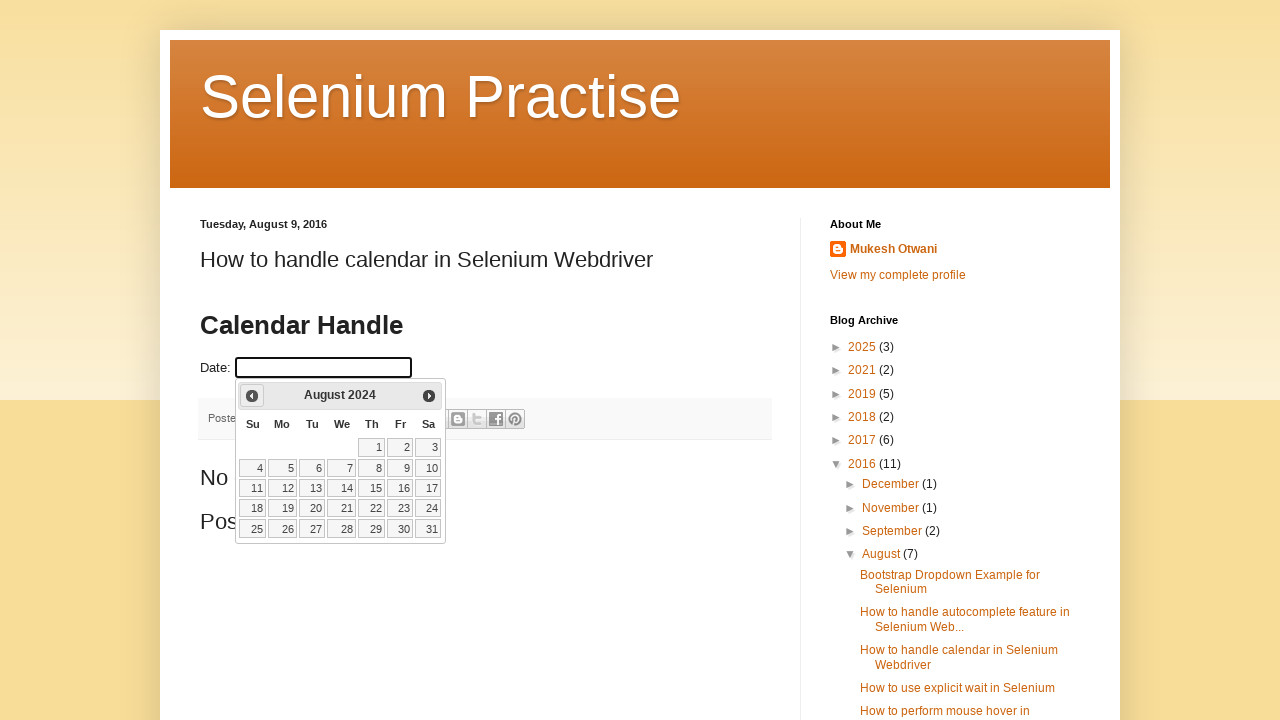

Updated current year: 2024
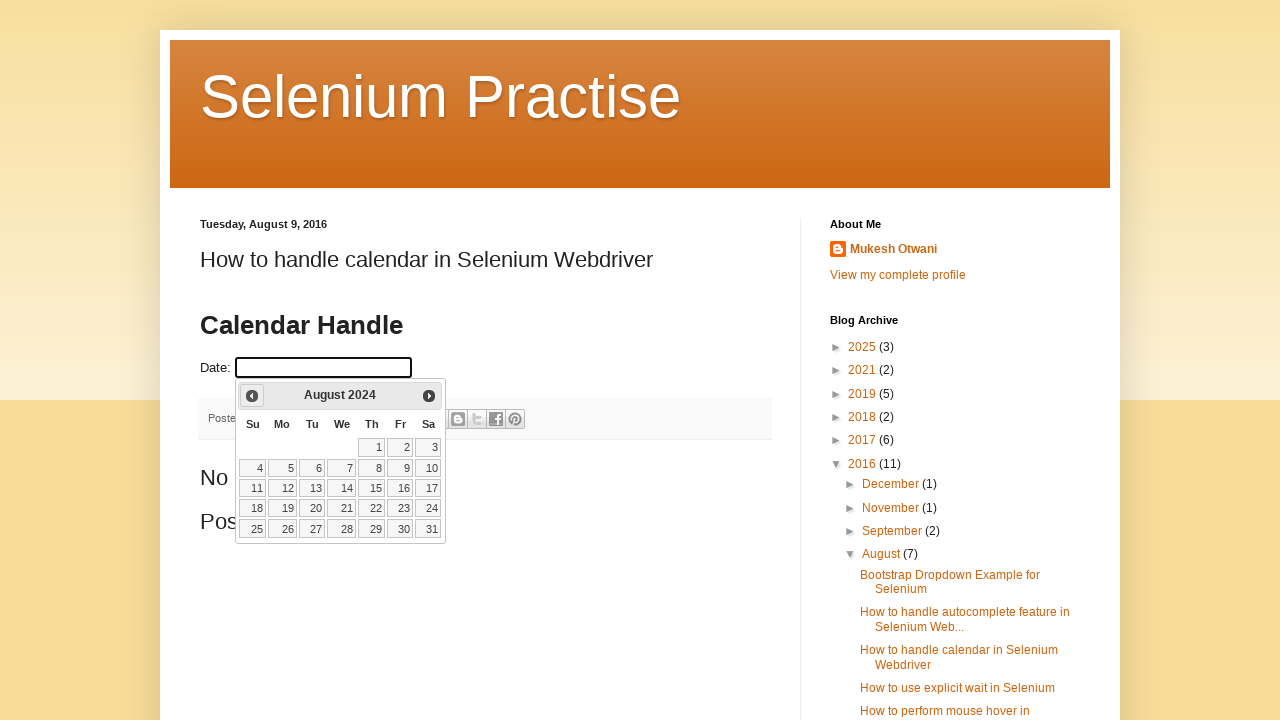

Clicked previous month button (was at August 2024) at (252, 396) on a[data-handler='prev']
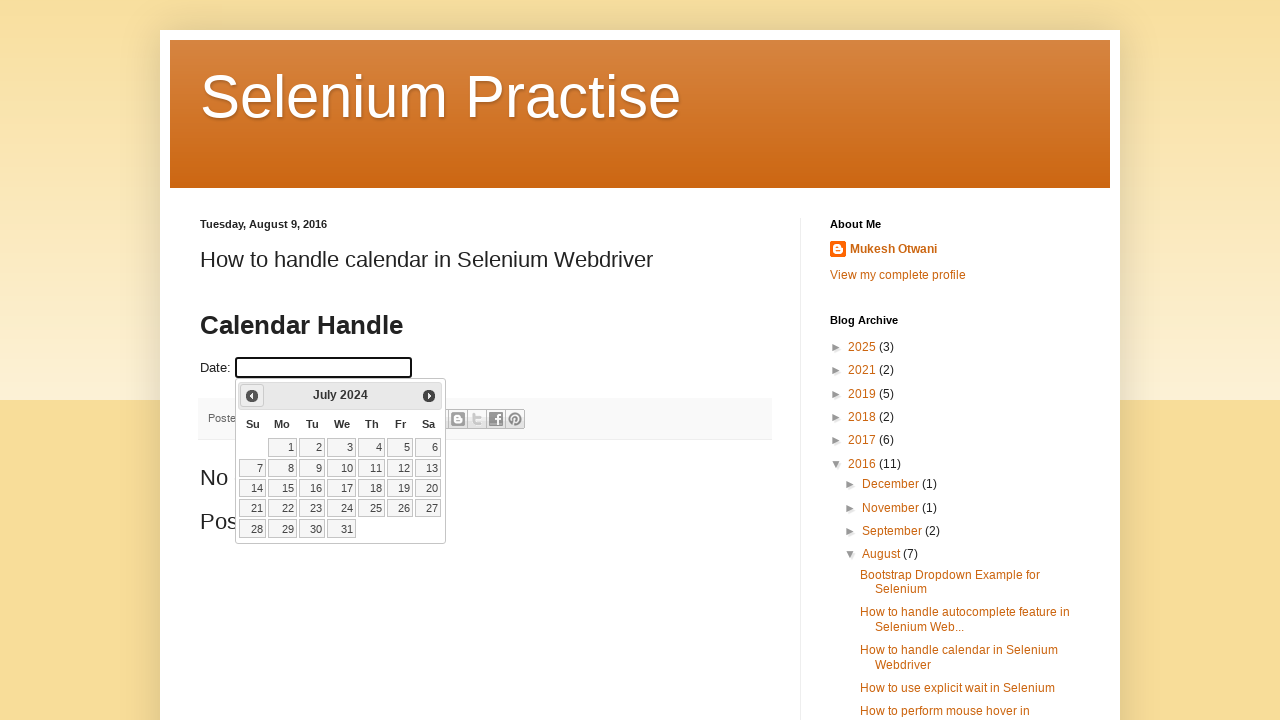

Updated current month: July
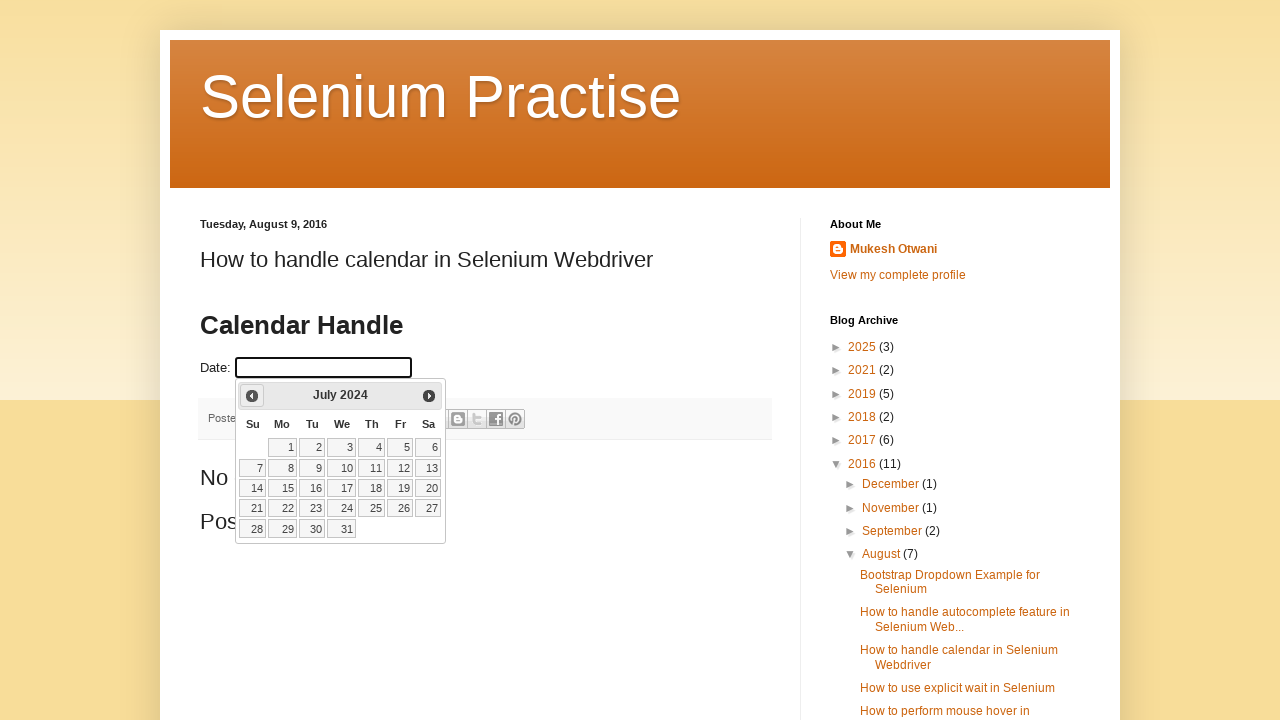

Updated current year: 2024
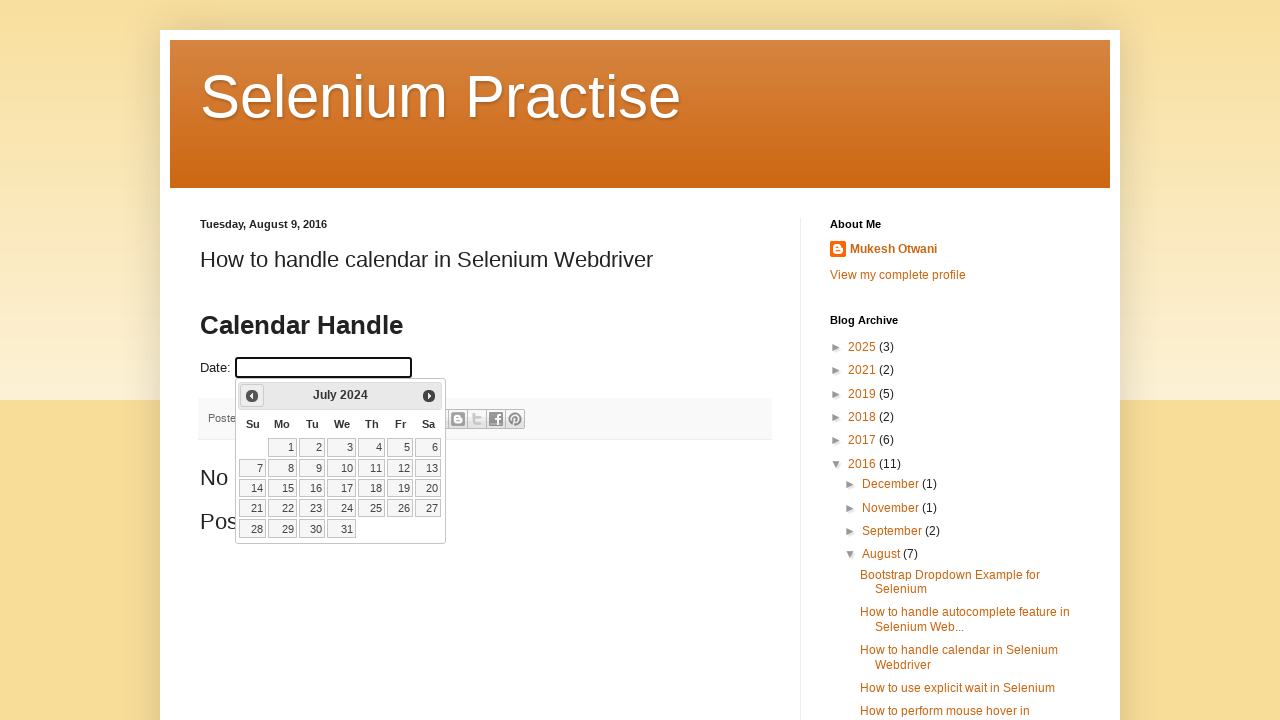

Clicked previous month button (was at July 2024) at (252, 396) on a[data-handler='prev']
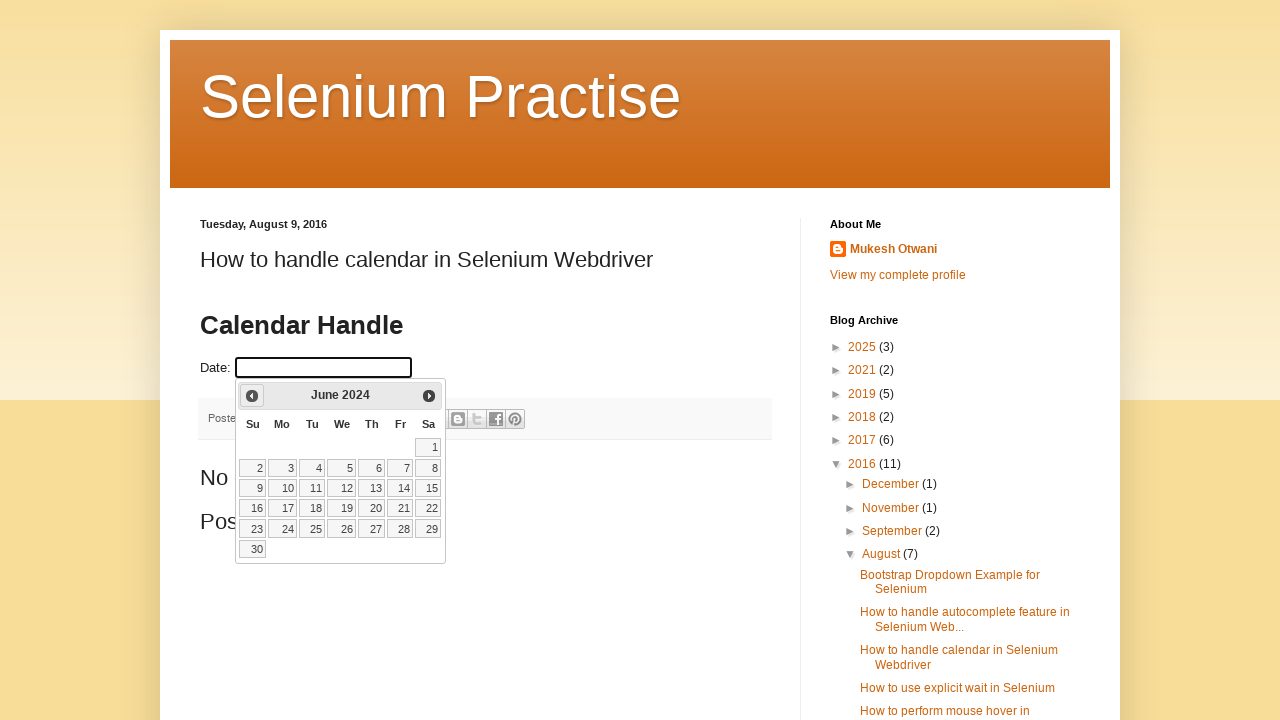

Updated current month: June
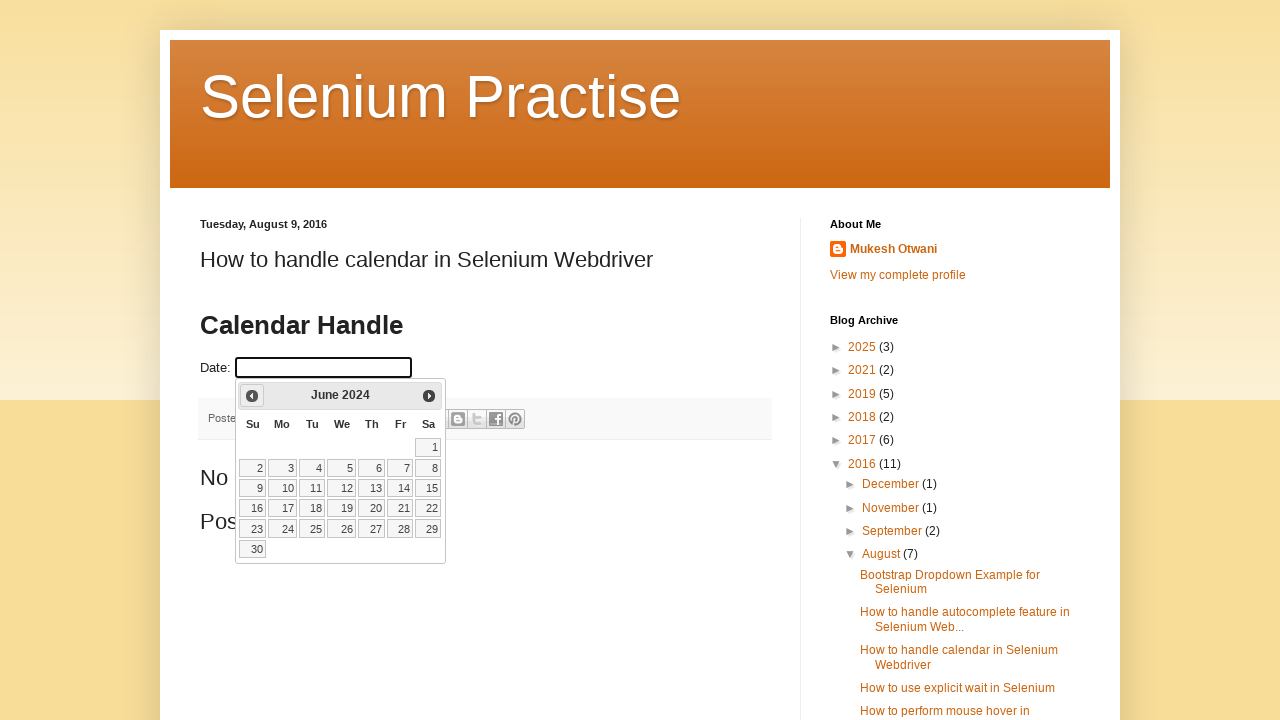

Updated current year: 2024
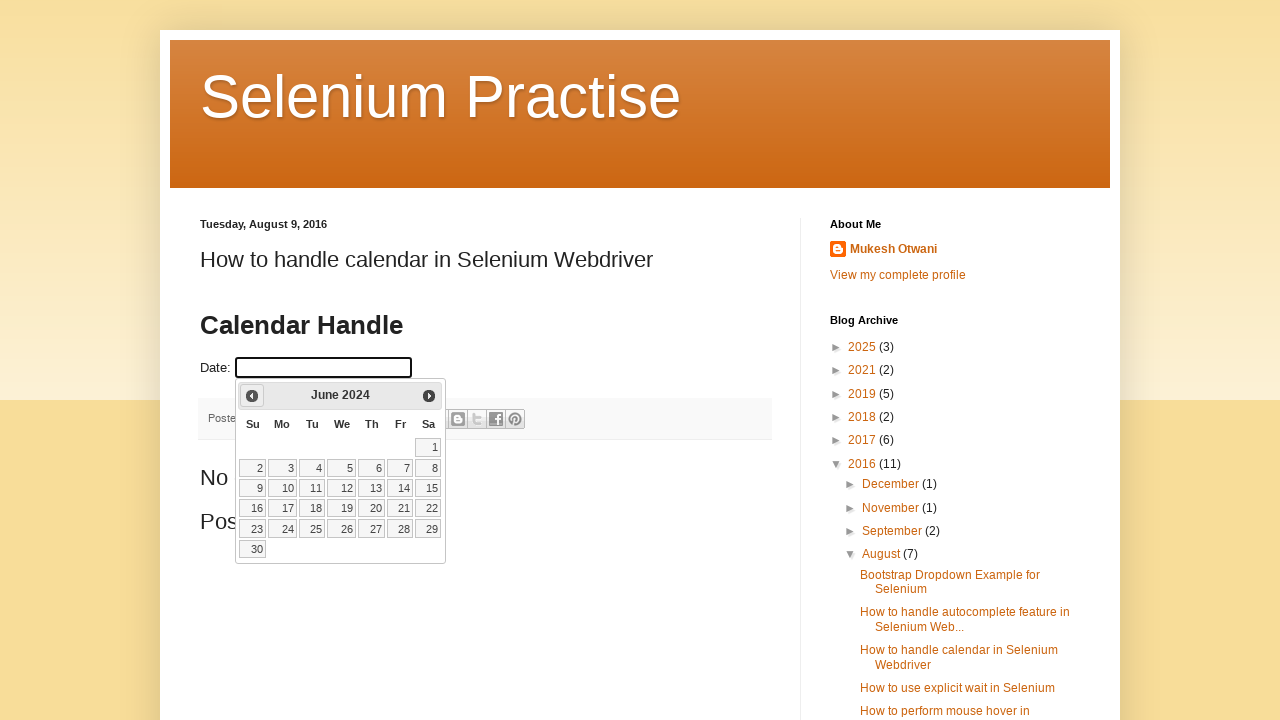

Clicked previous month button (was at June 2024) at (252, 396) on a[data-handler='prev']
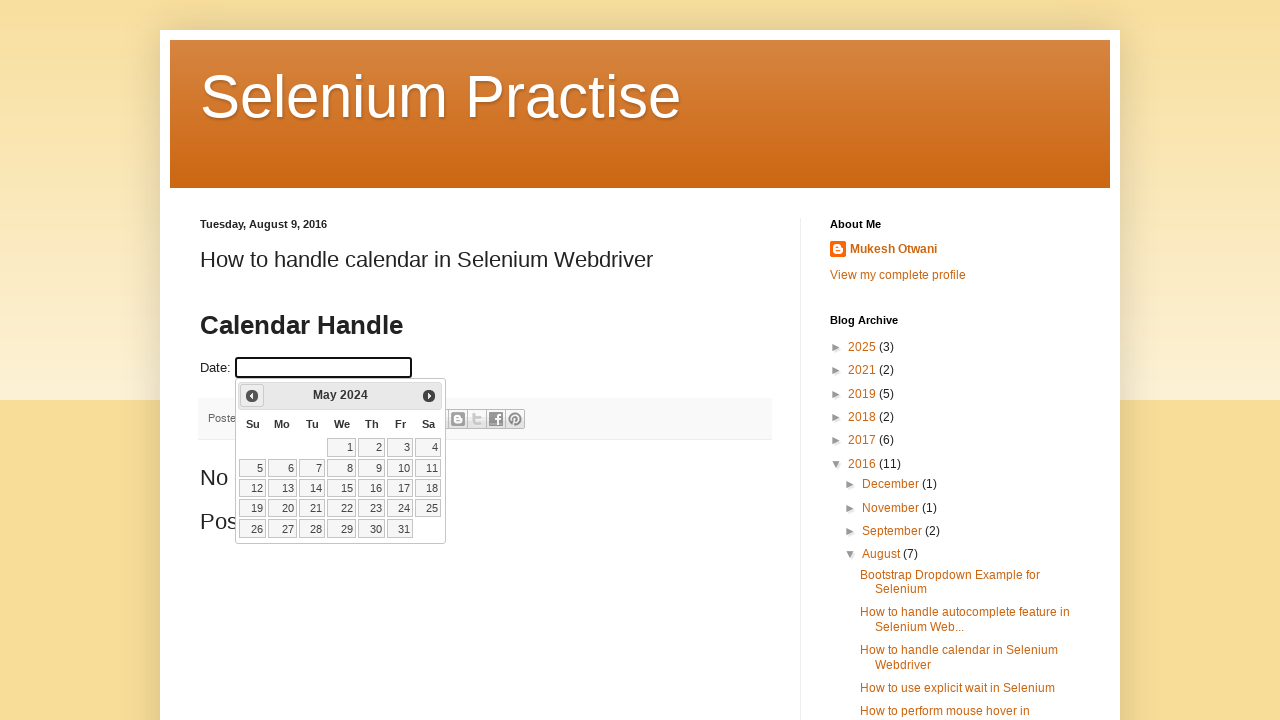

Updated current month: May
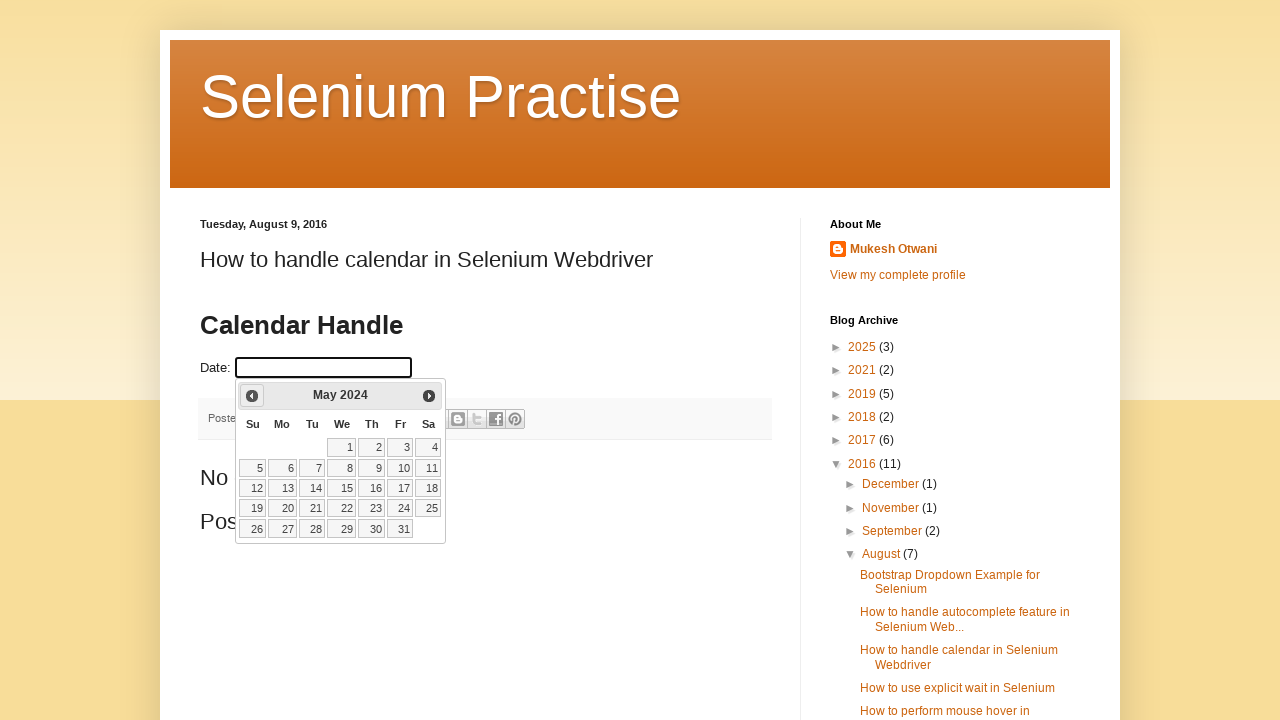

Updated current year: 2024
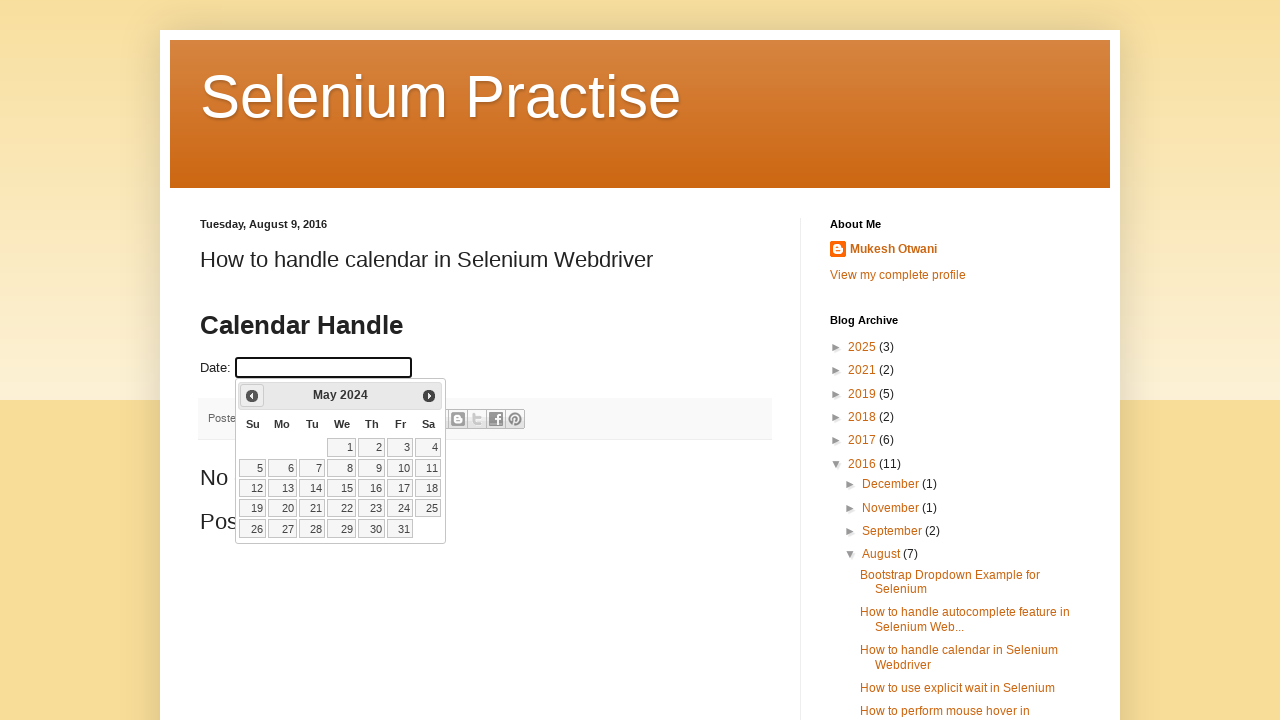

Clicked previous month button (was at May 2024) at (252, 396) on a[data-handler='prev']
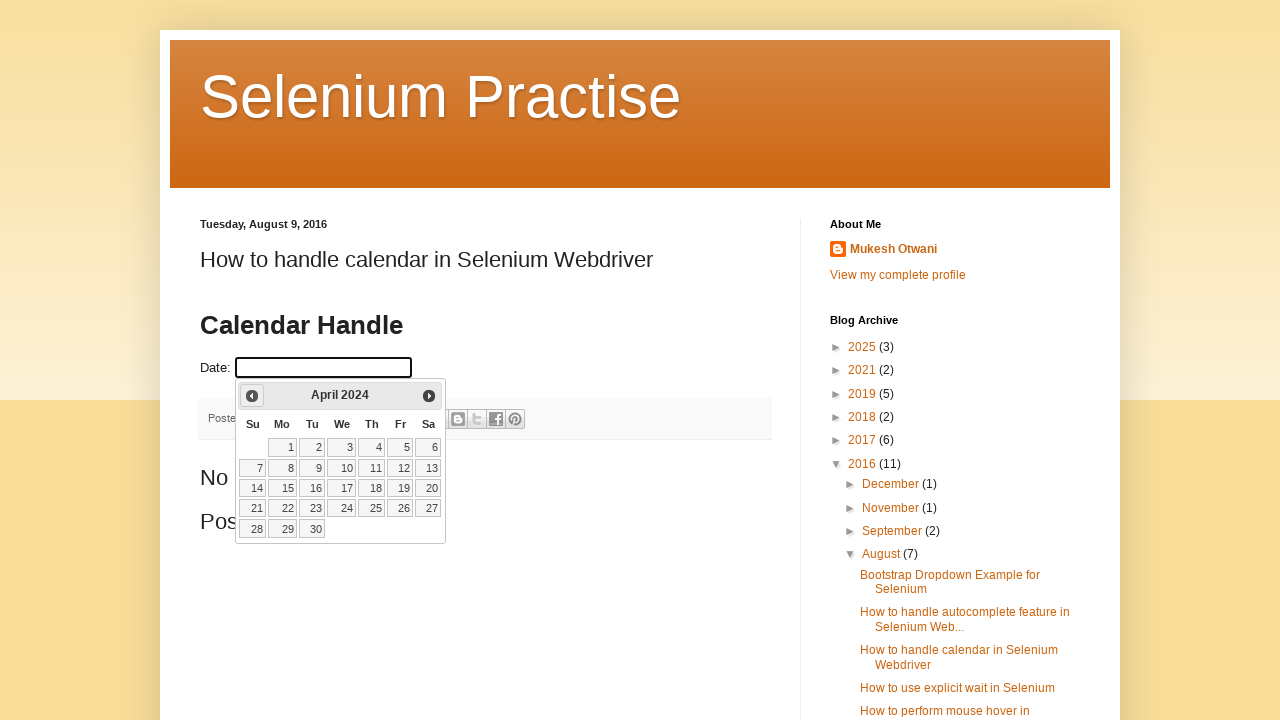

Updated current month: April
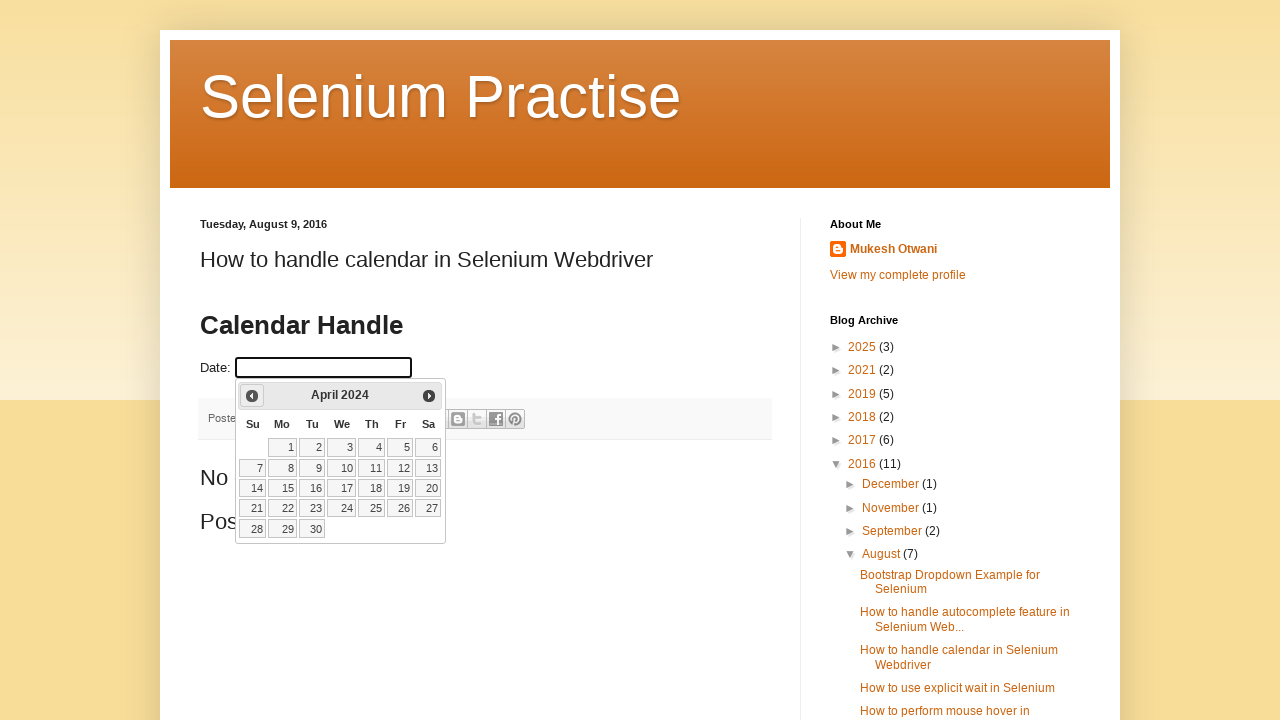

Updated current year: 2024
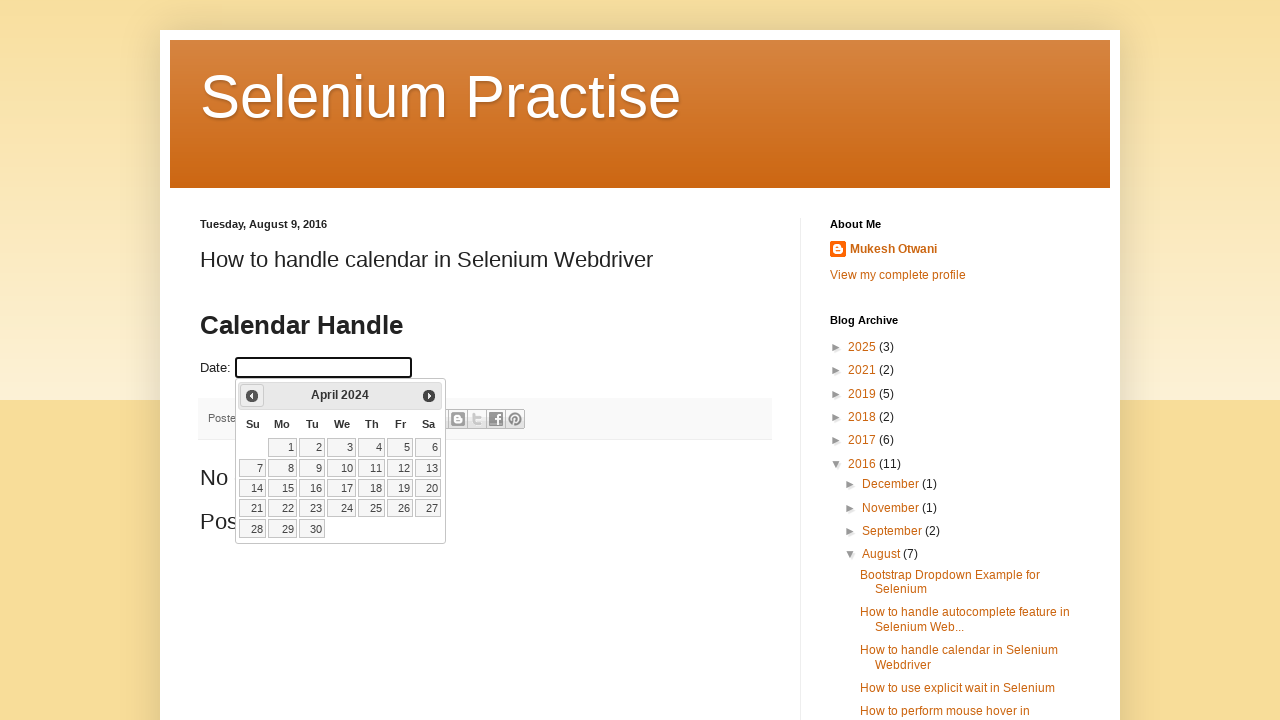

Clicked previous month button (was at April 2024) at (252, 396) on a[data-handler='prev']
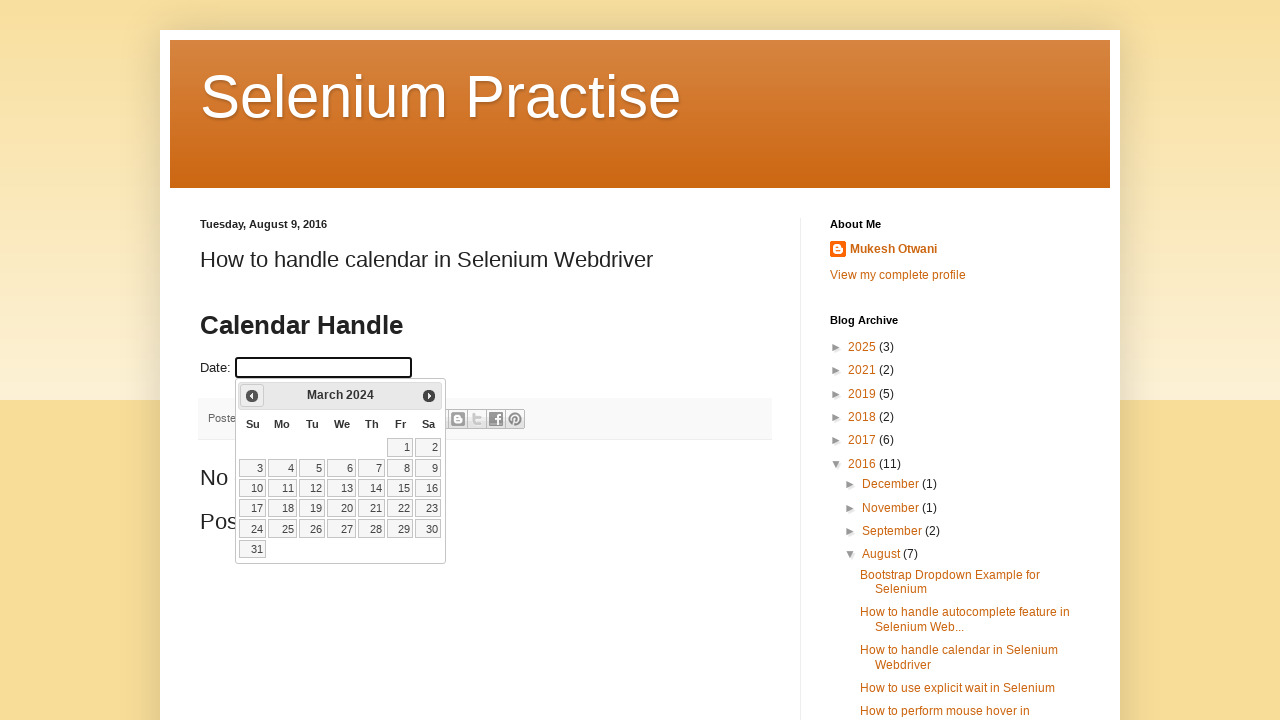

Updated current month: March
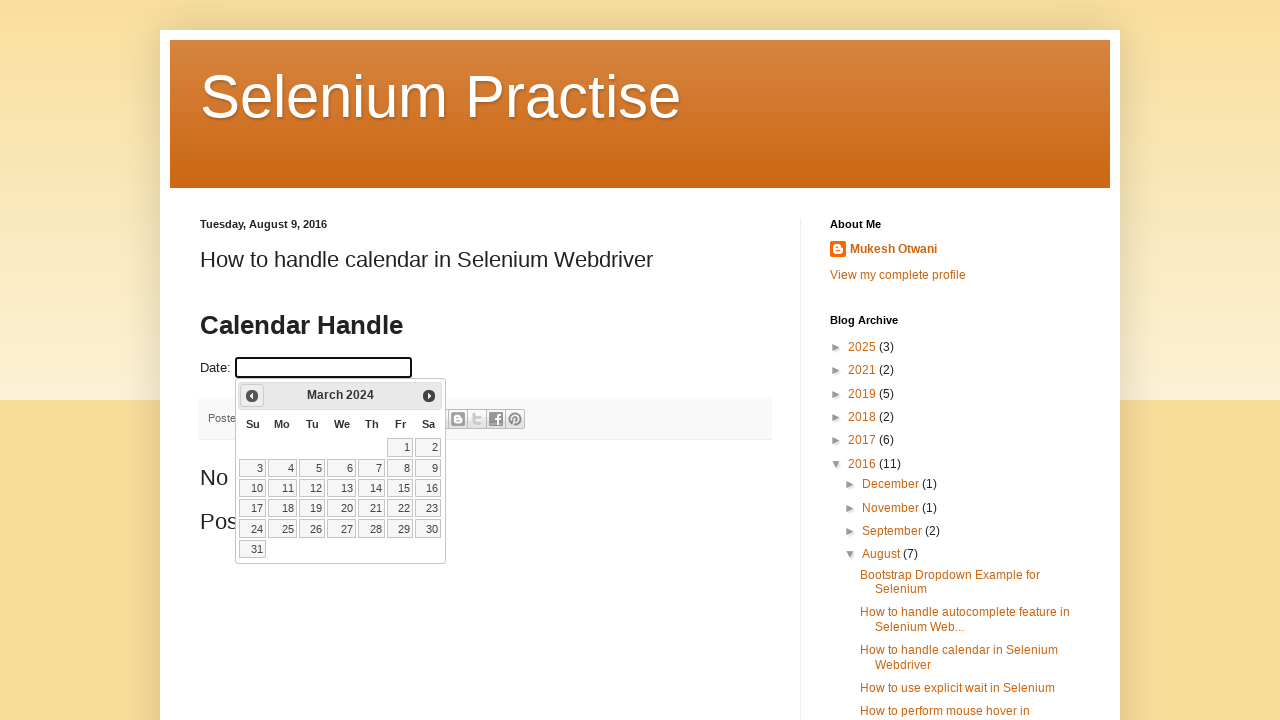

Updated current year: 2024
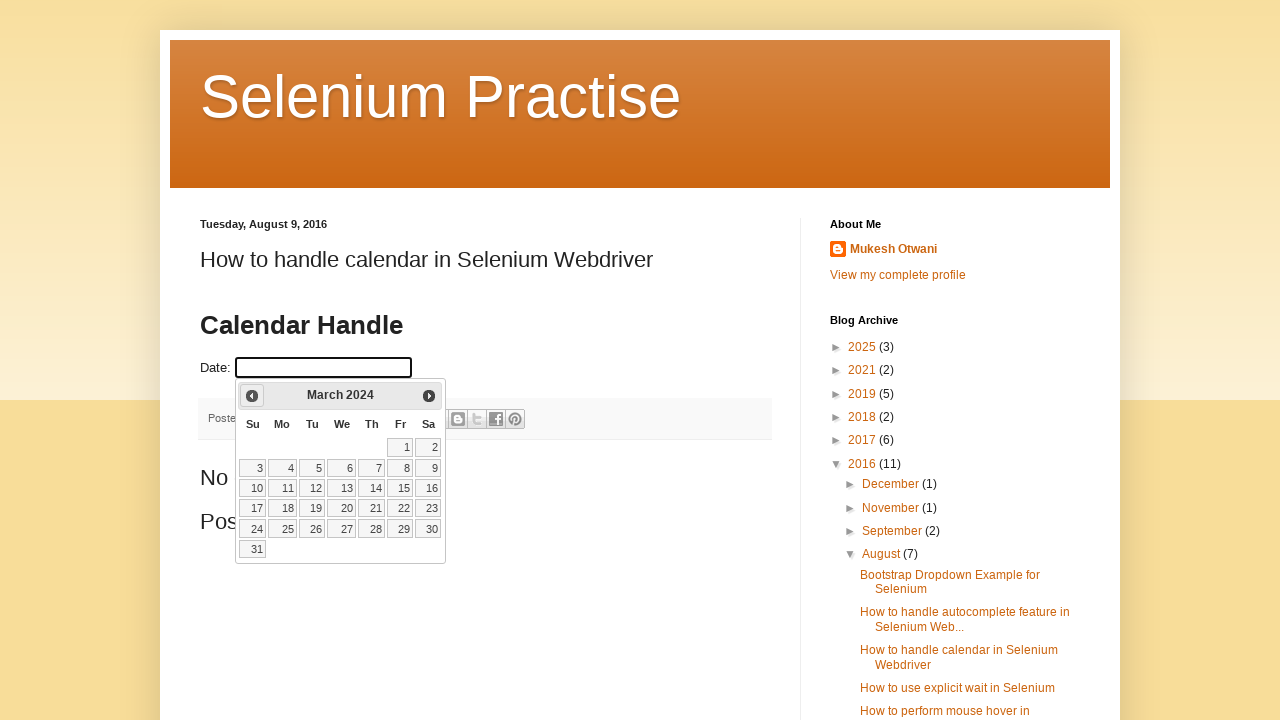

Clicked previous month button (was at March 2024) at (252, 396) on a[data-handler='prev']
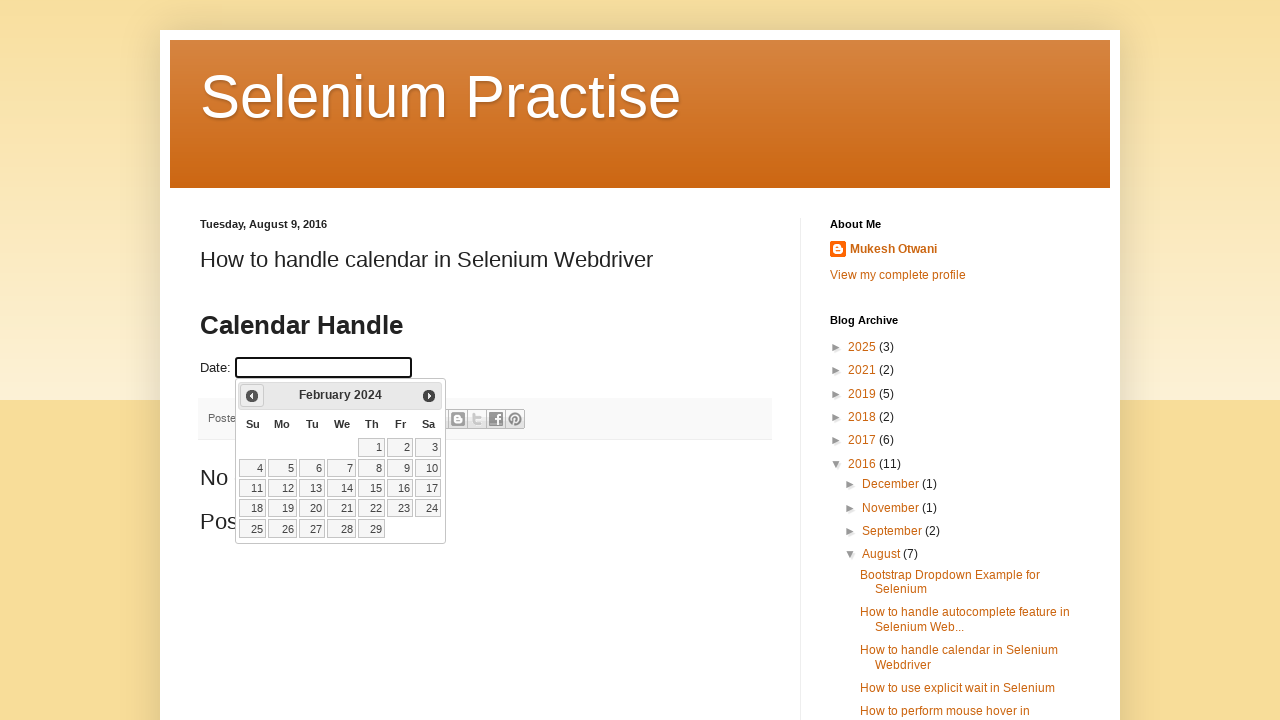

Updated current month: February
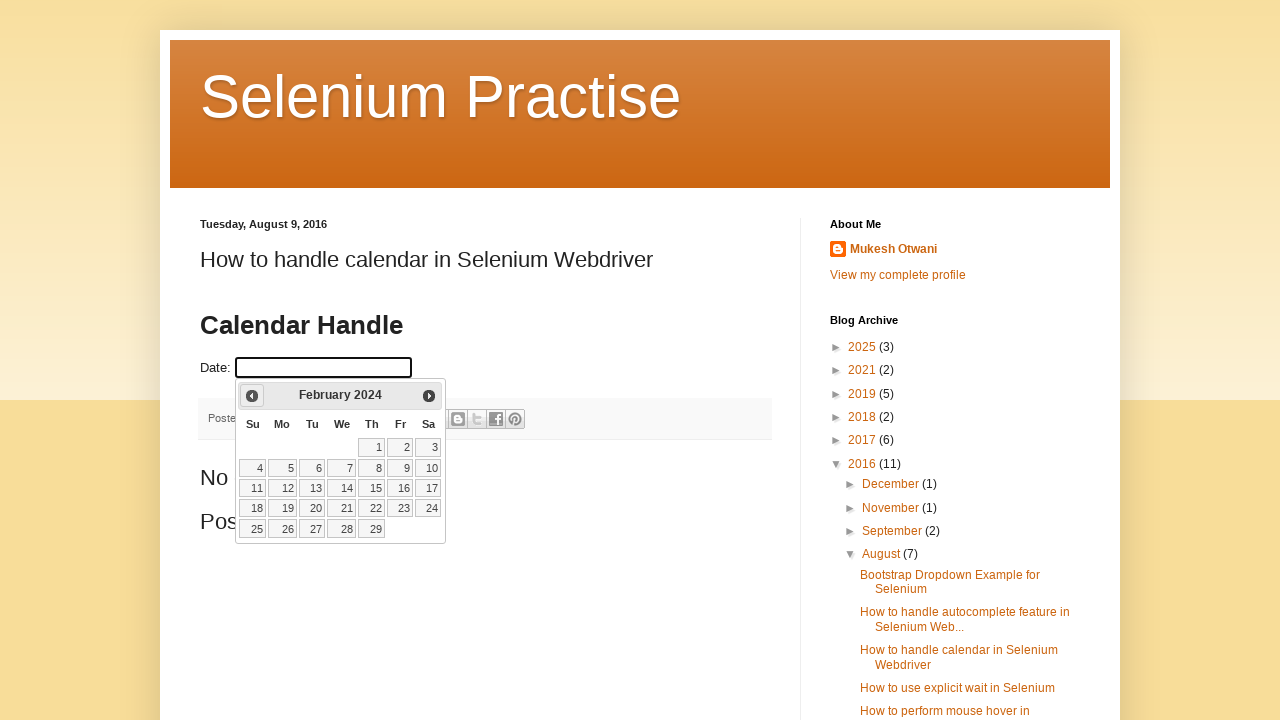

Updated current year: 2024
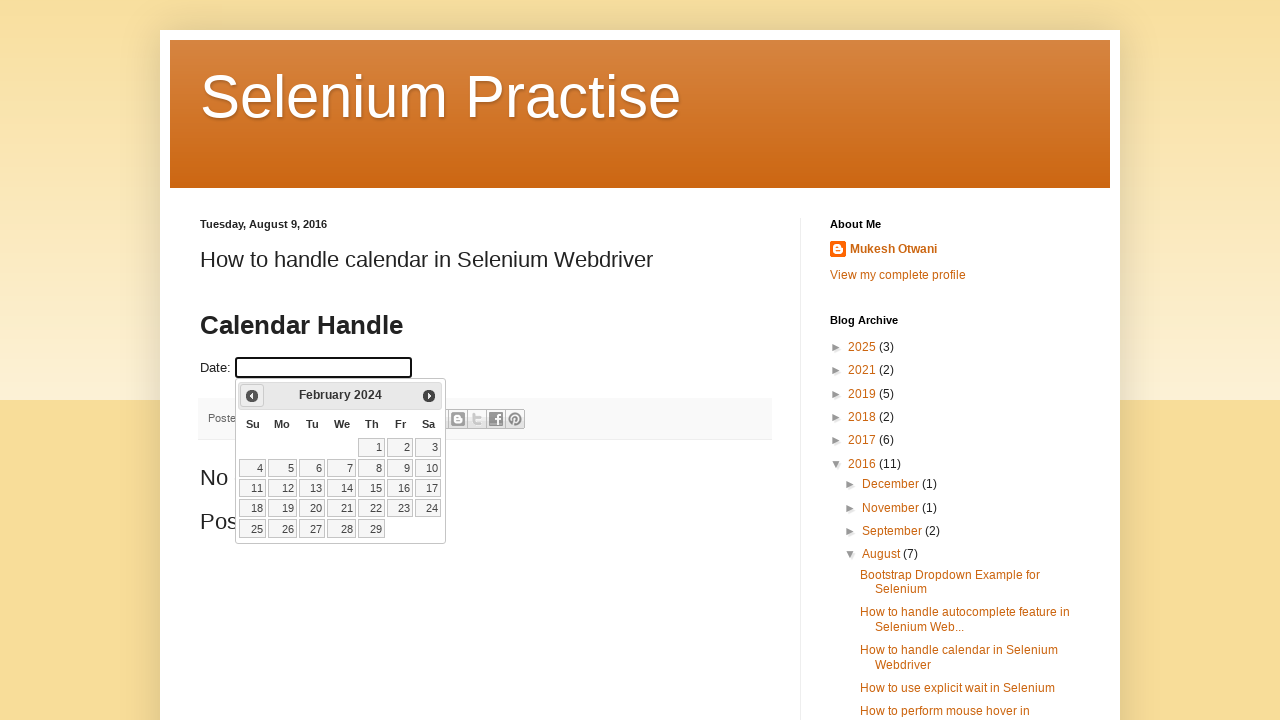

Clicked previous month button (was at February 2024) at (252, 396) on a[data-handler='prev']
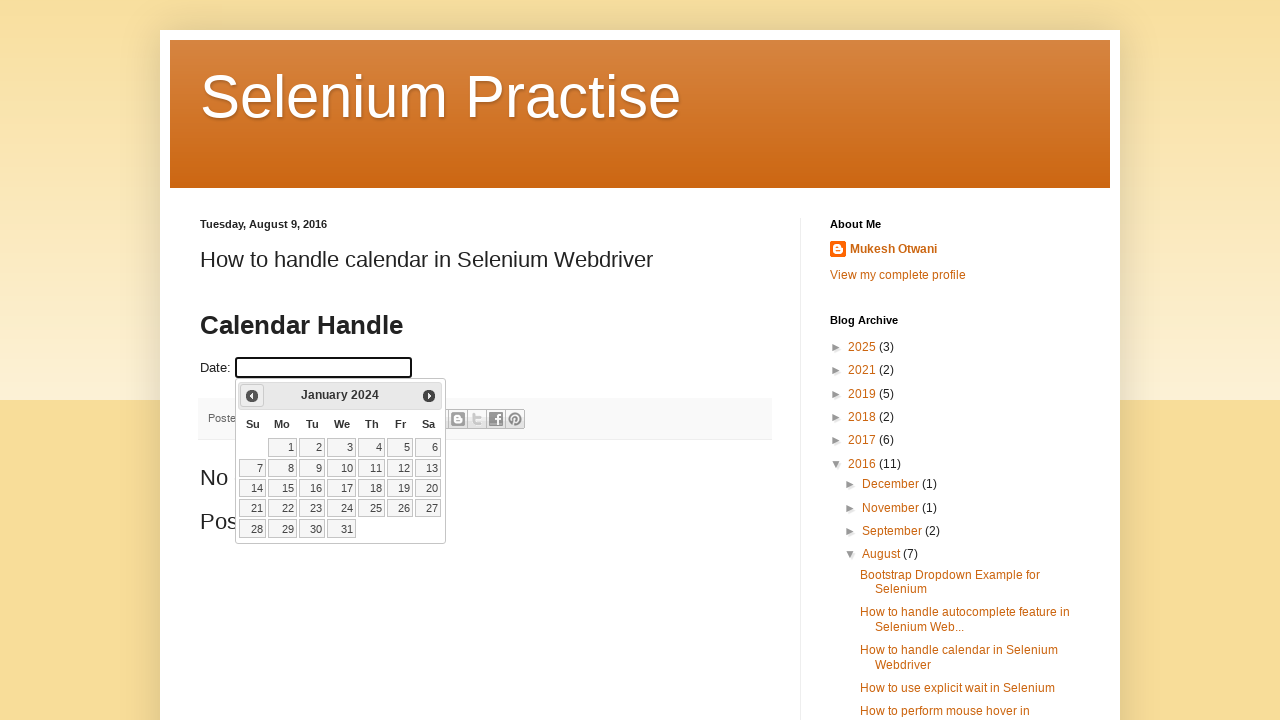

Updated current month: January
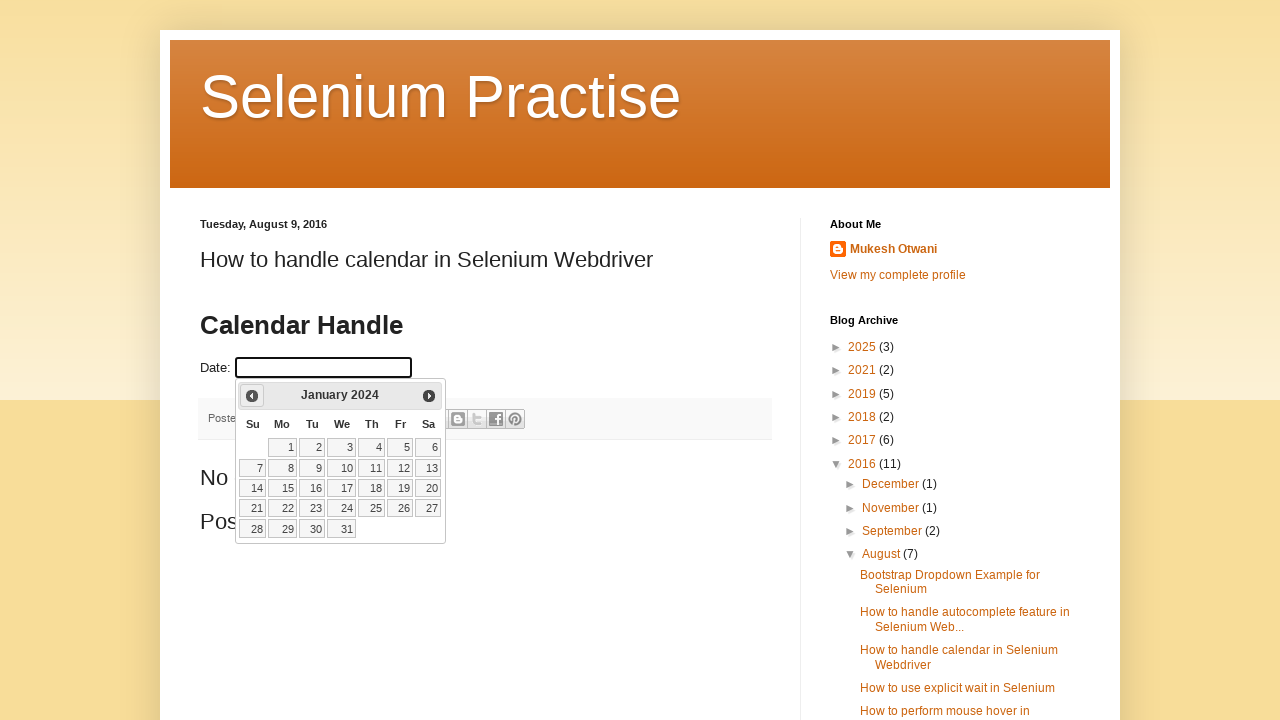

Updated current year: 2024
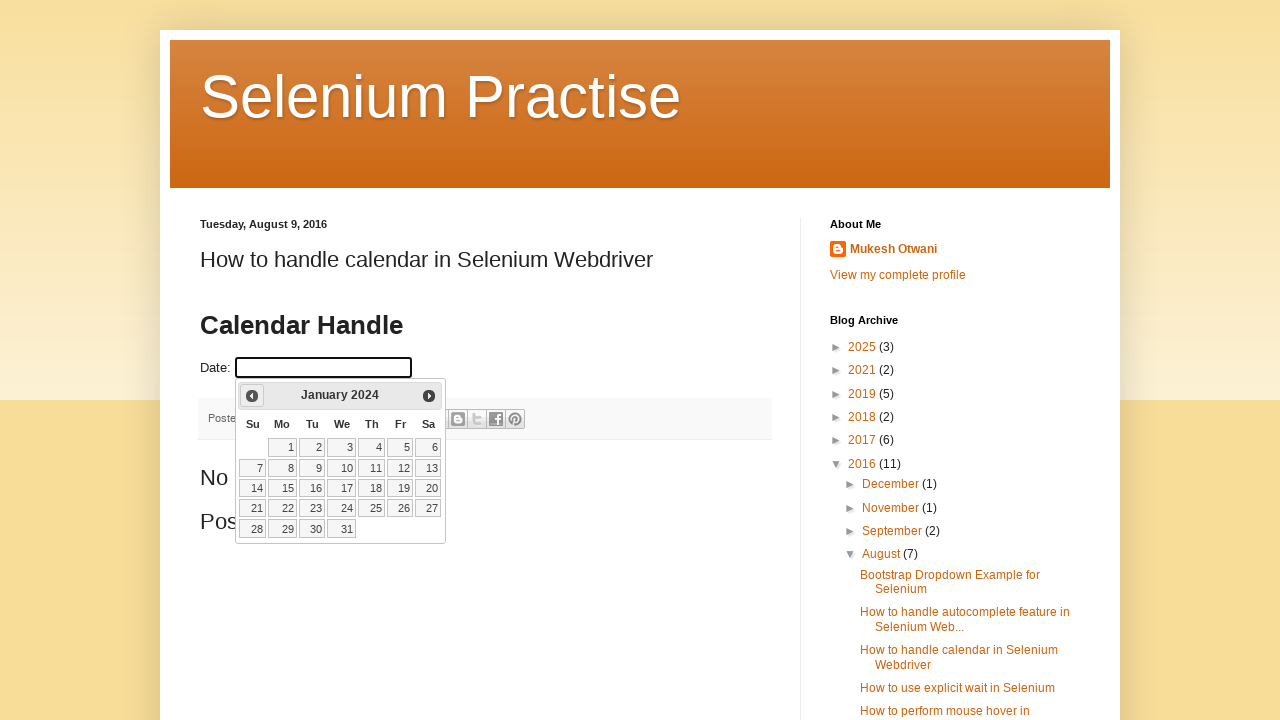

Clicked previous month button (was at January 2024) at (252, 396) on a[data-handler='prev']
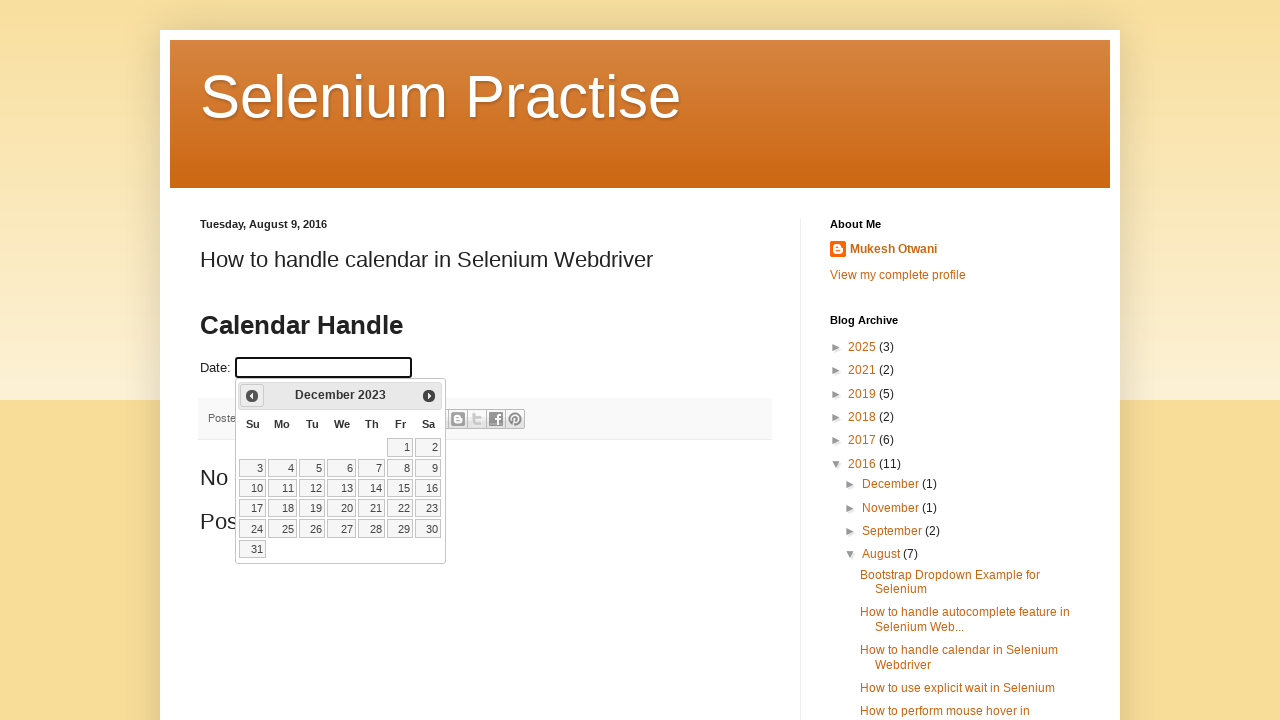

Updated current month: December
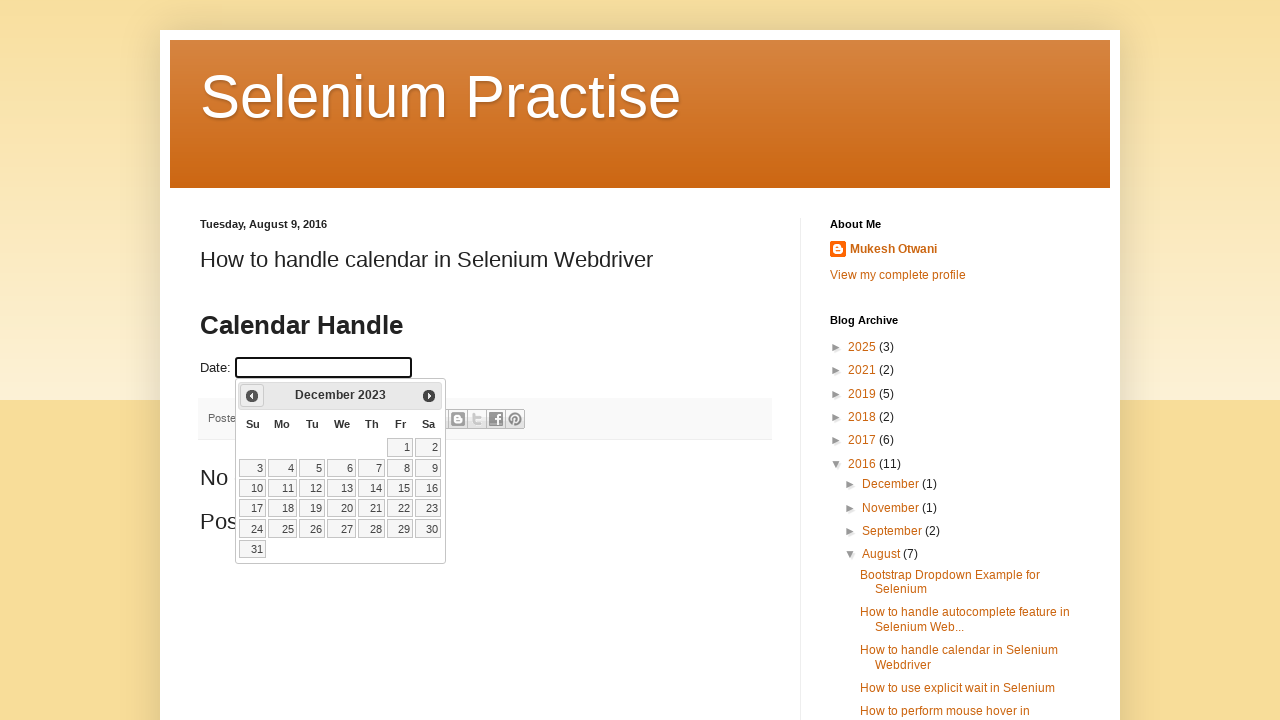

Updated current year: 2023
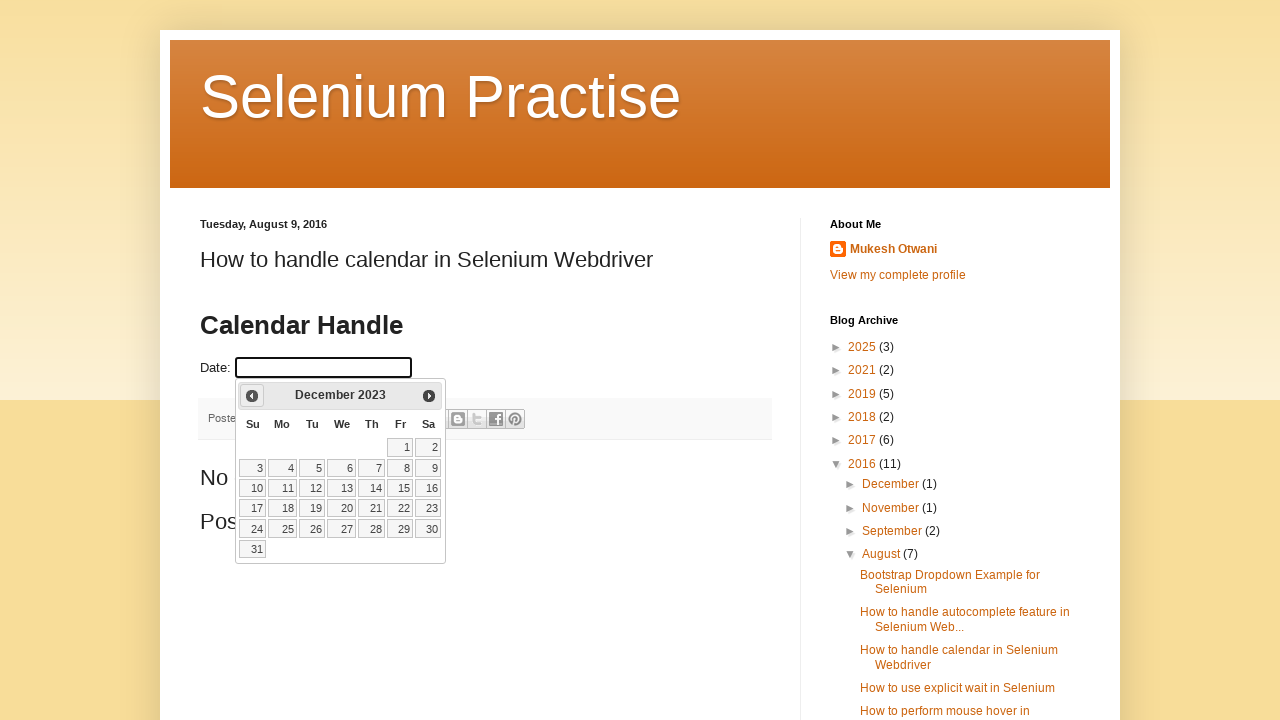

Clicked previous month button (was at December 2023) at (252, 396) on a[data-handler='prev']
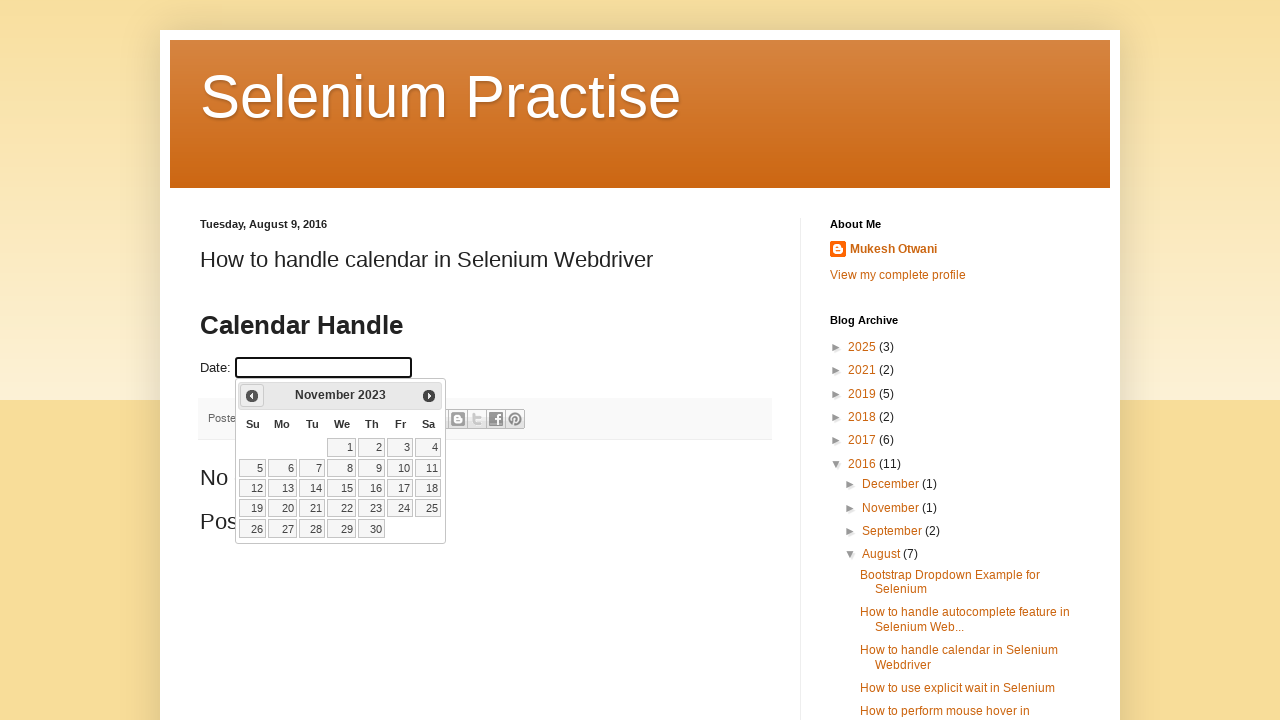

Updated current month: November
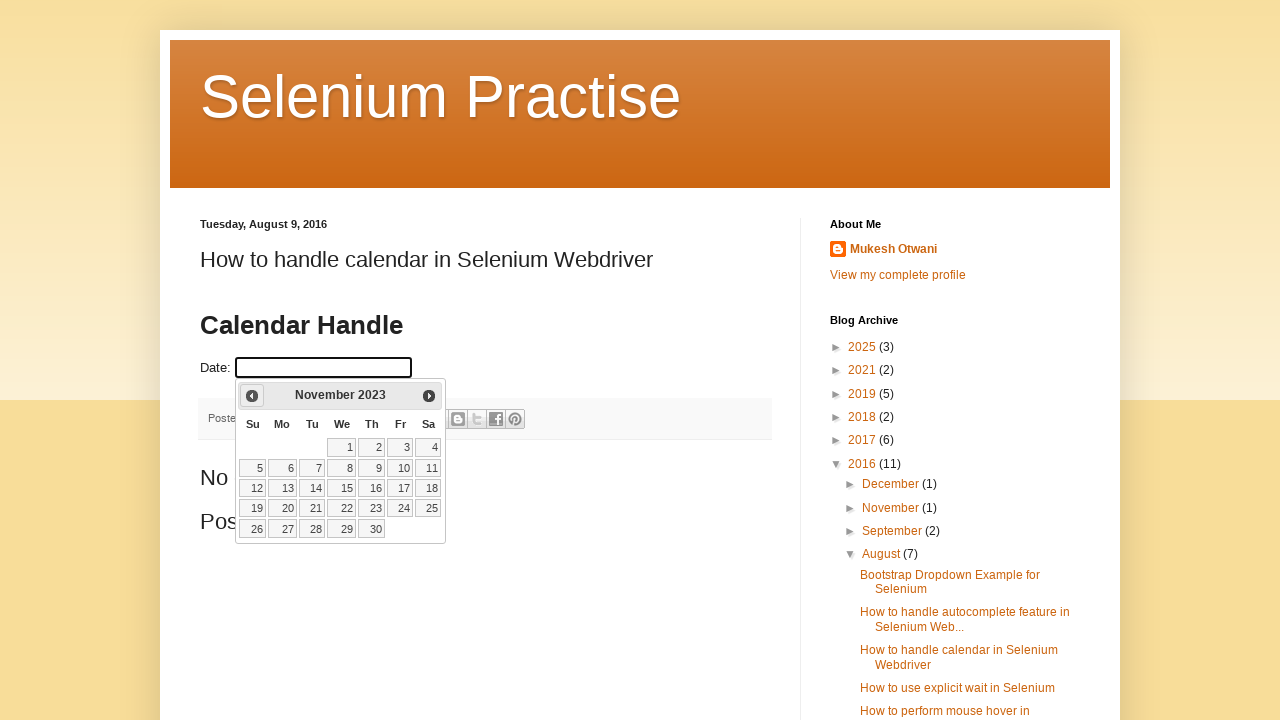

Updated current year: 2023
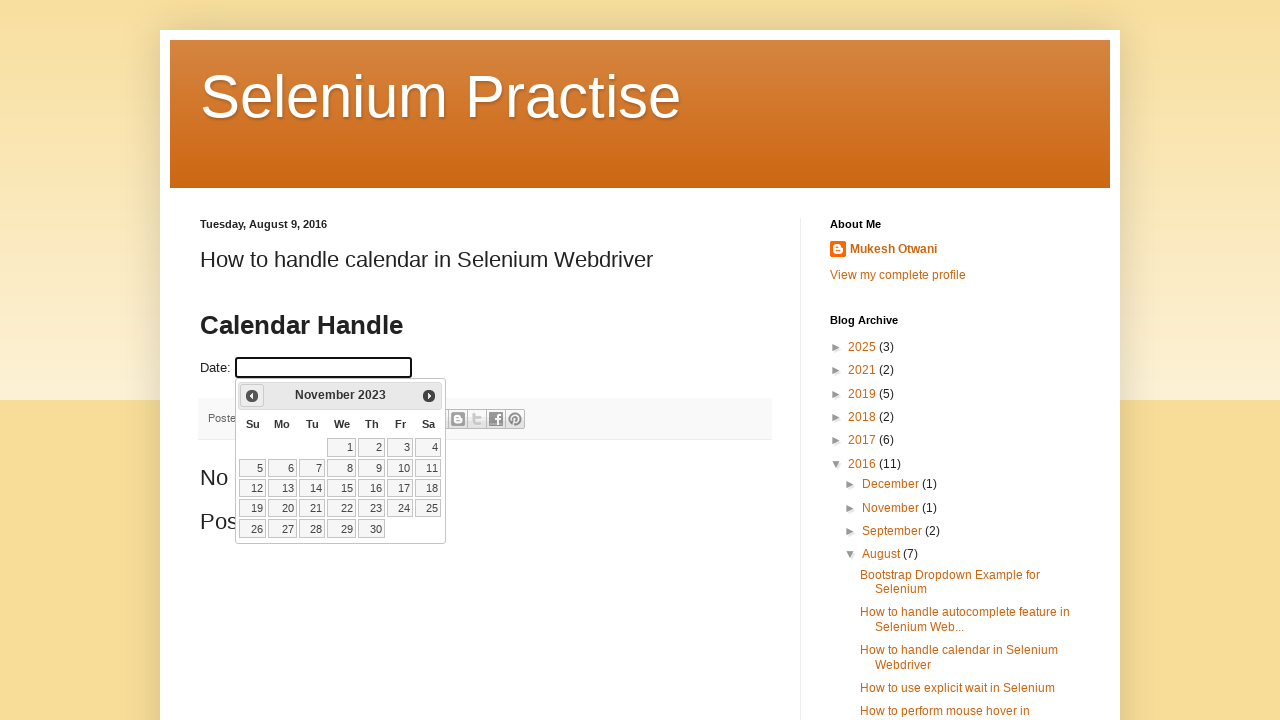

Clicked previous month button (was at November 2023) at (252, 396) on a[data-handler='prev']
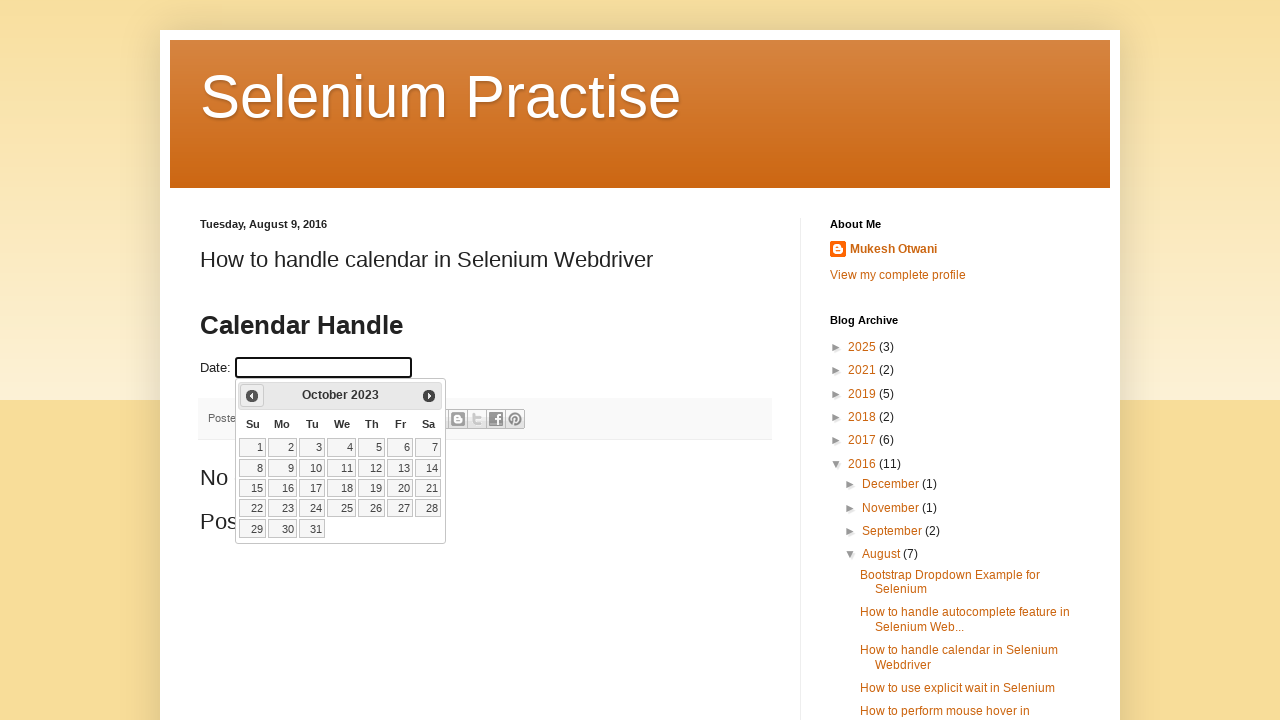

Updated current month: October
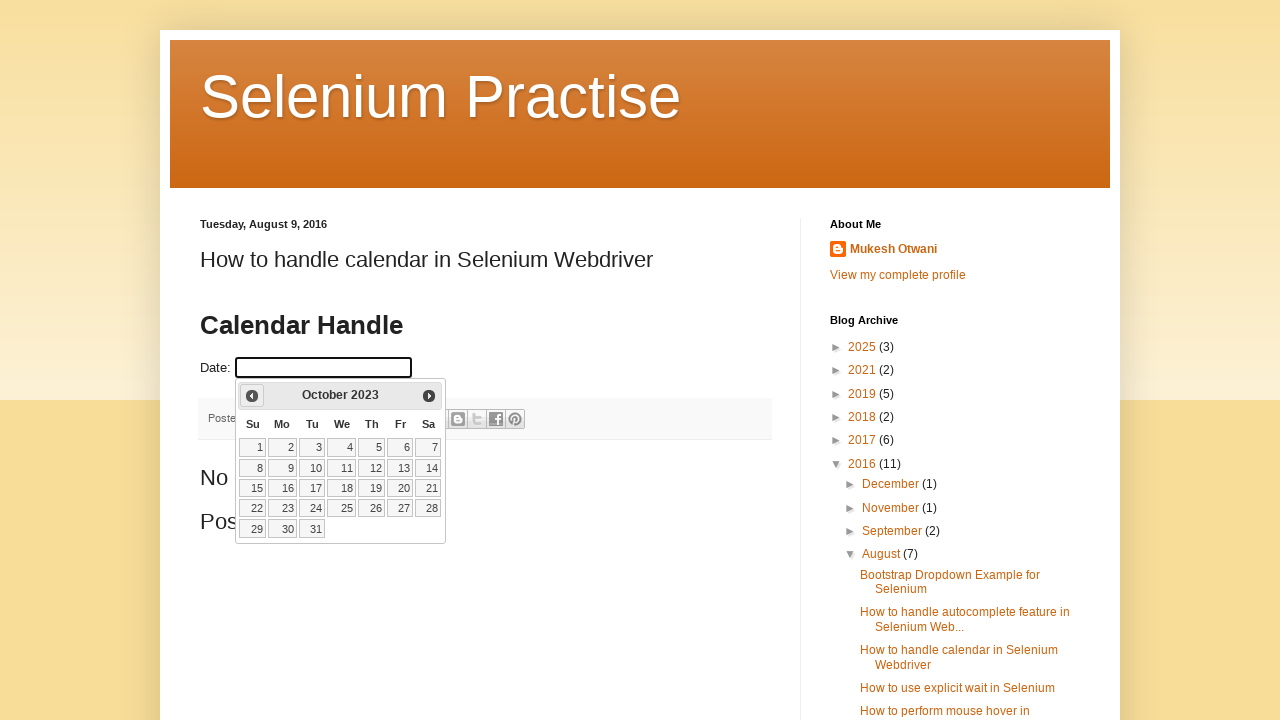

Updated current year: 2023
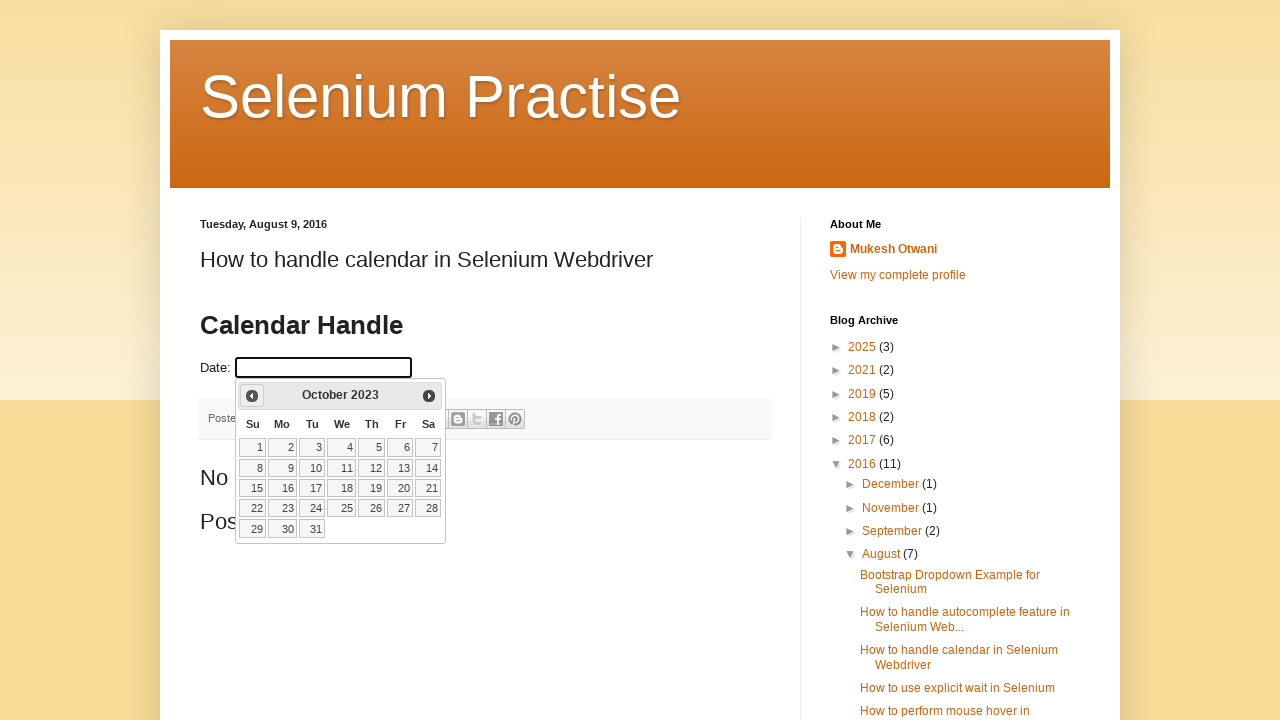

Clicked previous month button (was at October 2023) at (252, 396) on a[data-handler='prev']
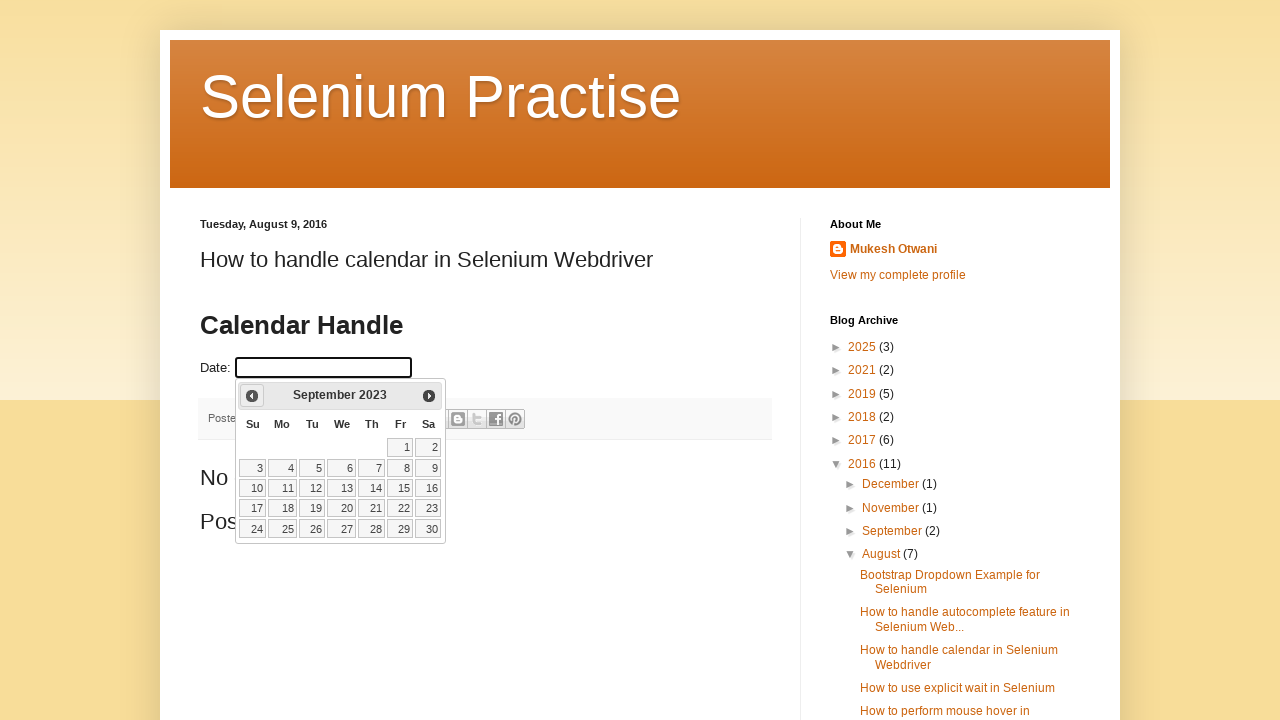

Updated current month: September
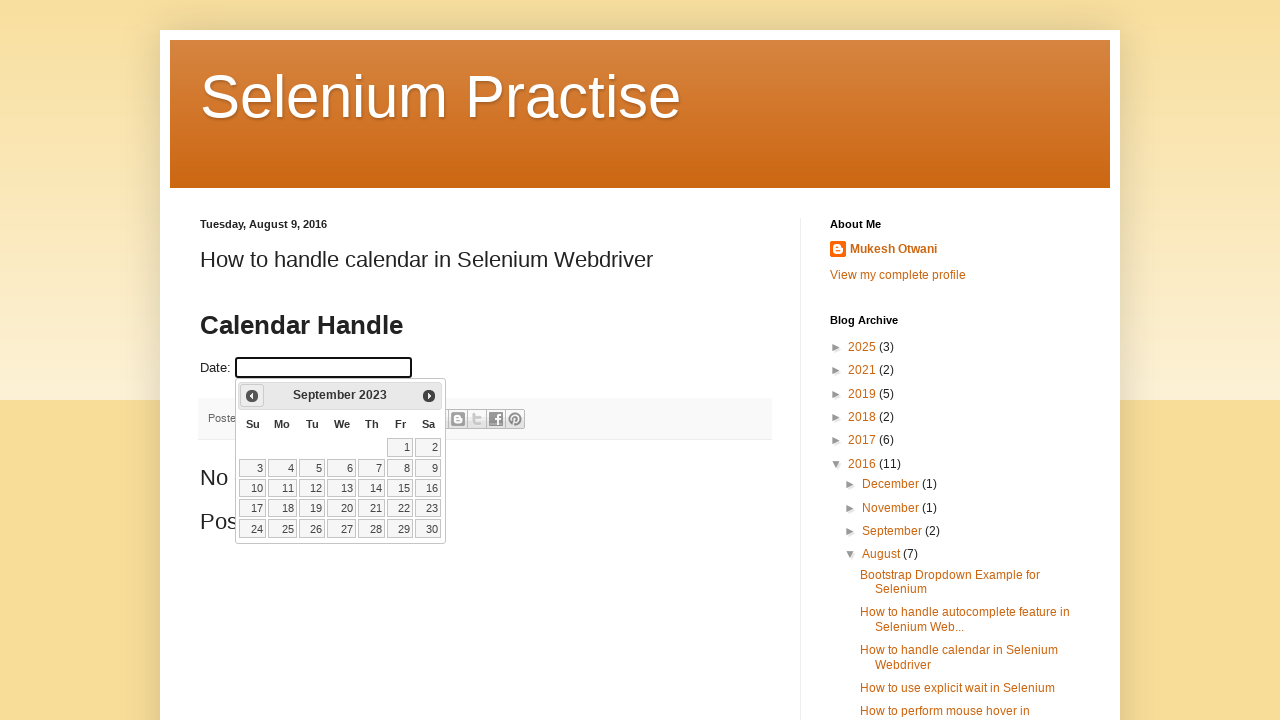

Updated current year: 2023
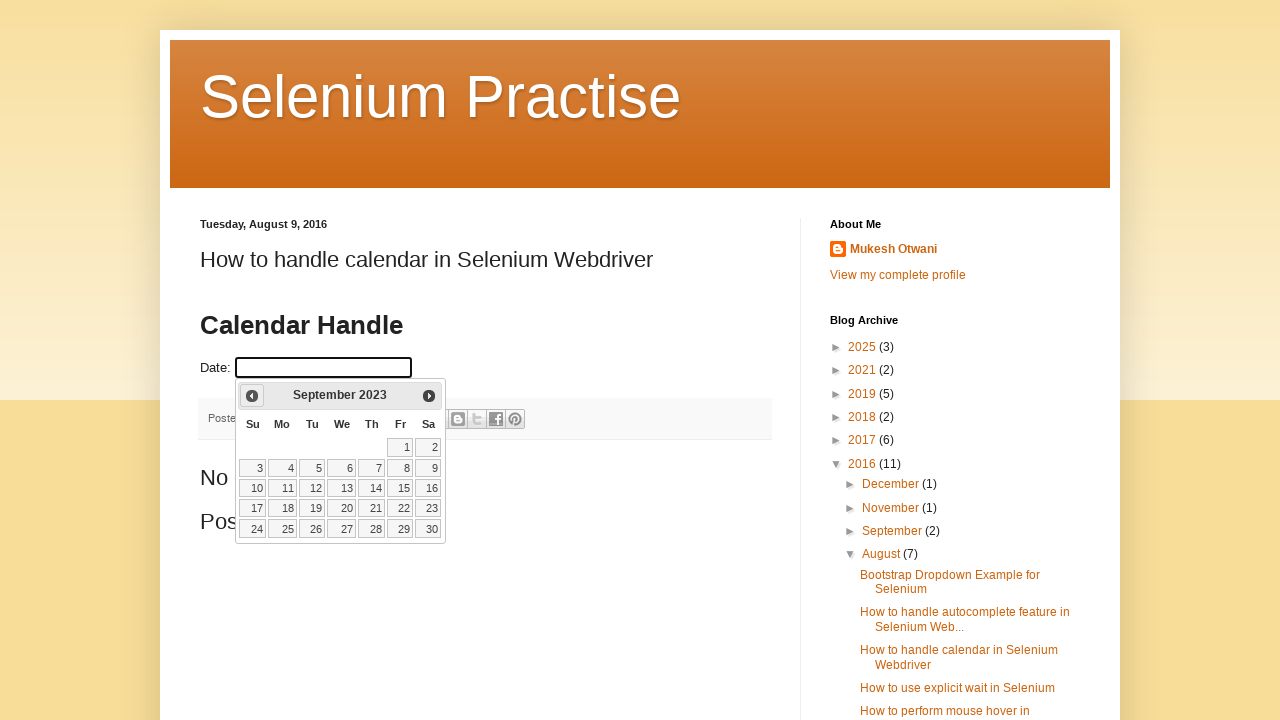

Clicked previous month button (was at September 2023) at (252, 396) on a[data-handler='prev']
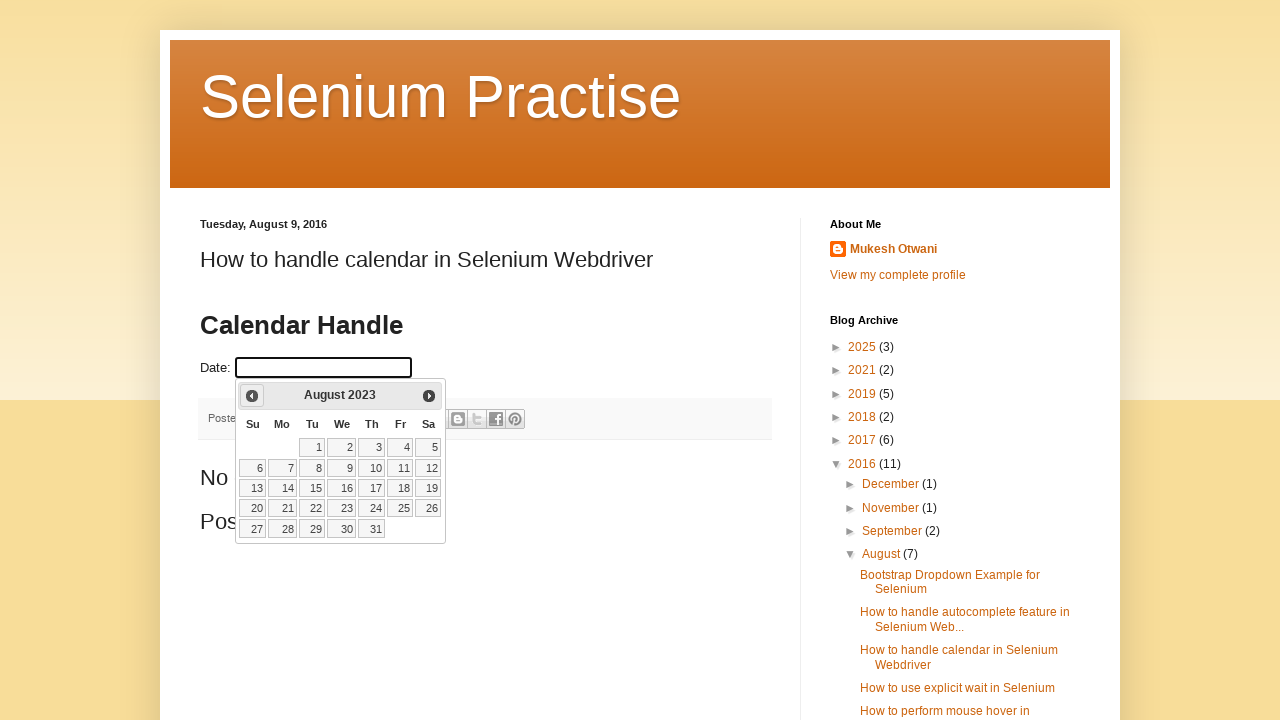

Updated current month: August
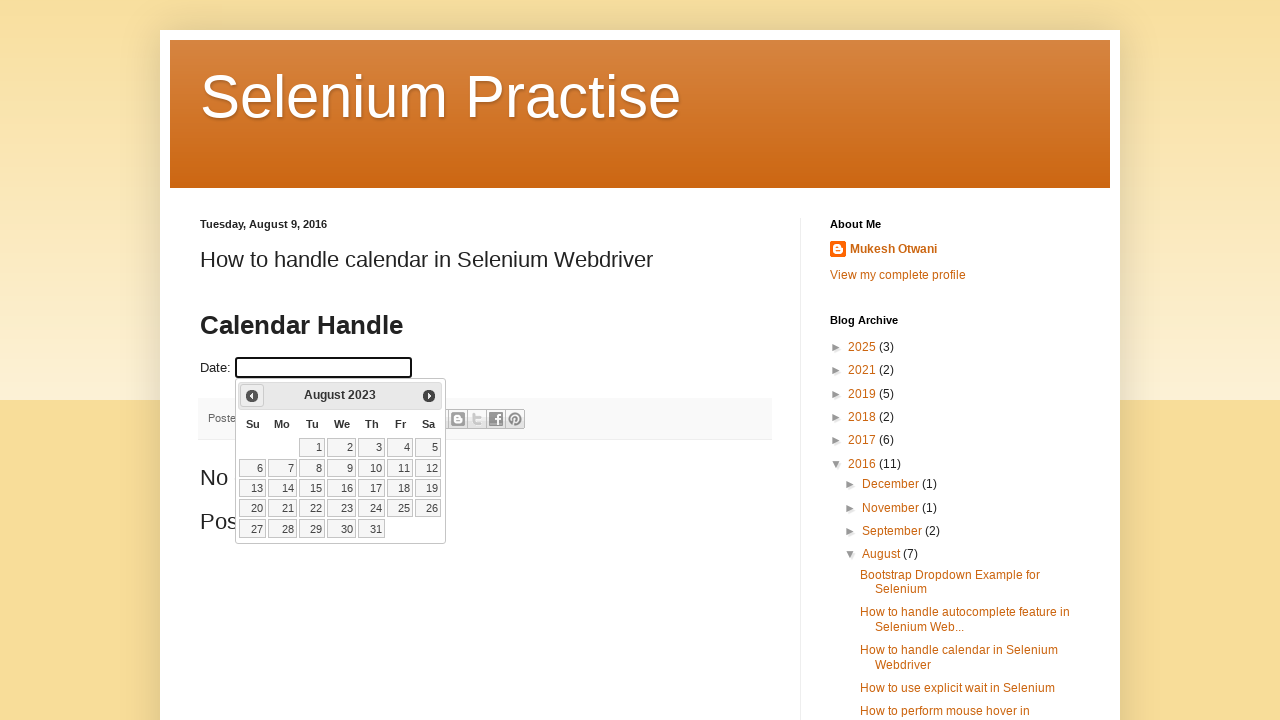

Updated current year: 2023
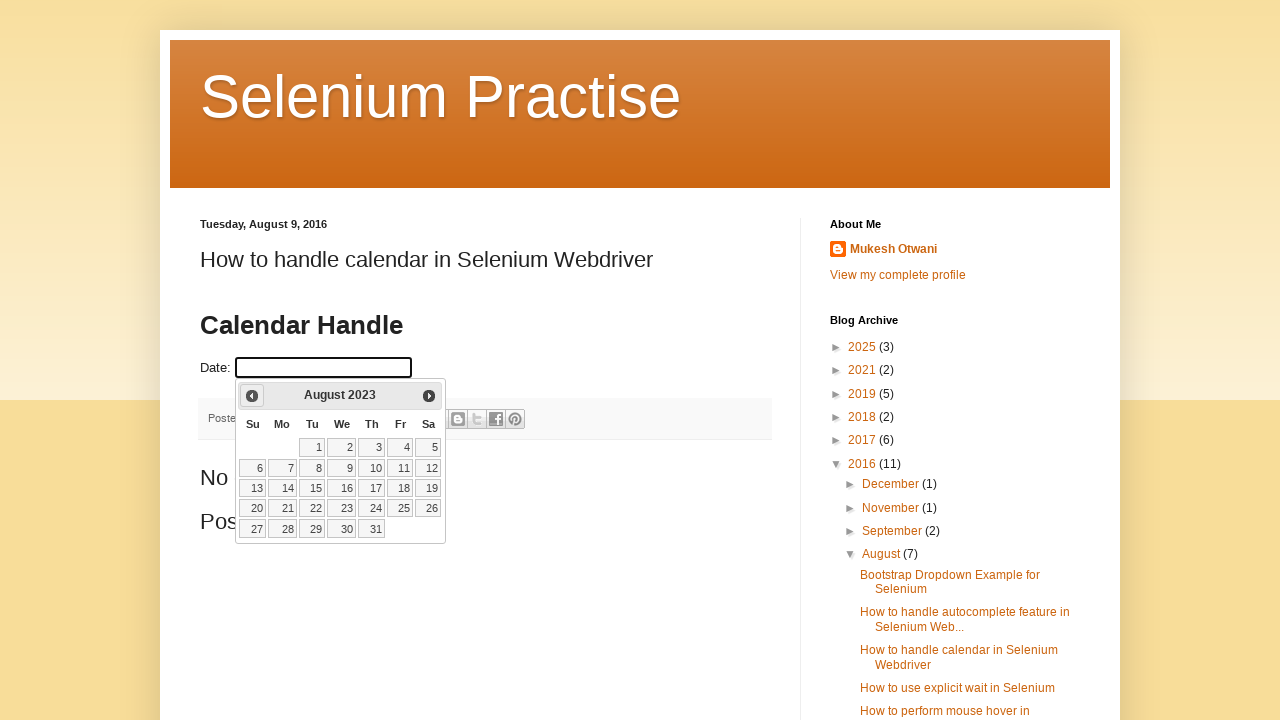

Clicked previous month button (was at August 2023) at (252, 396) on a[data-handler='prev']
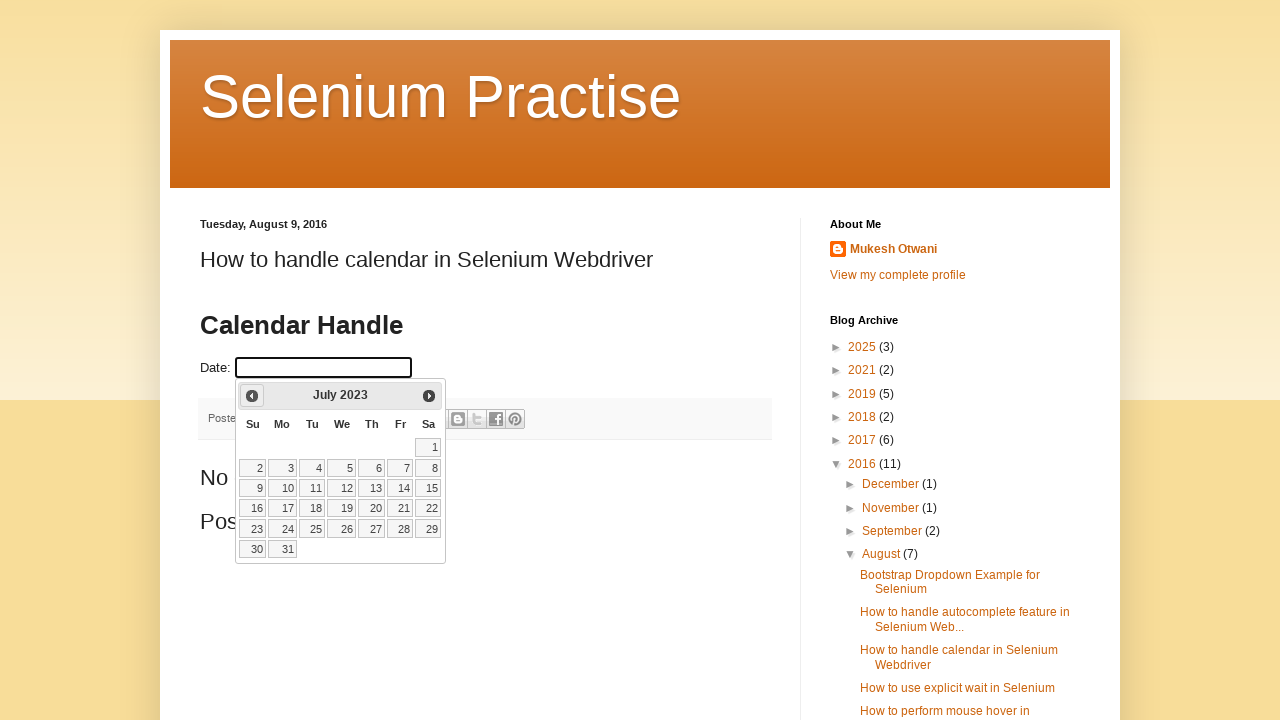

Updated current month: July
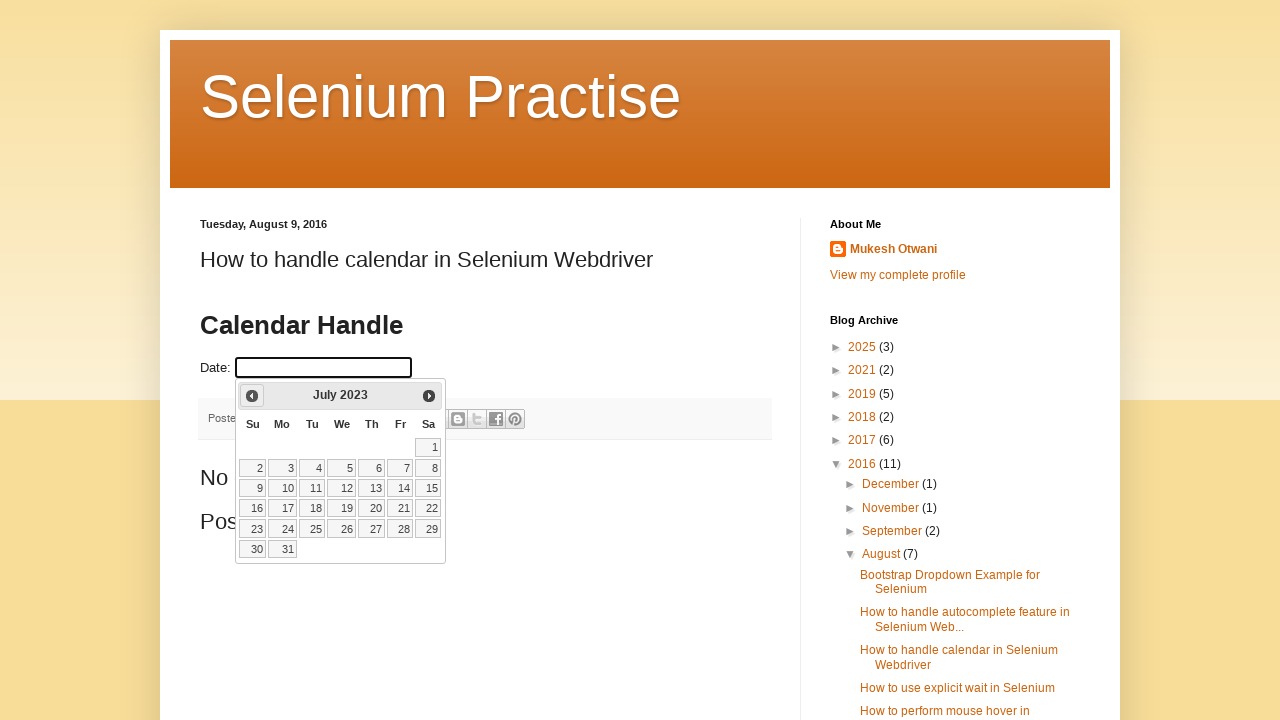

Updated current year: 2023
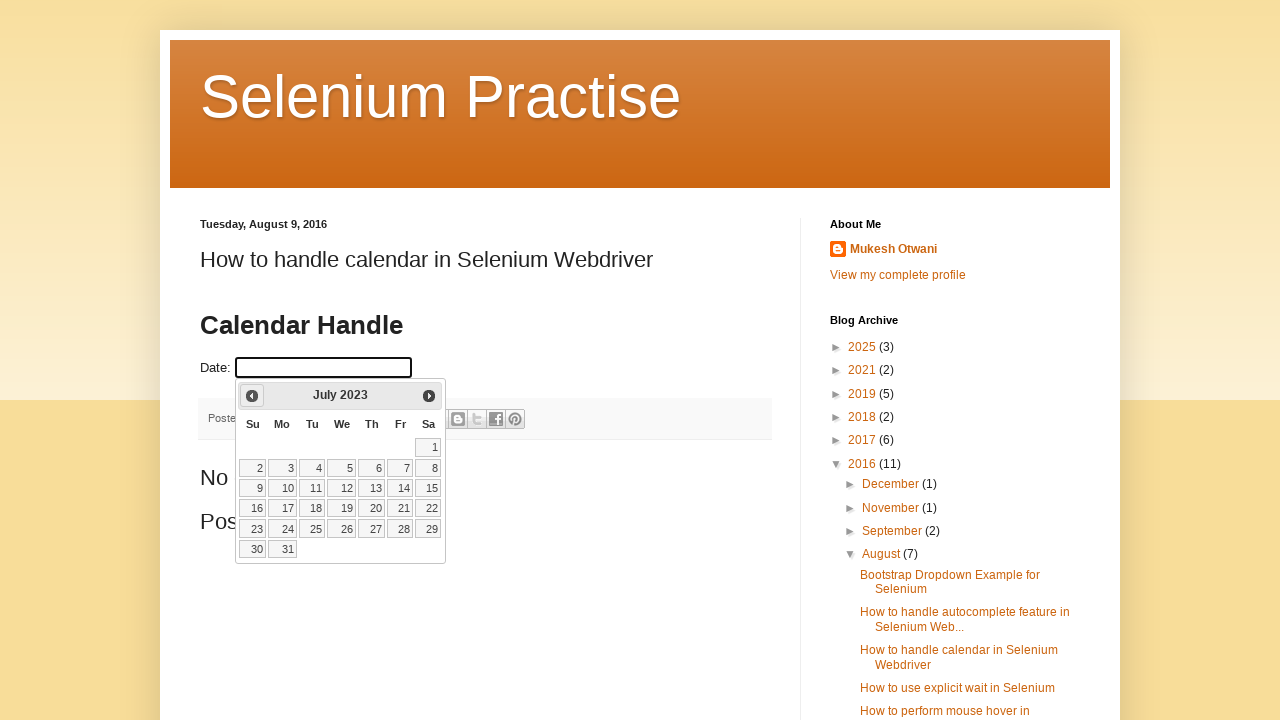

Clicked previous month button (was at July 2023) at (252, 396) on a[data-handler='prev']
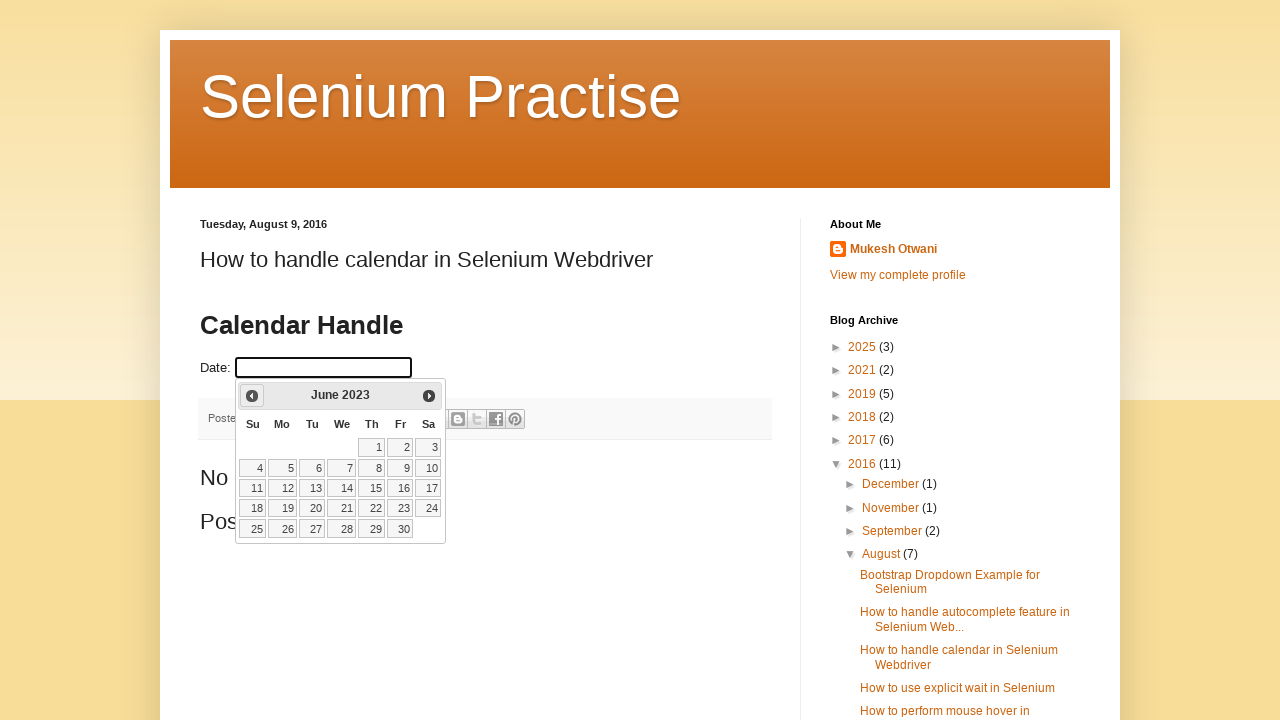

Updated current month: June
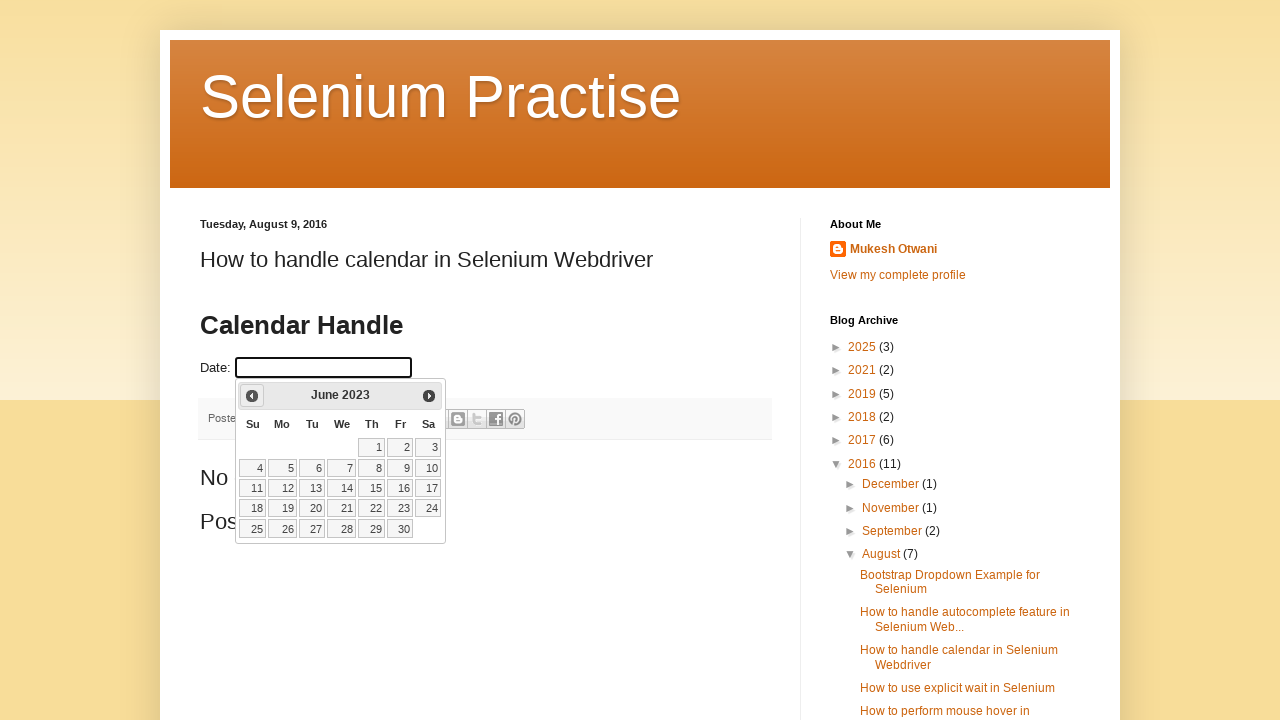

Updated current year: 2023
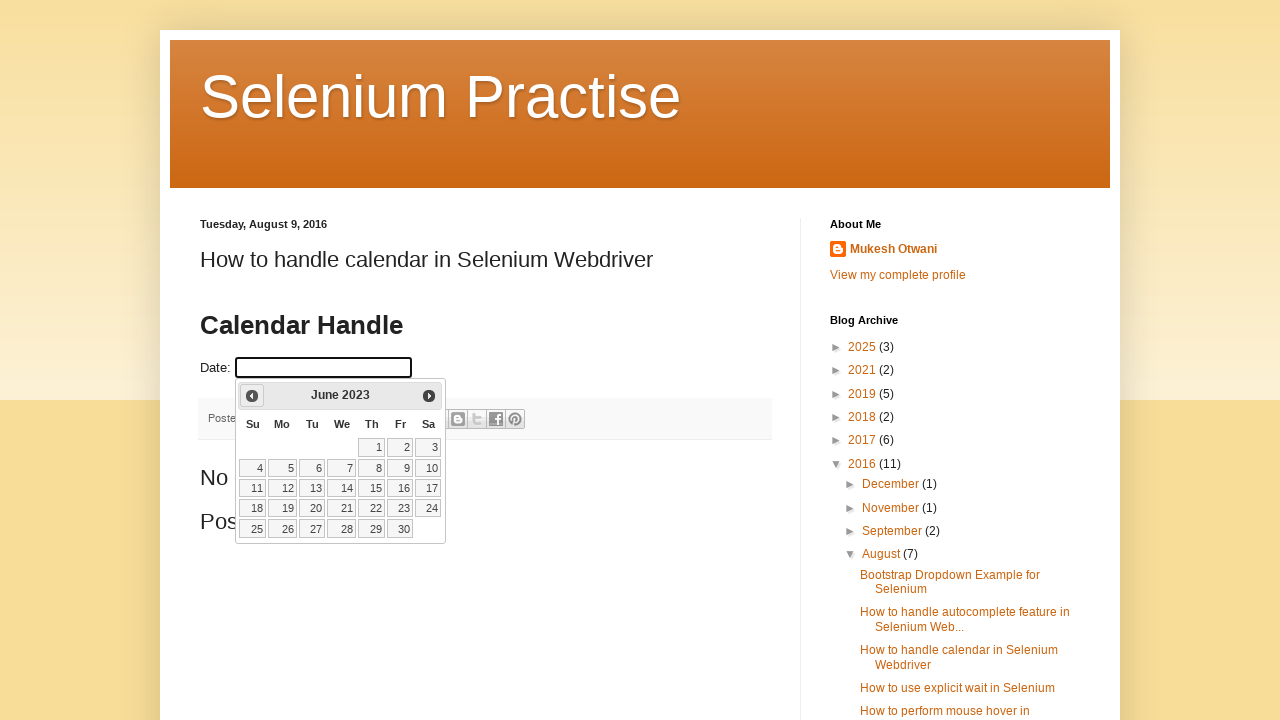

Clicked previous month button (was at June 2023) at (252, 396) on a[data-handler='prev']
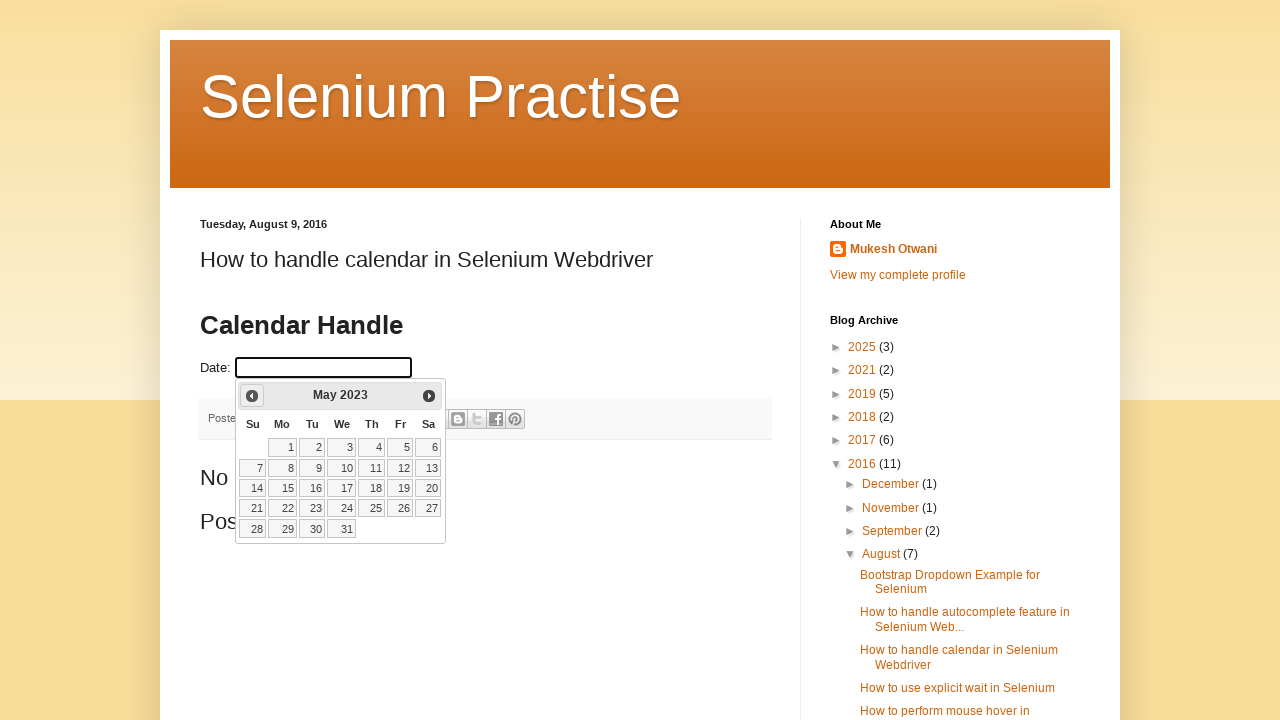

Updated current month: May
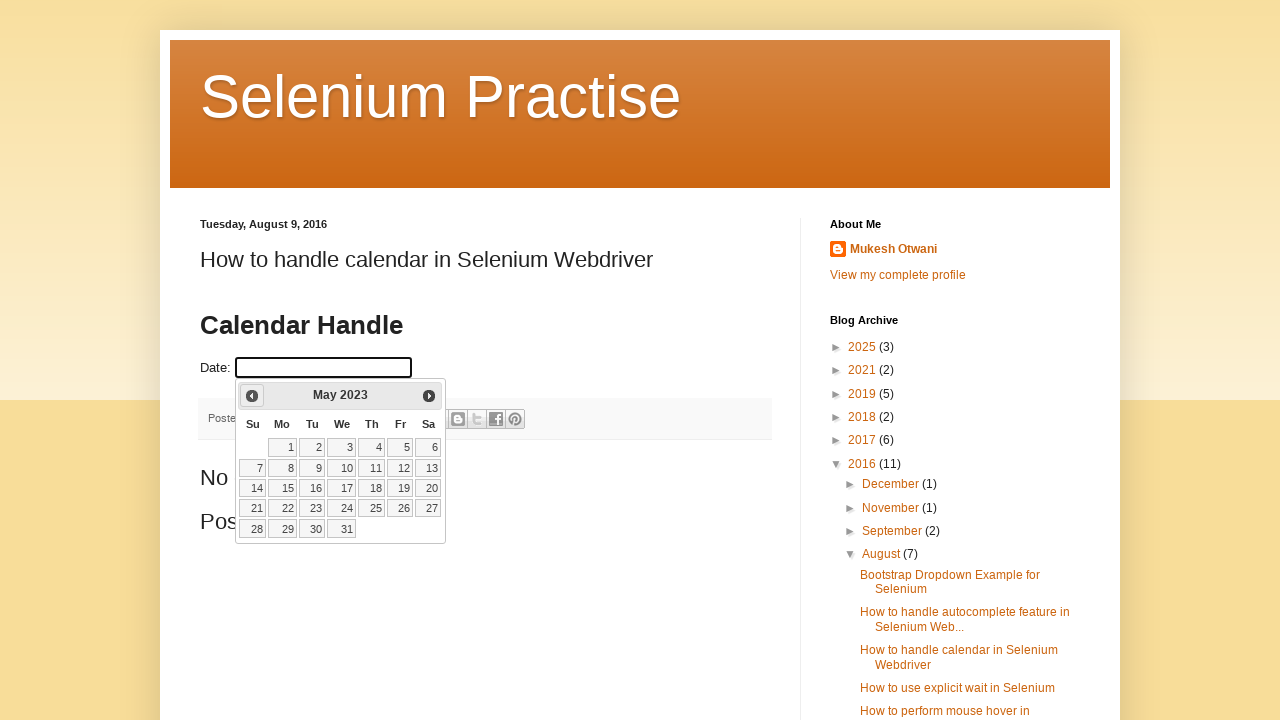

Updated current year: 2023
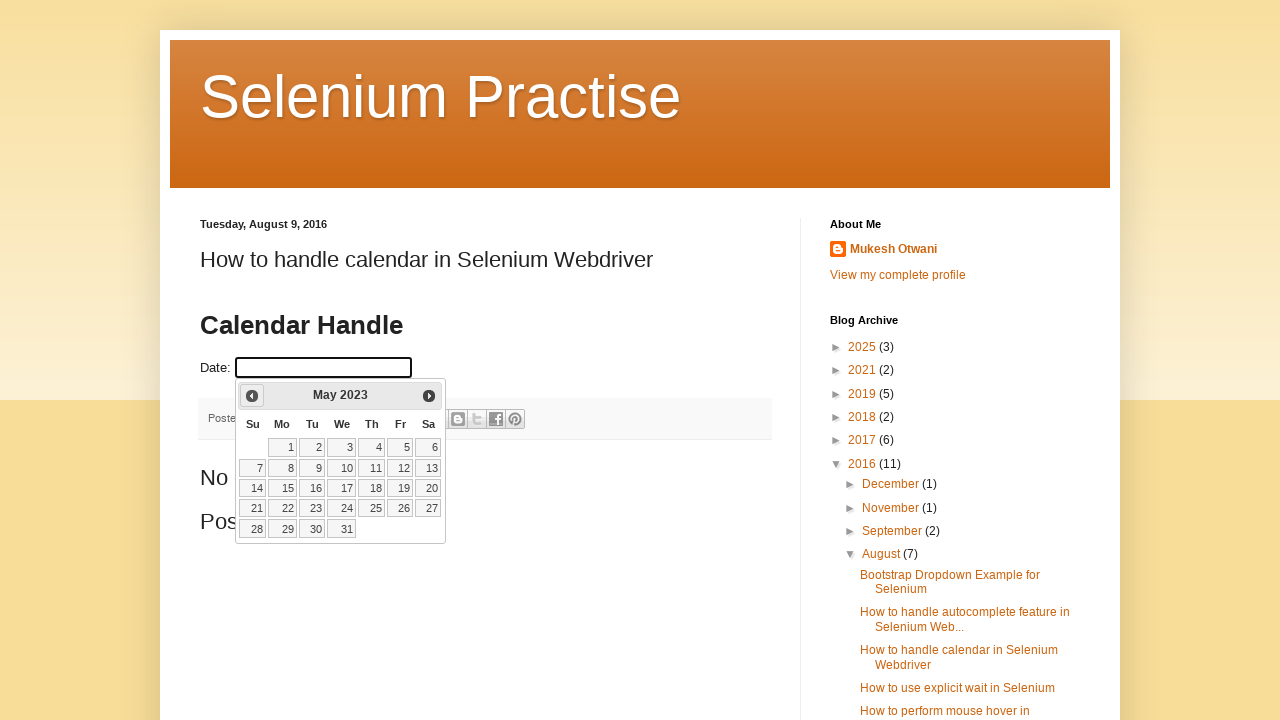

Clicked previous month button (was at May 2023) at (252, 396) on a[data-handler='prev']
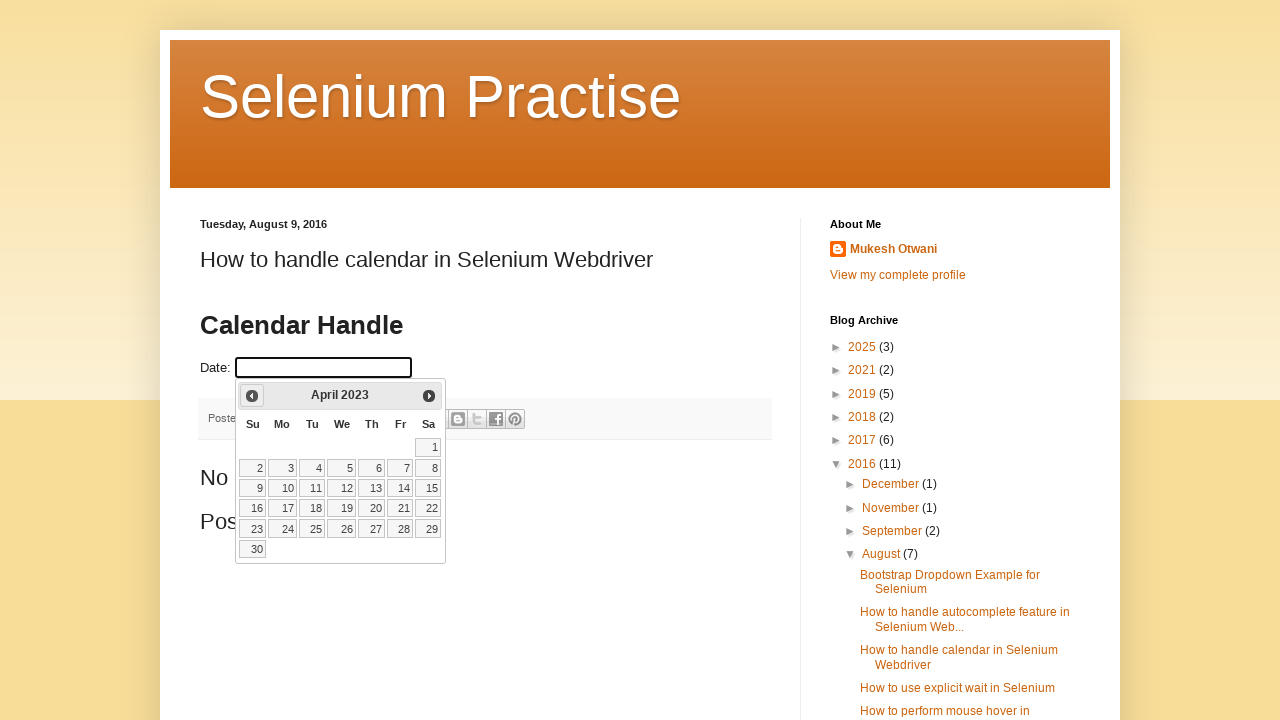

Updated current month: April
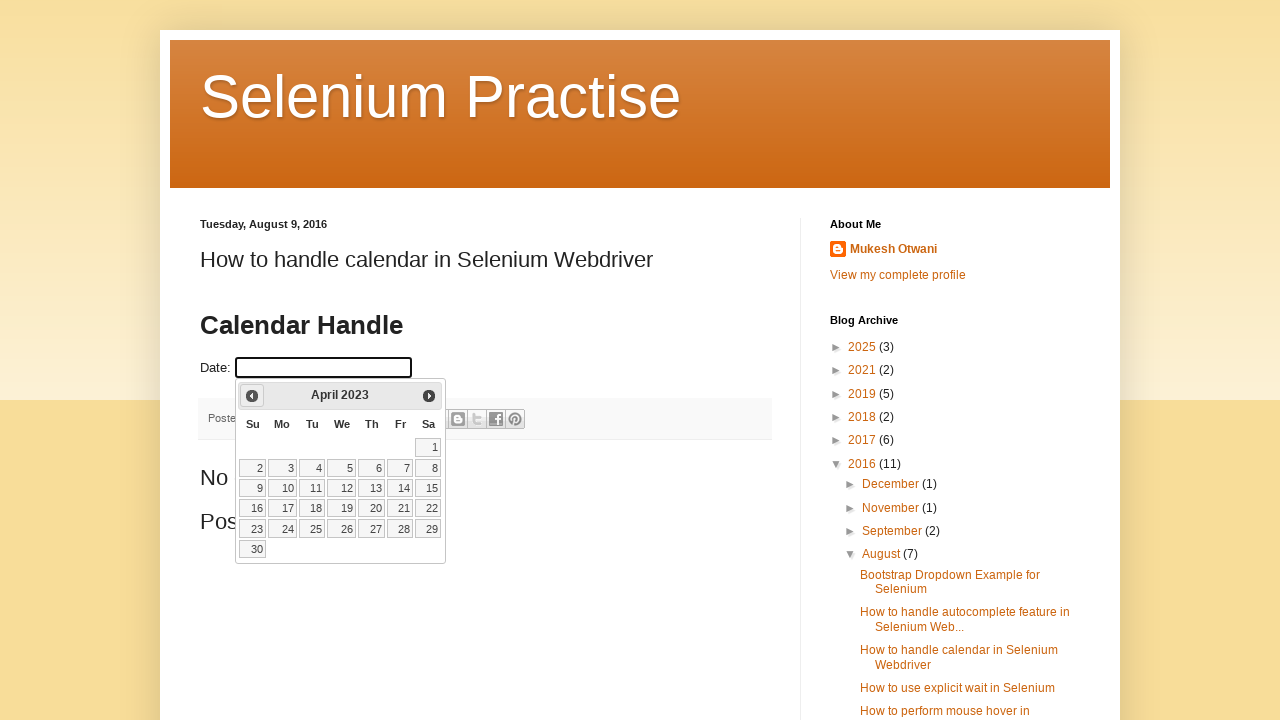

Updated current year: 2023
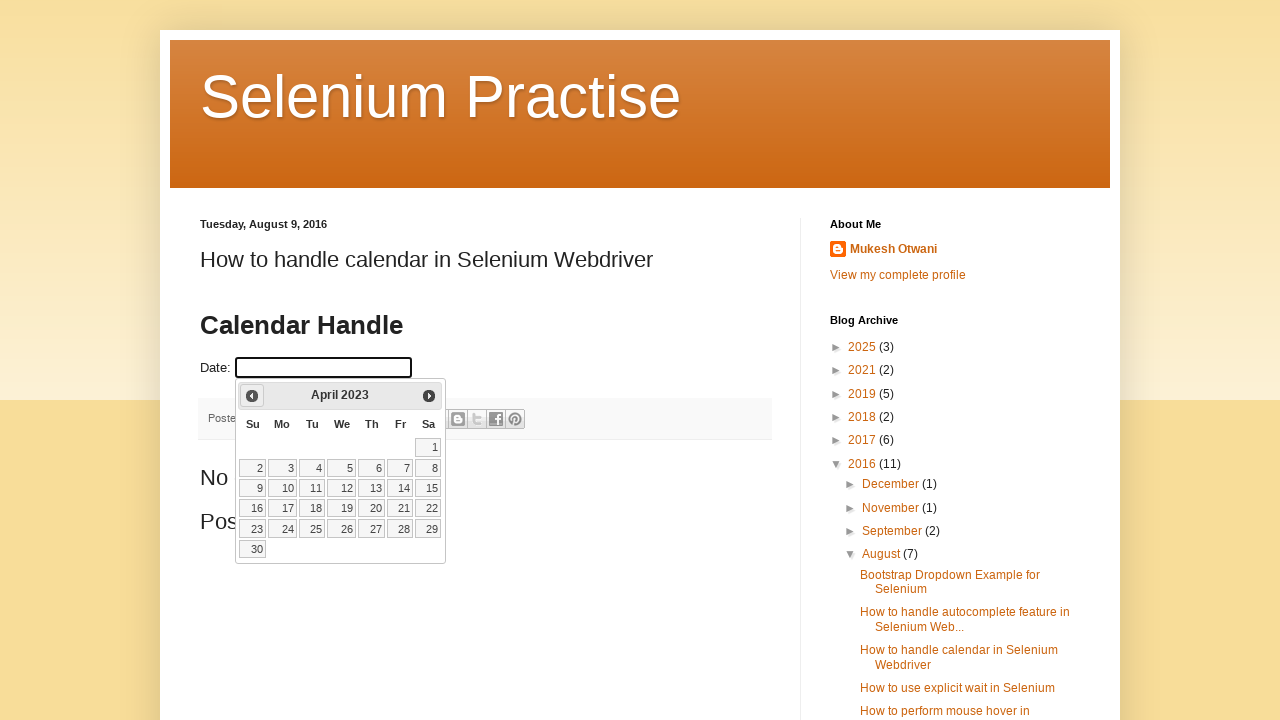

Clicked previous month button (was at April 2023) at (252, 396) on a[data-handler='prev']
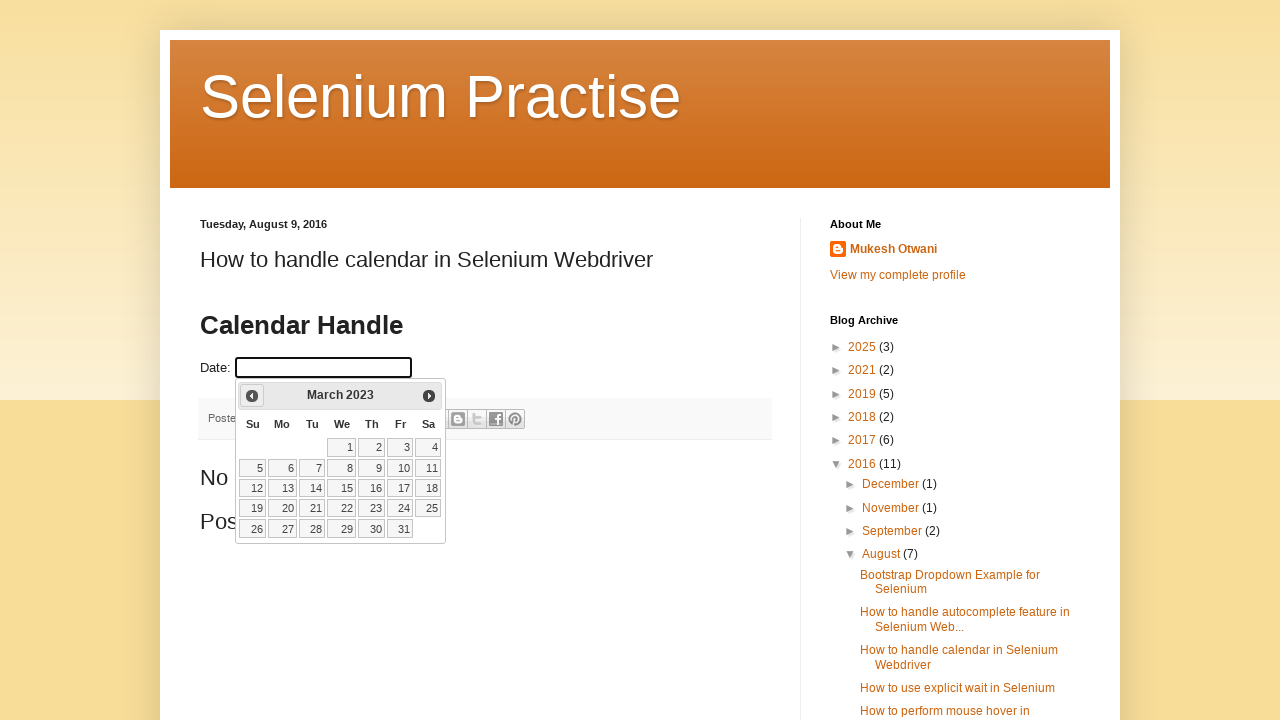

Updated current month: March
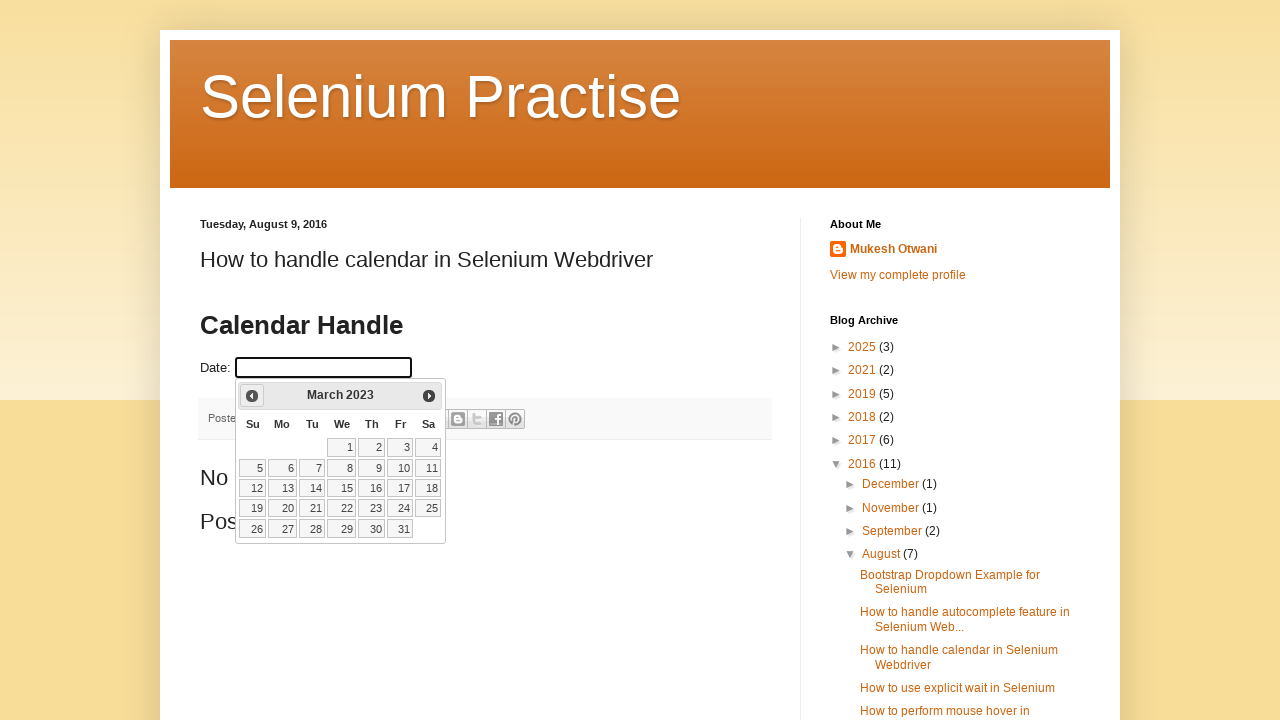

Updated current year: 2023
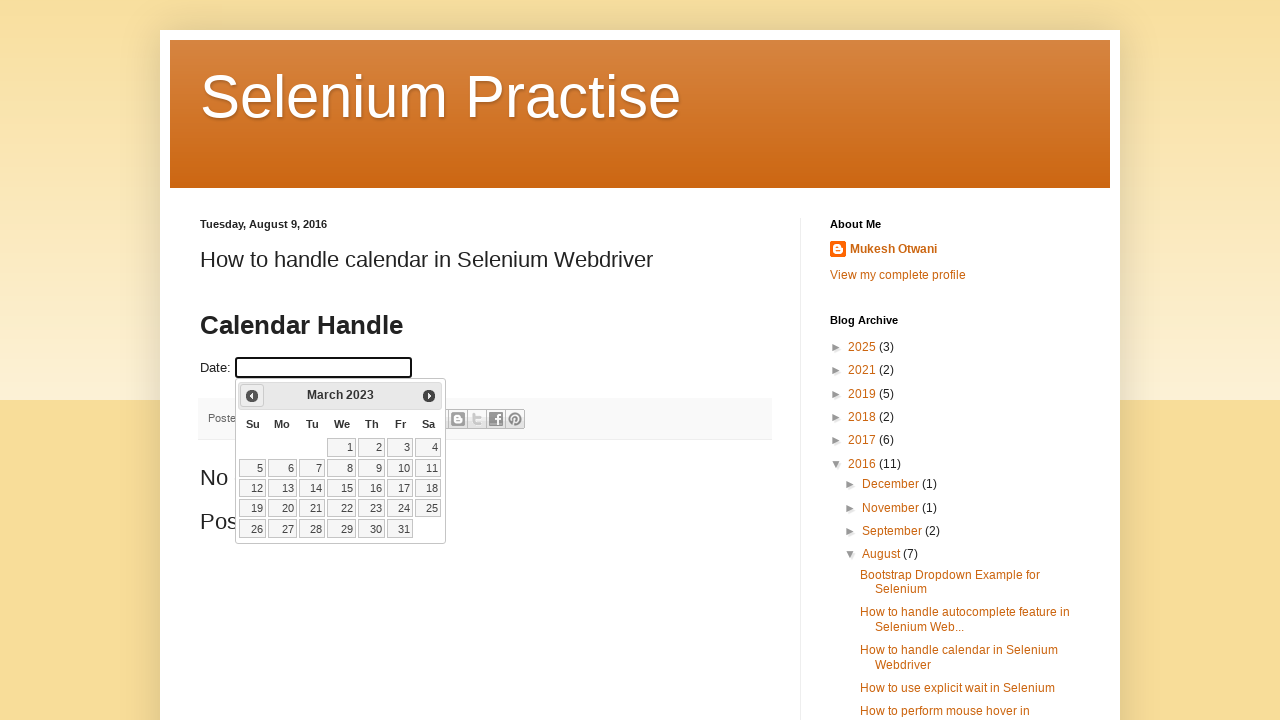

Clicked previous month button (was at March 2023) at (252, 396) on a[data-handler='prev']
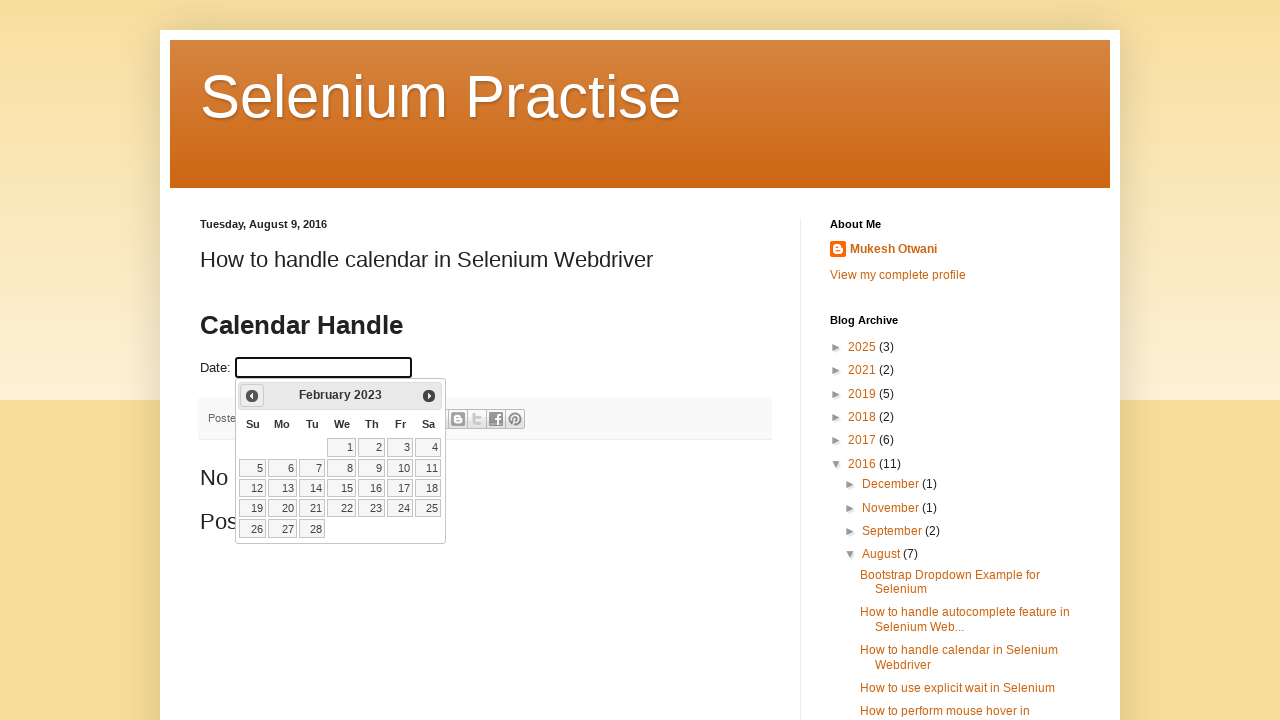

Updated current month: February
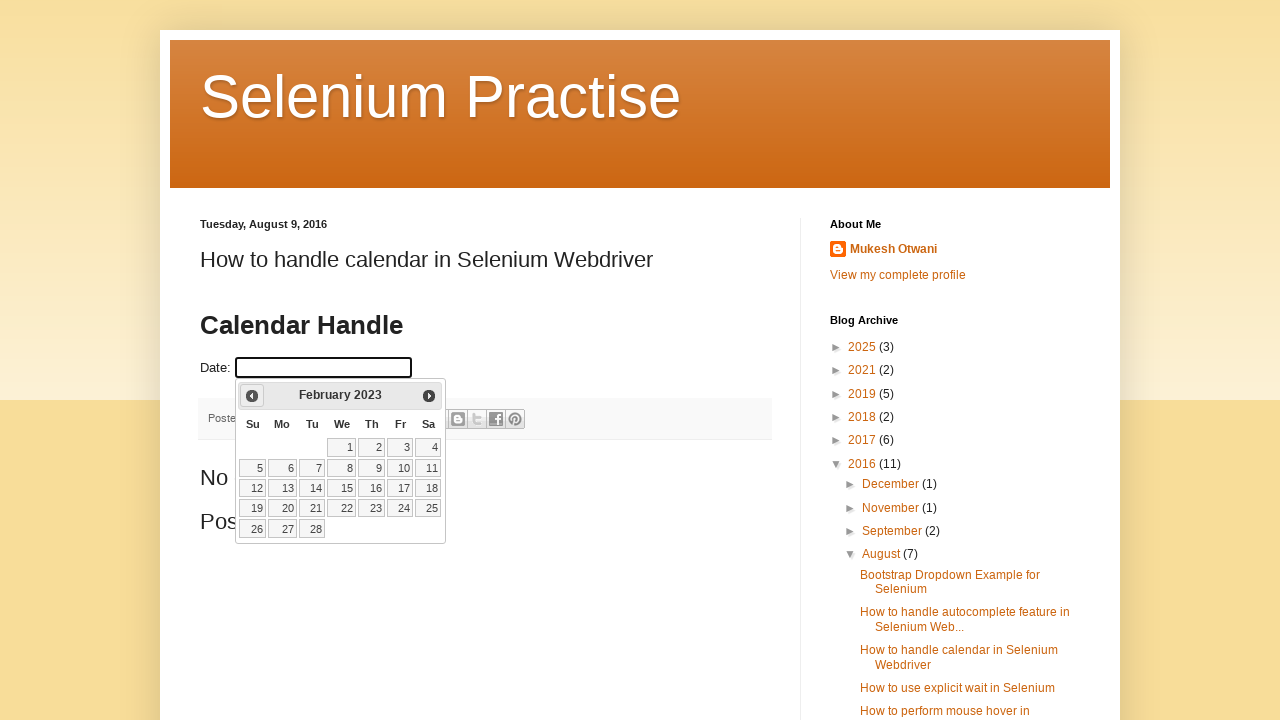

Updated current year: 2023
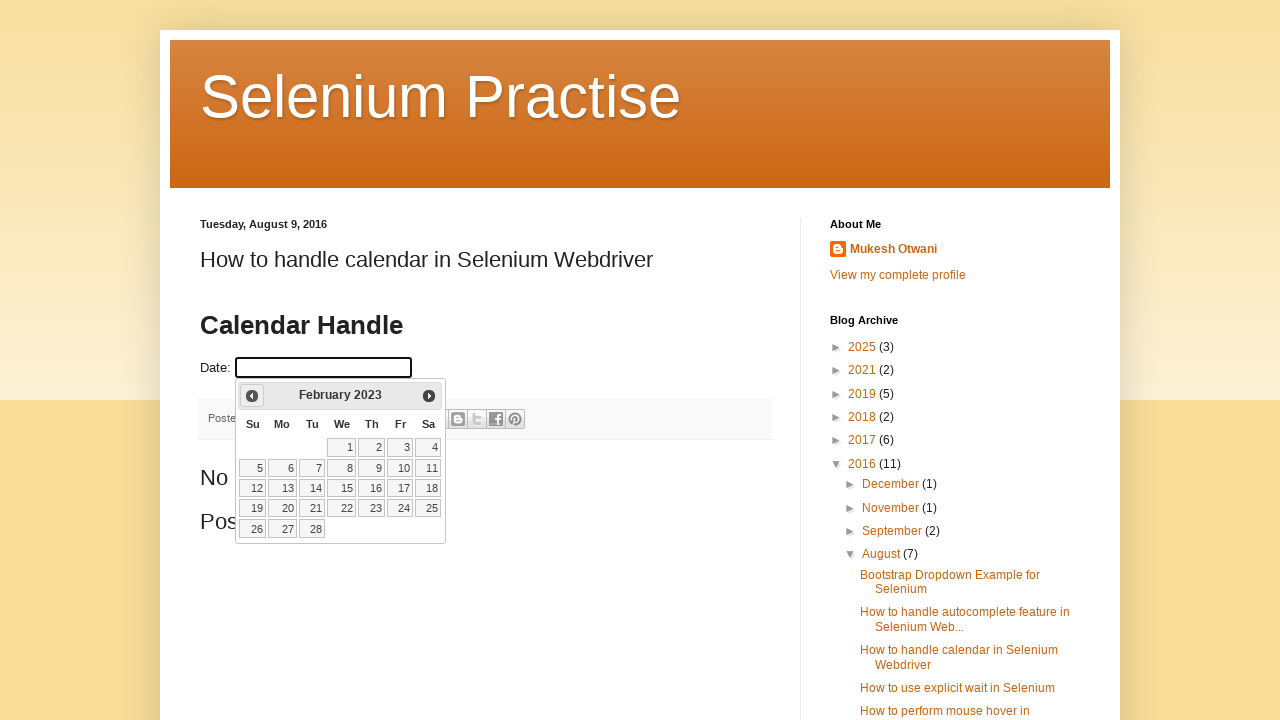

Clicked previous month button (was at February 2023) at (252, 396) on a[data-handler='prev']
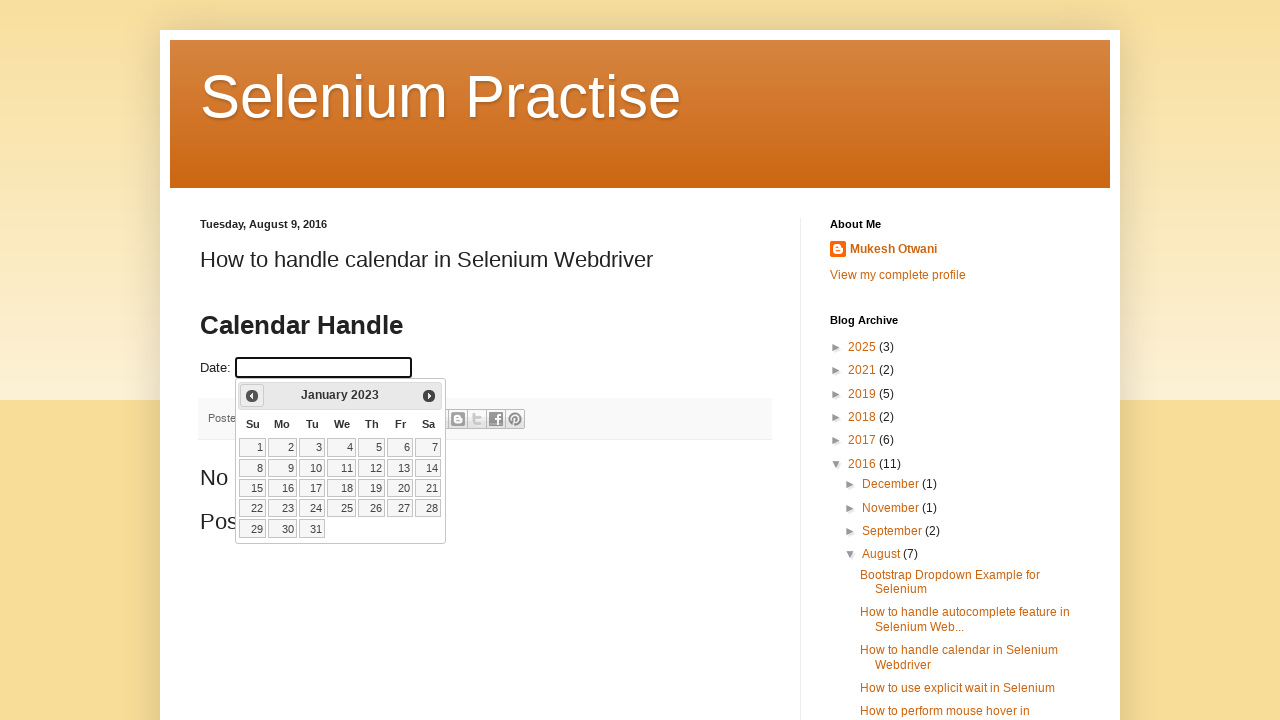

Updated current month: January
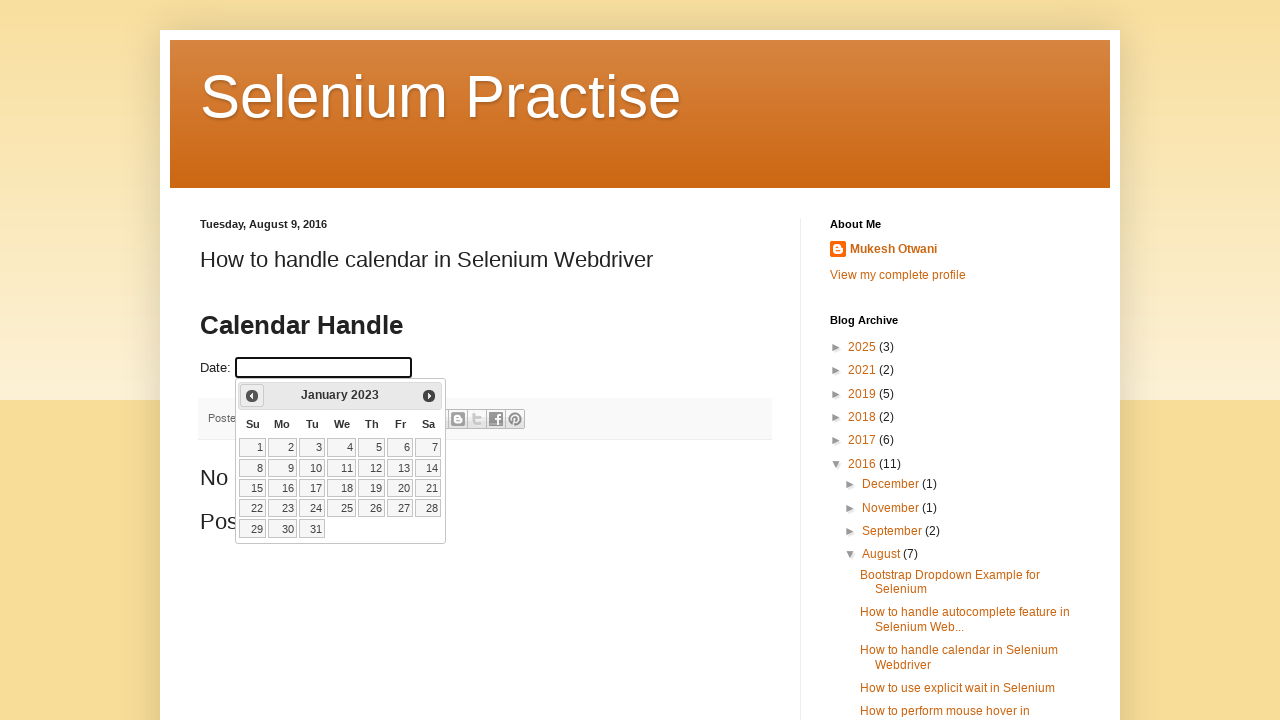

Updated current year: 2023
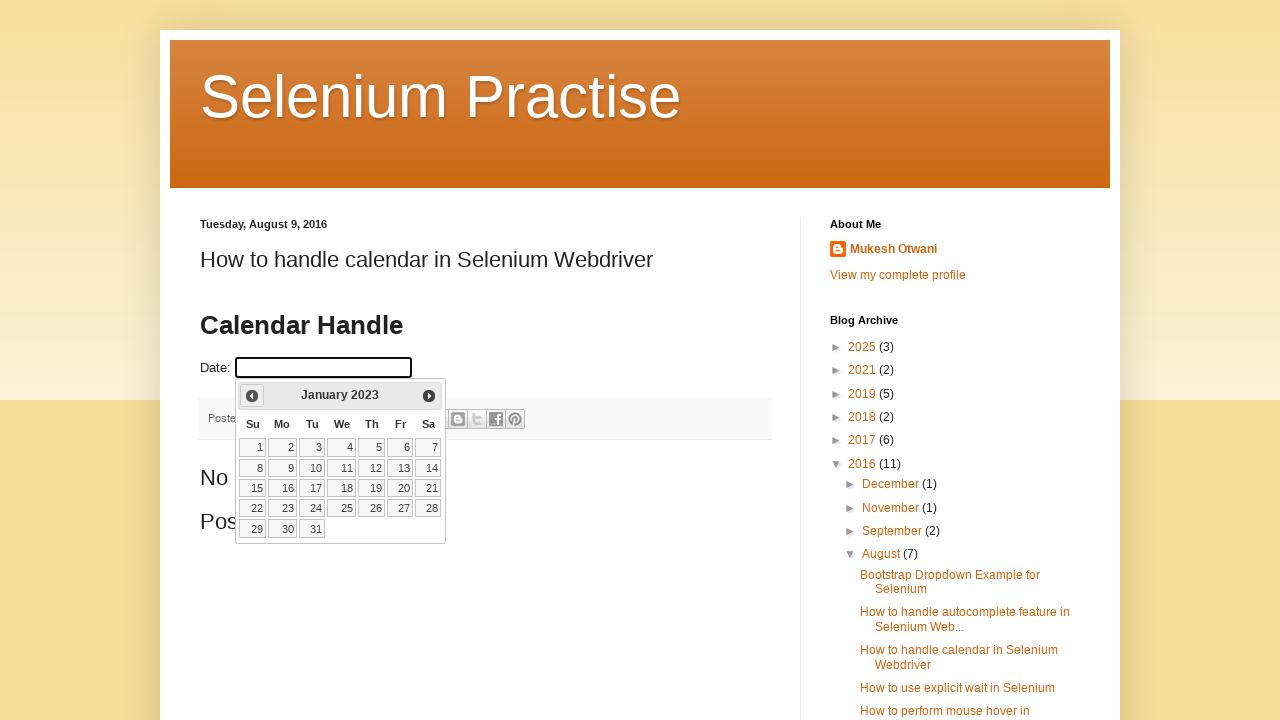

Clicked previous month button (was at January 2023) at (252, 396) on a[data-handler='prev']
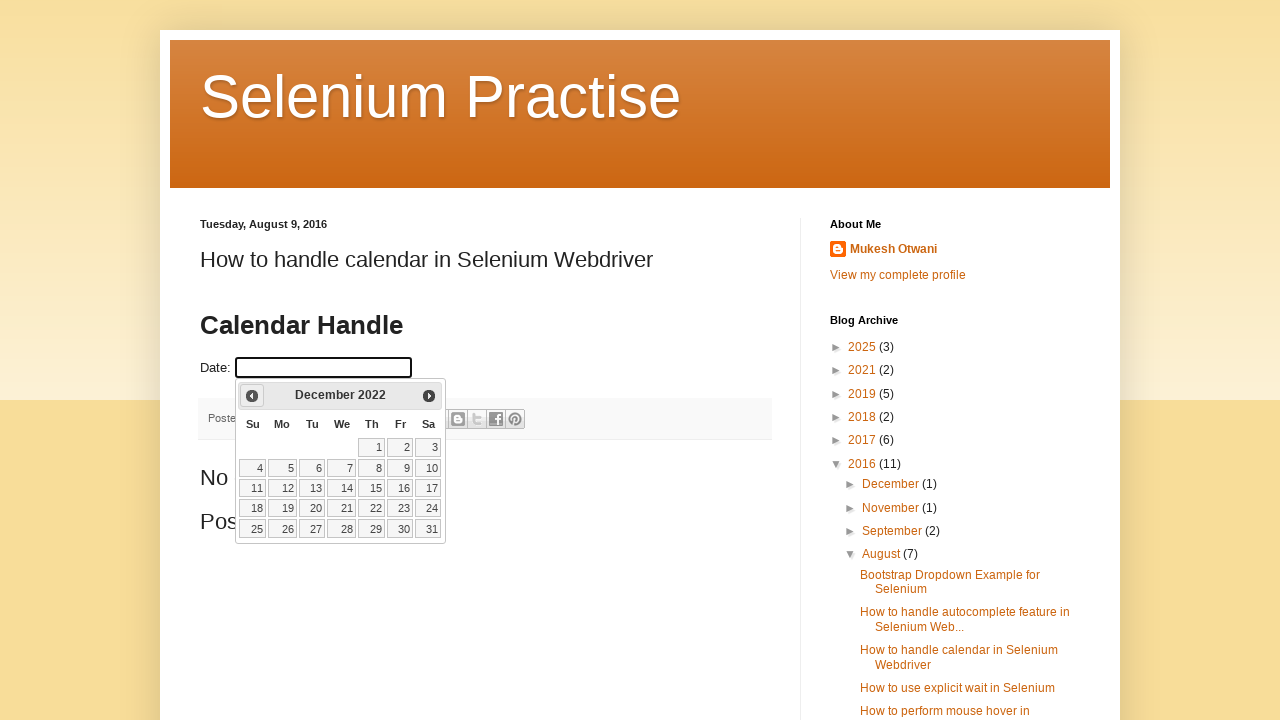

Updated current month: December
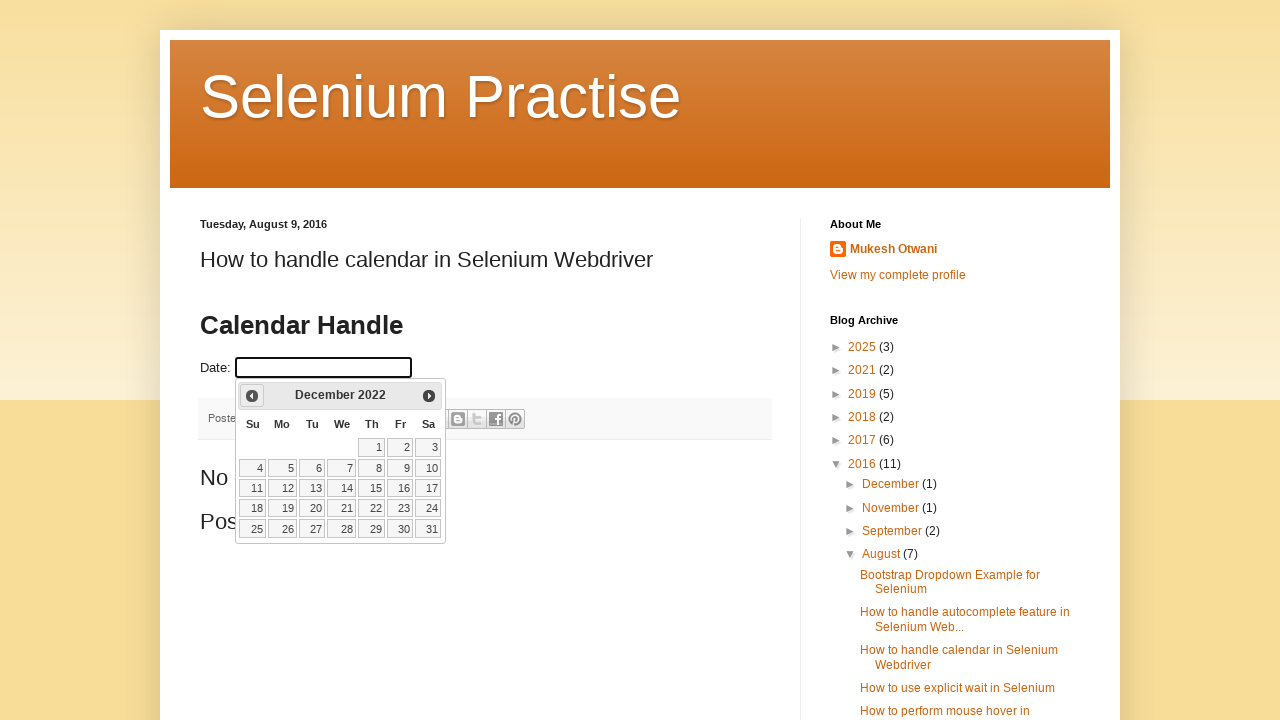

Updated current year: 2022
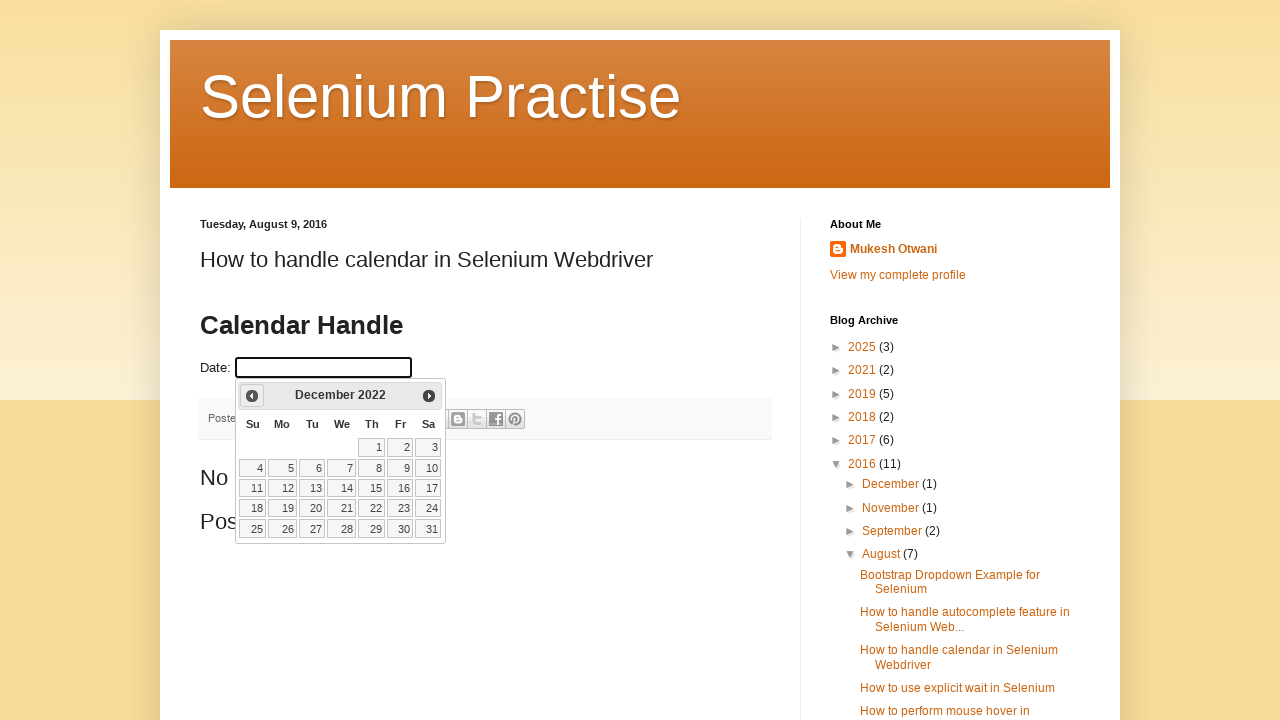

Clicked previous month button (was at December 2022) at (252, 396) on a[data-handler='prev']
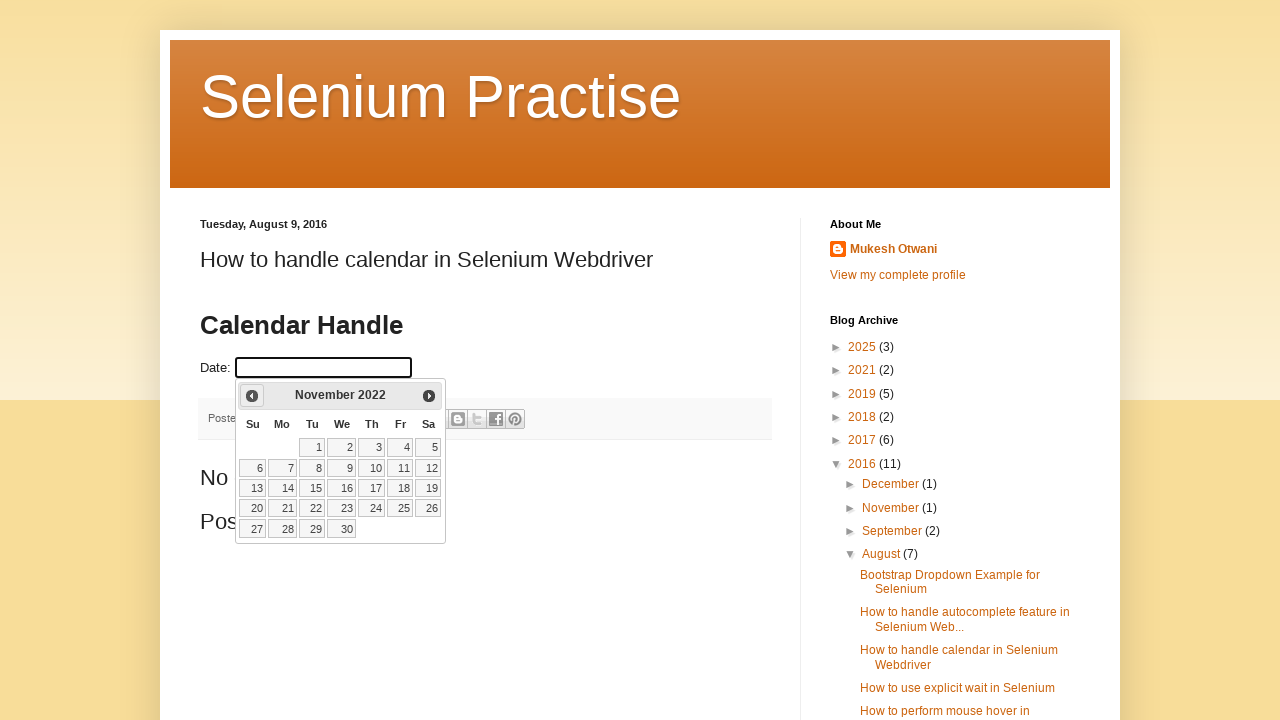

Updated current month: November
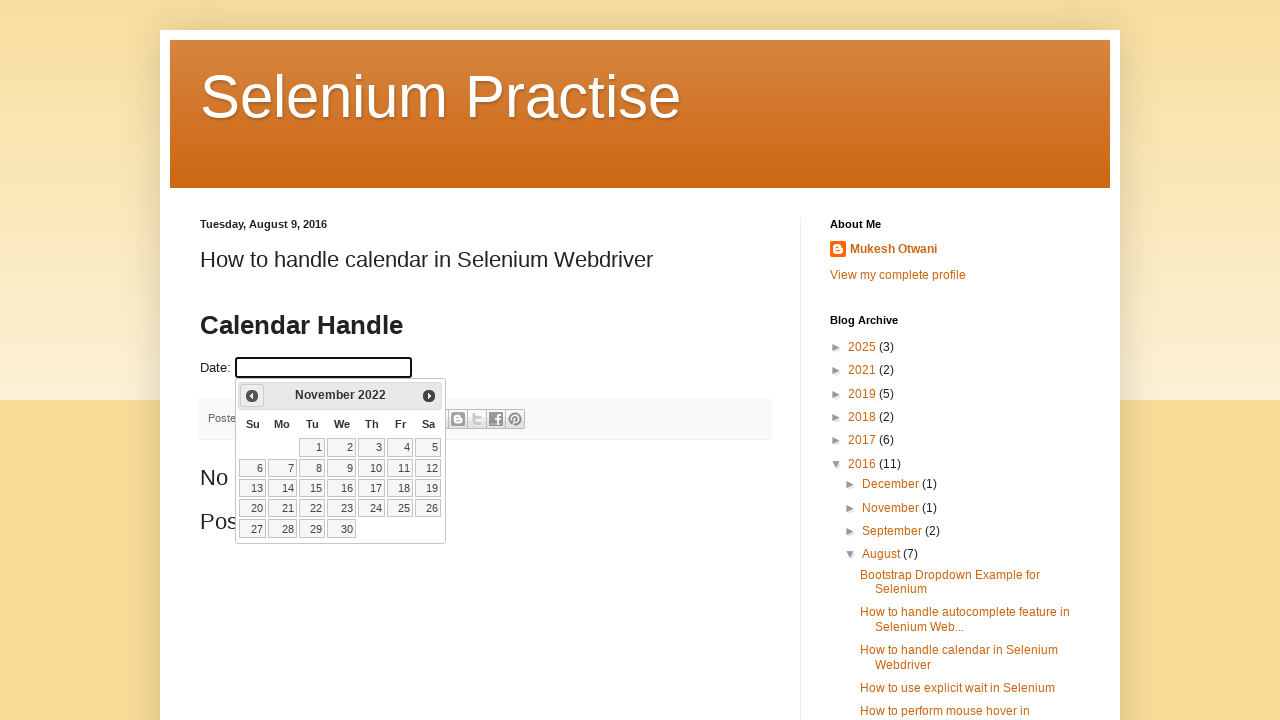

Updated current year: 2022
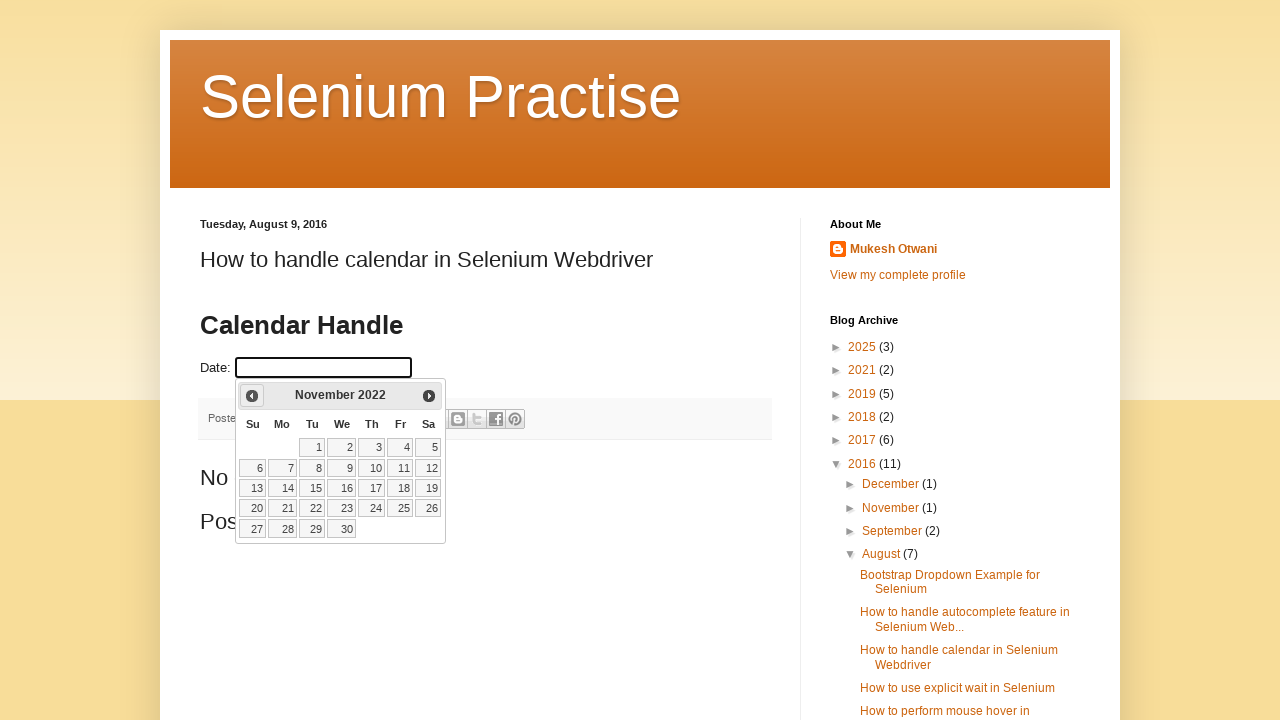

Clicked previous month button (was at November 2022) at (252, 396) on a[data-handler='prev']
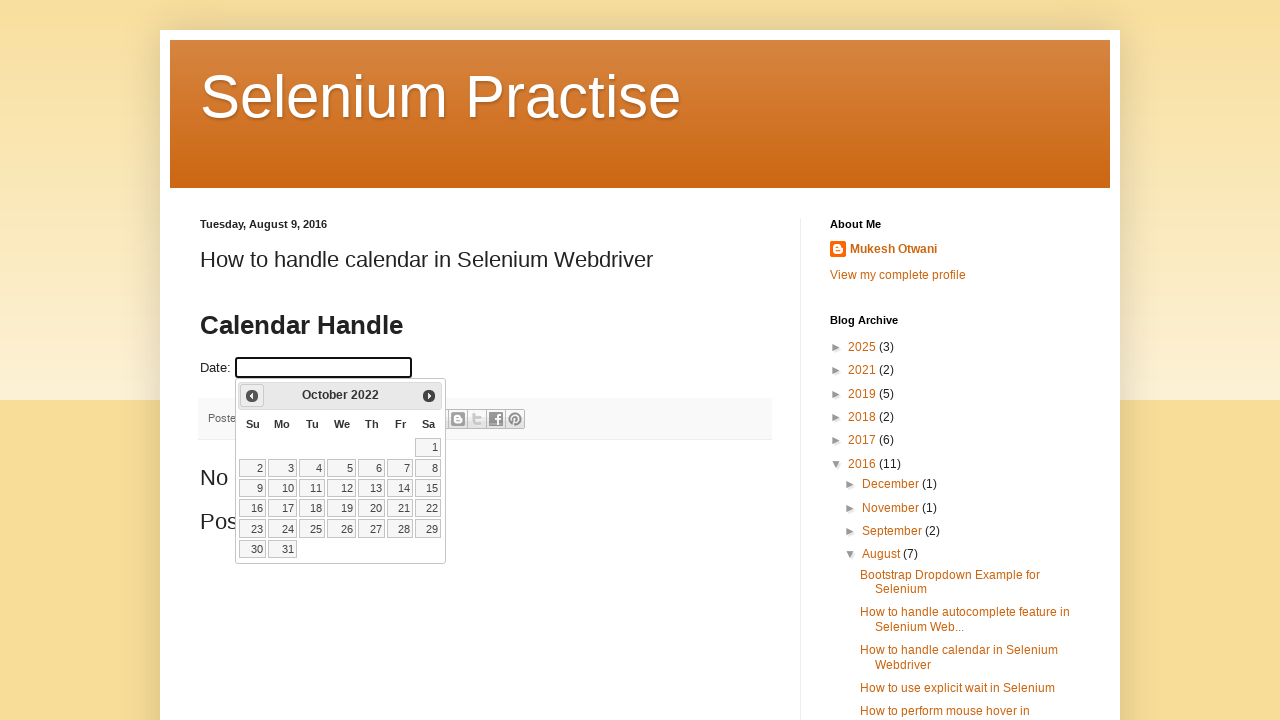

Updated current month: October
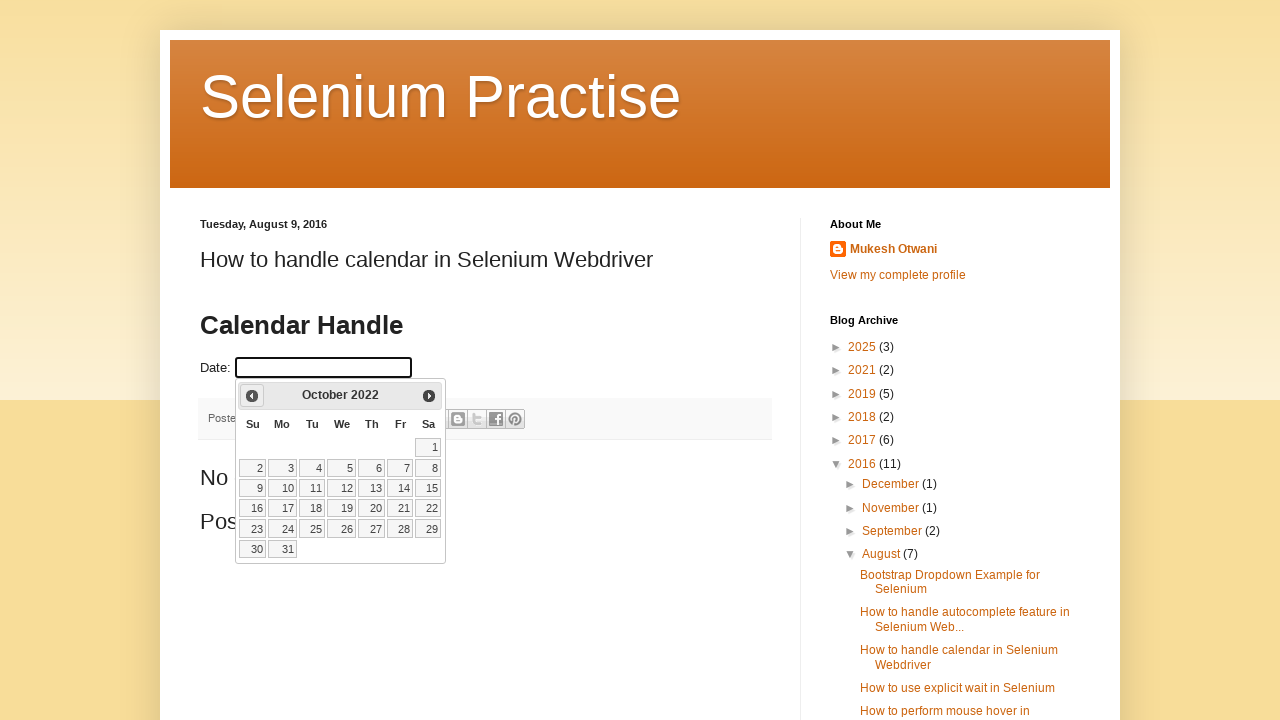

Updated current year: 2022
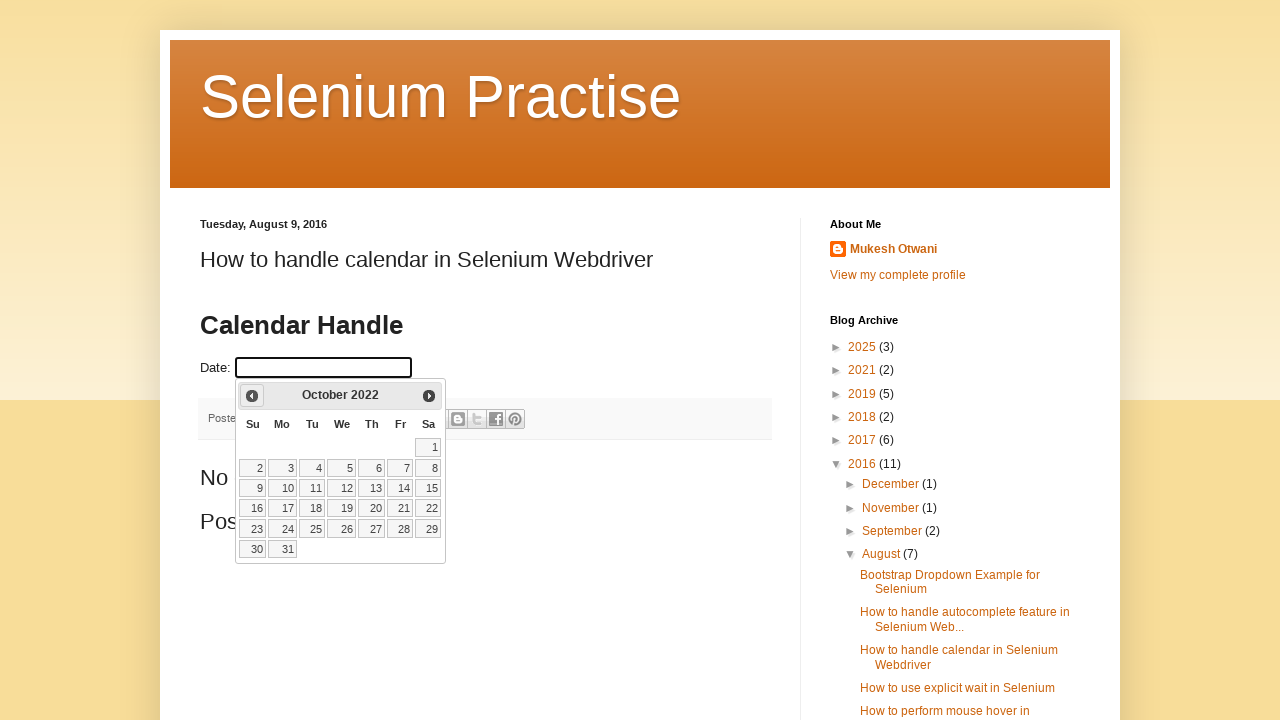

Clicked previous month button (was at October 2022) at (252, 396) on a[data-handler='prev']
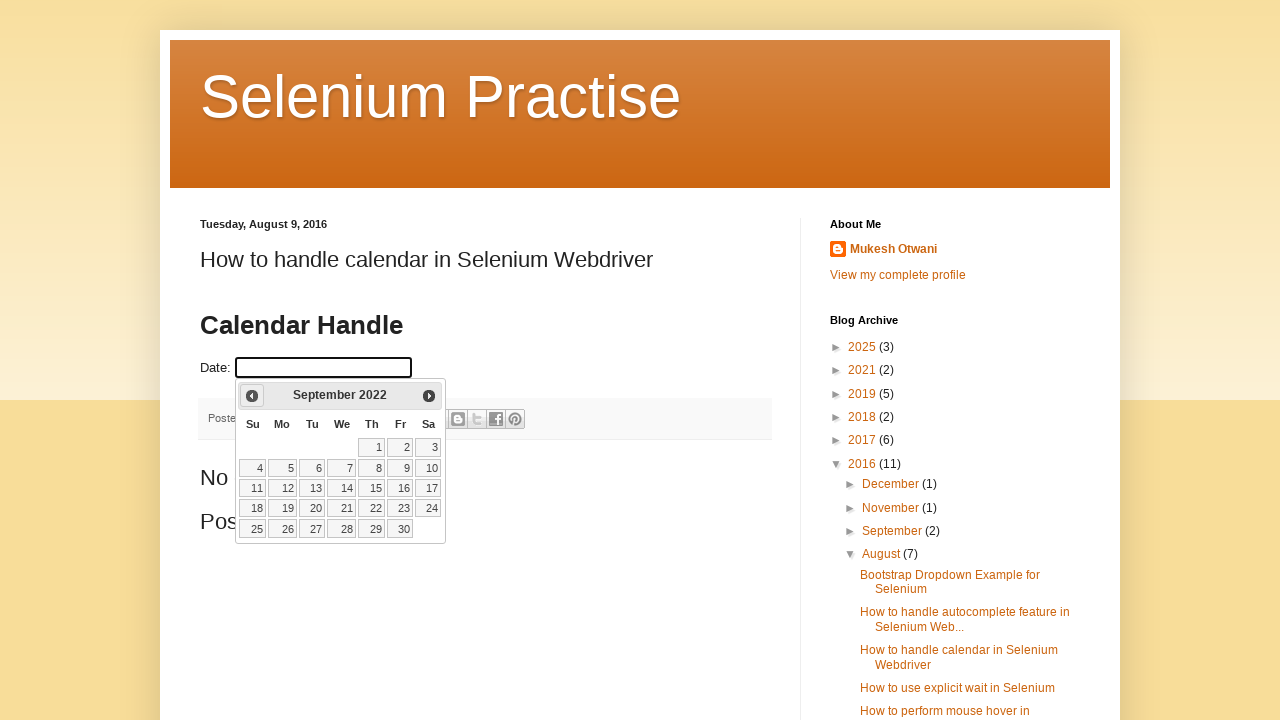

Updated current month: September
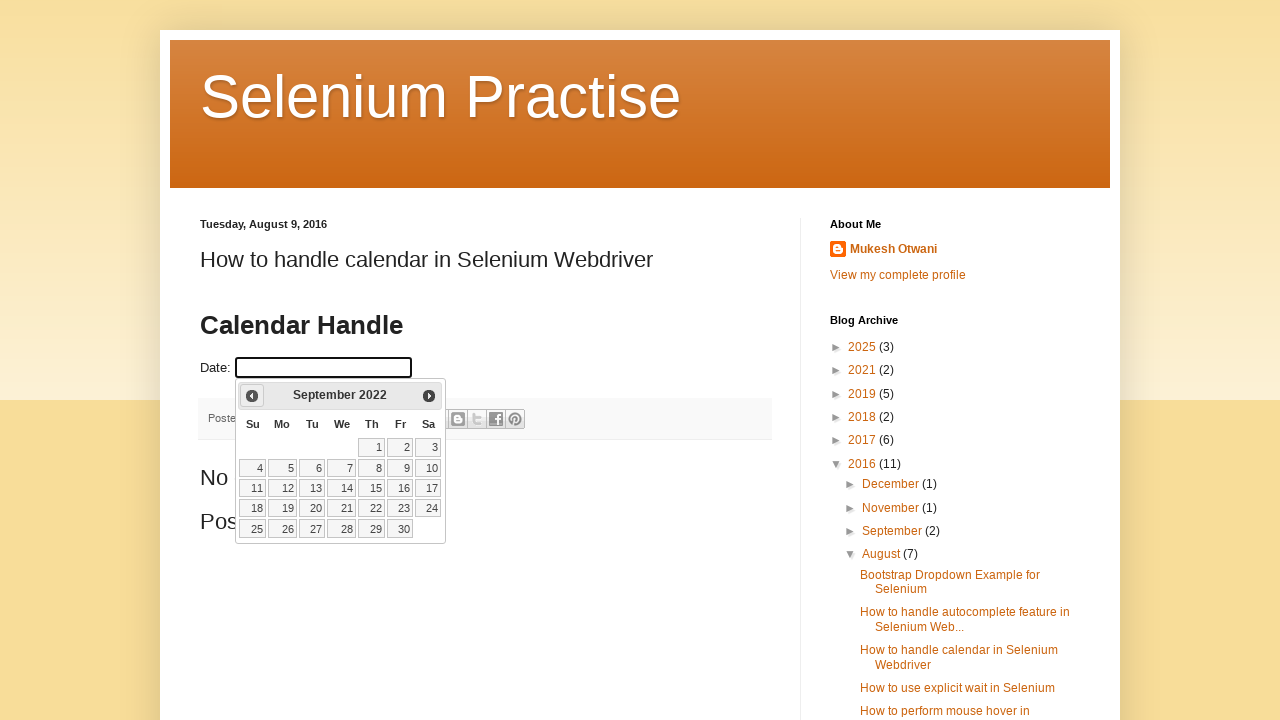

Updated current year: 2022
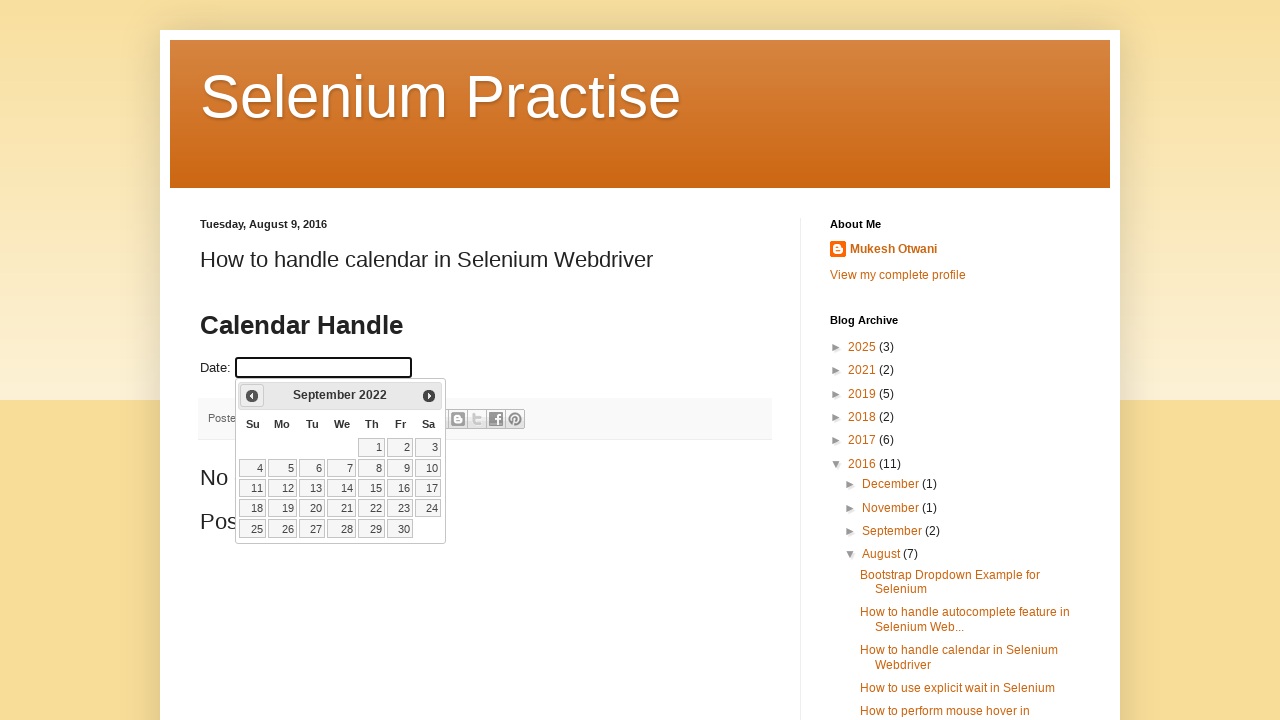

Clicked previous month button (was at September 2022) at (252, 396) on a[data-handler='prev']
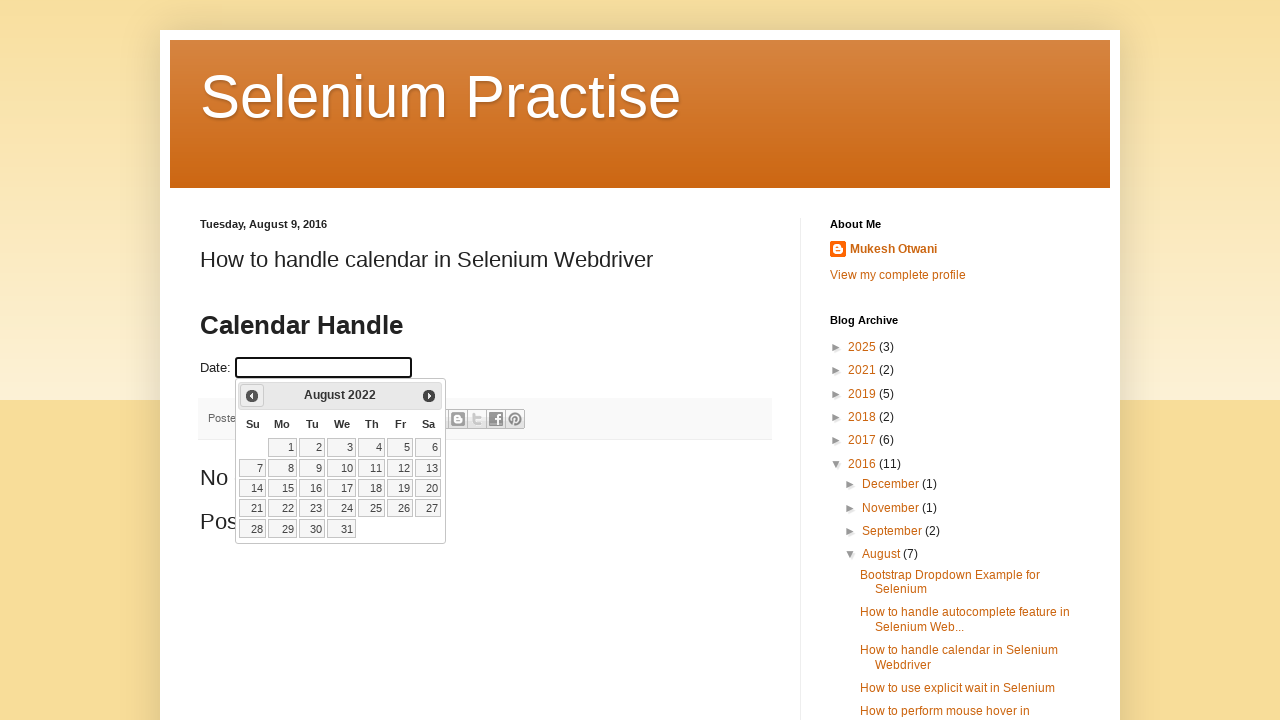

Updated current month: August
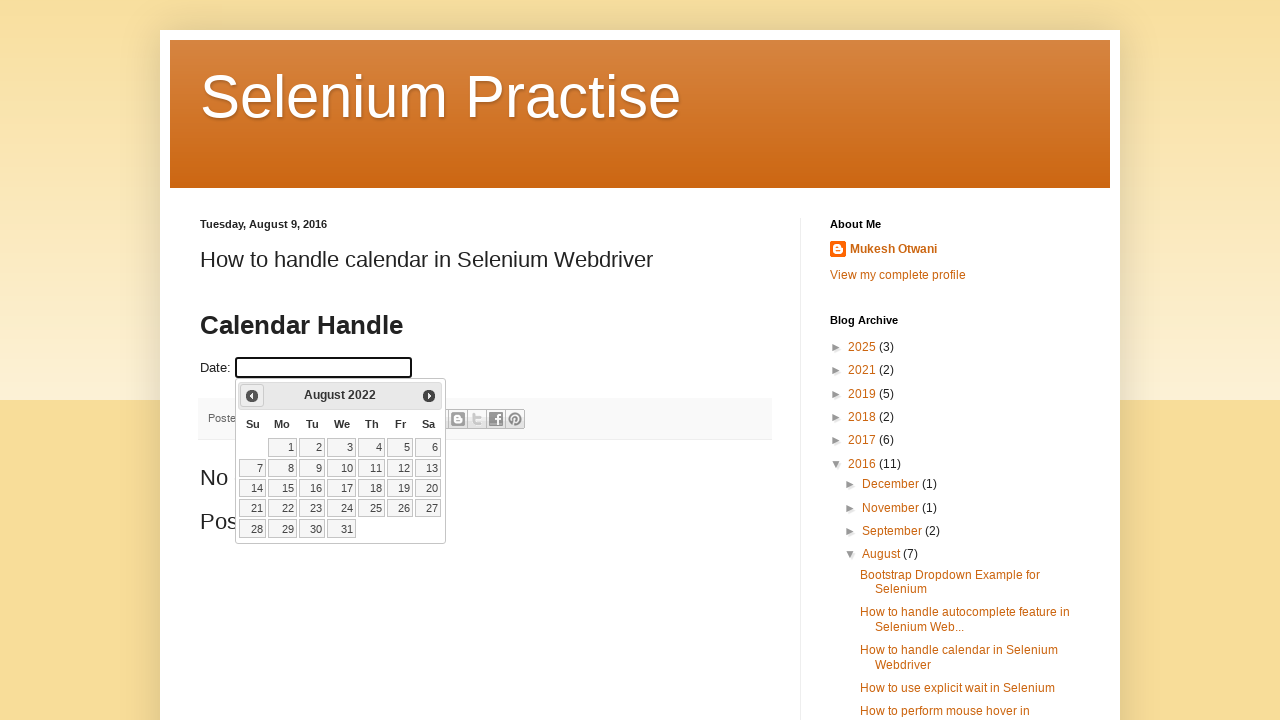

Updated current year: 2022
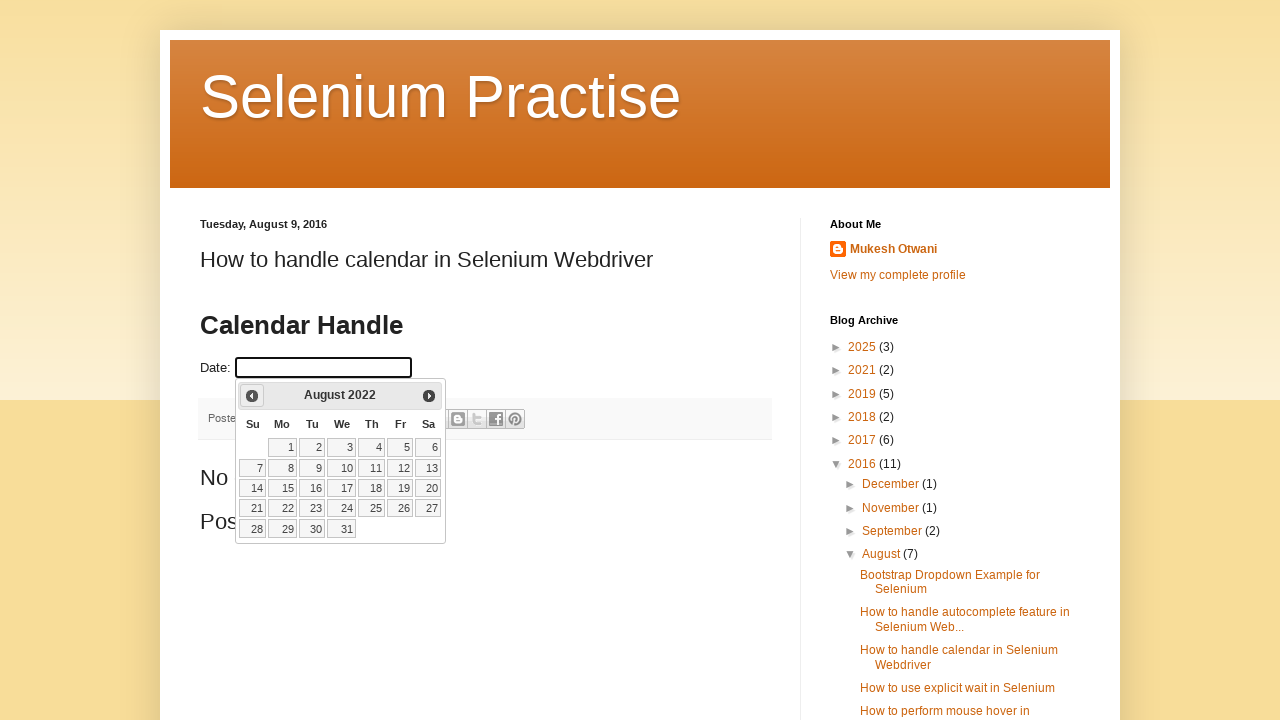

Clicked previous month button (was at August 2022) at (252, 396) on a[data-handler='prev']
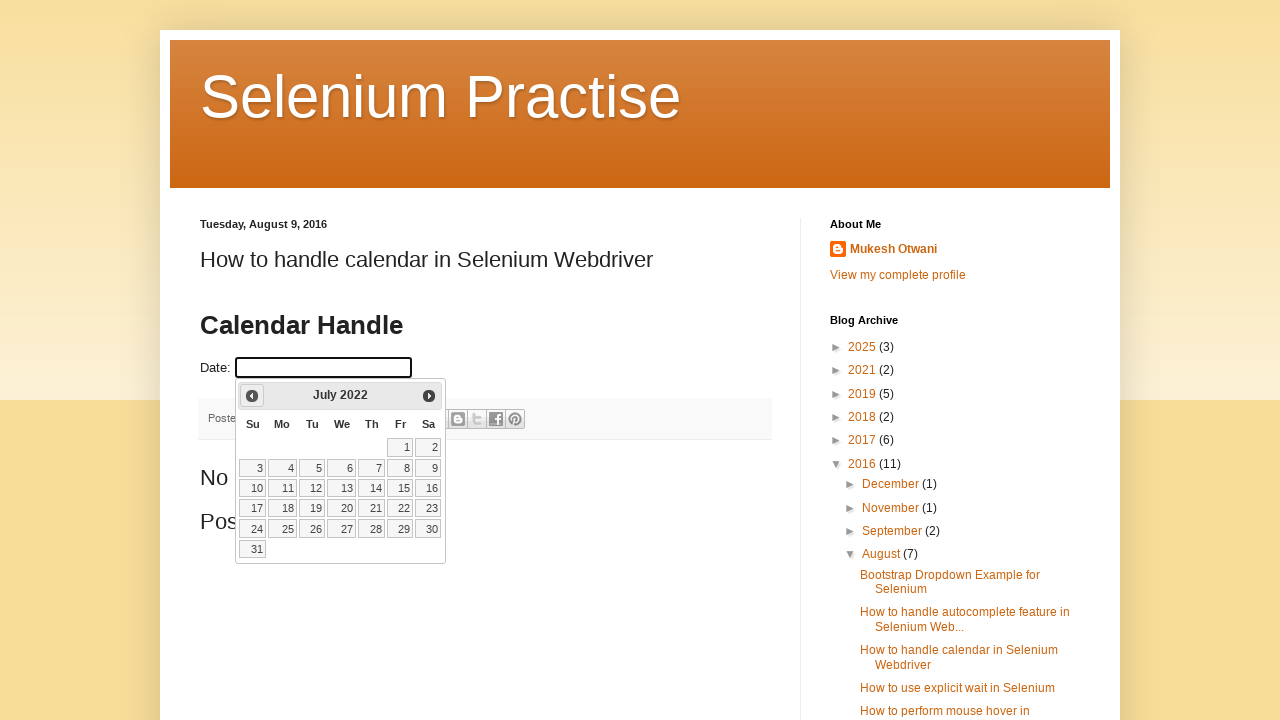

Updated current month: July
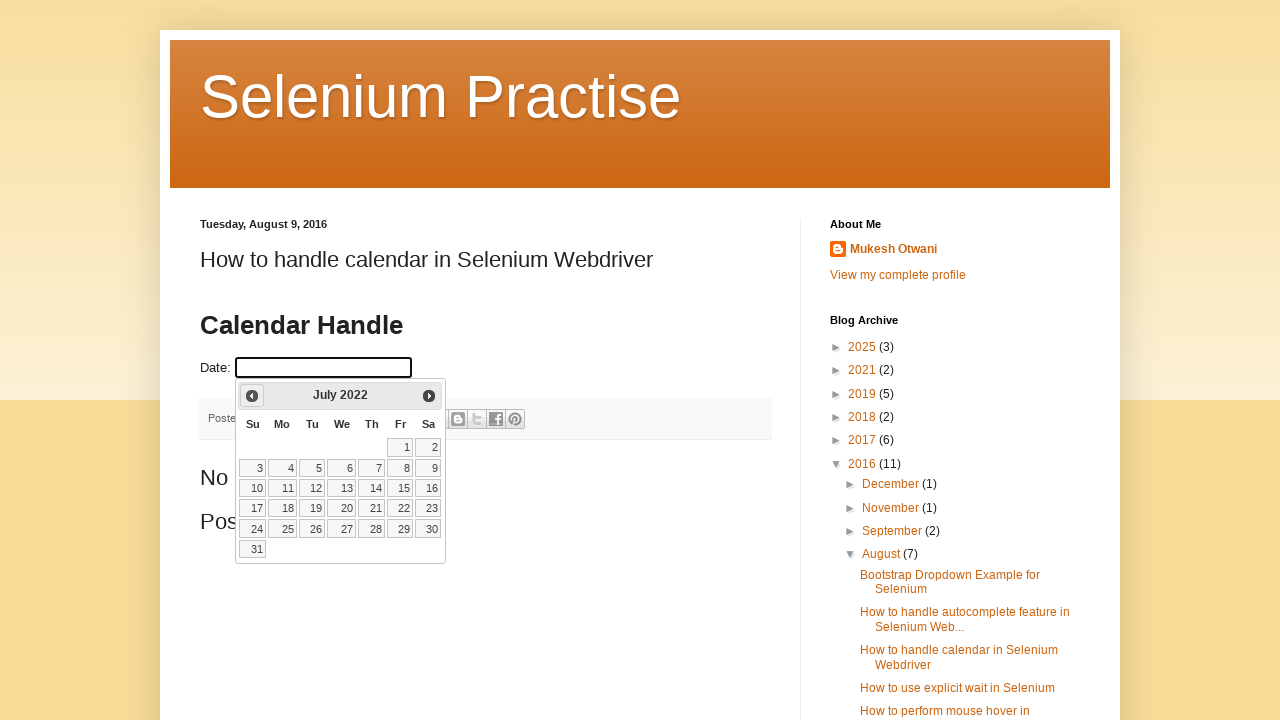

Updated current year: 2022
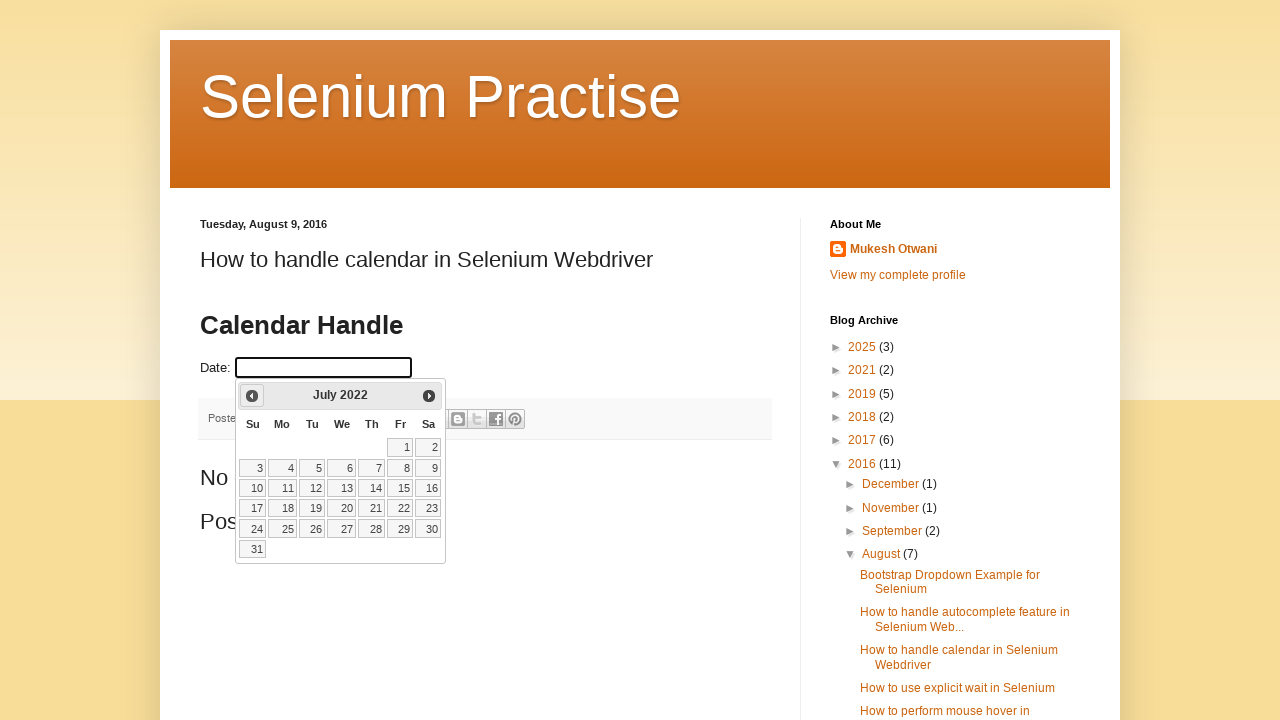

Clicked previous month button (was at July 2022) at (252, 396) on a[data-handler='prev']
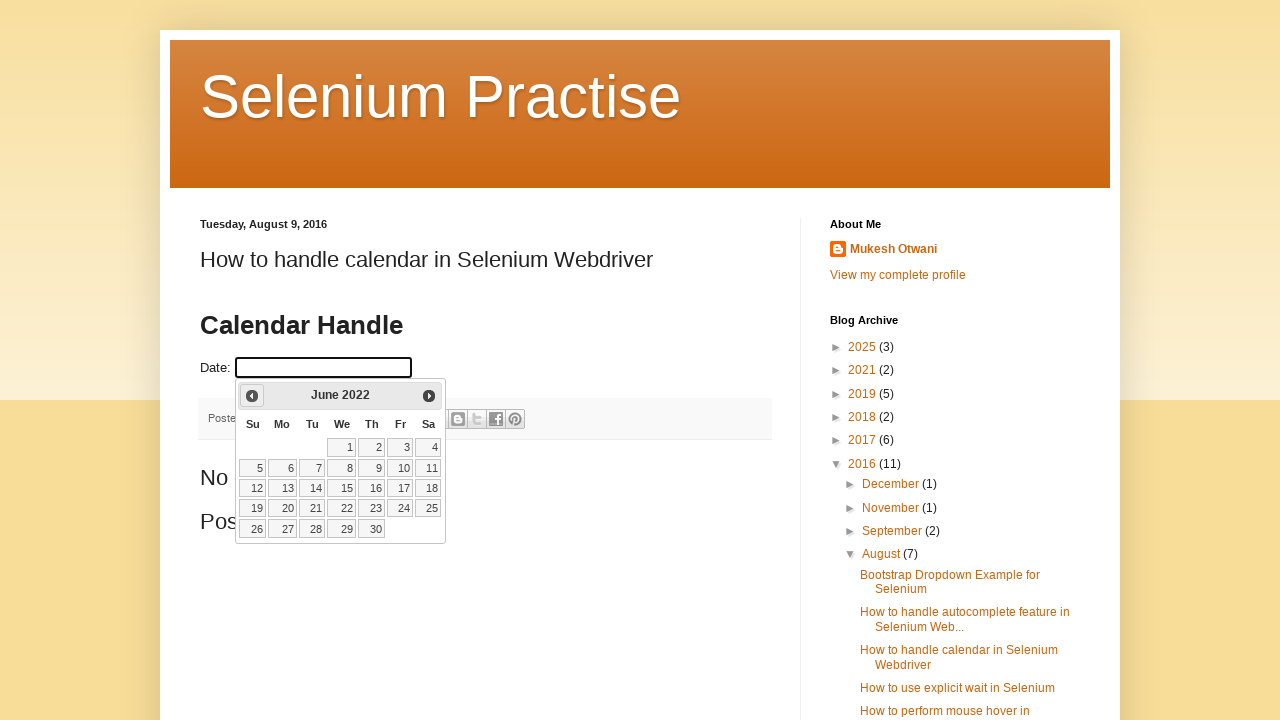

Updated current month: June
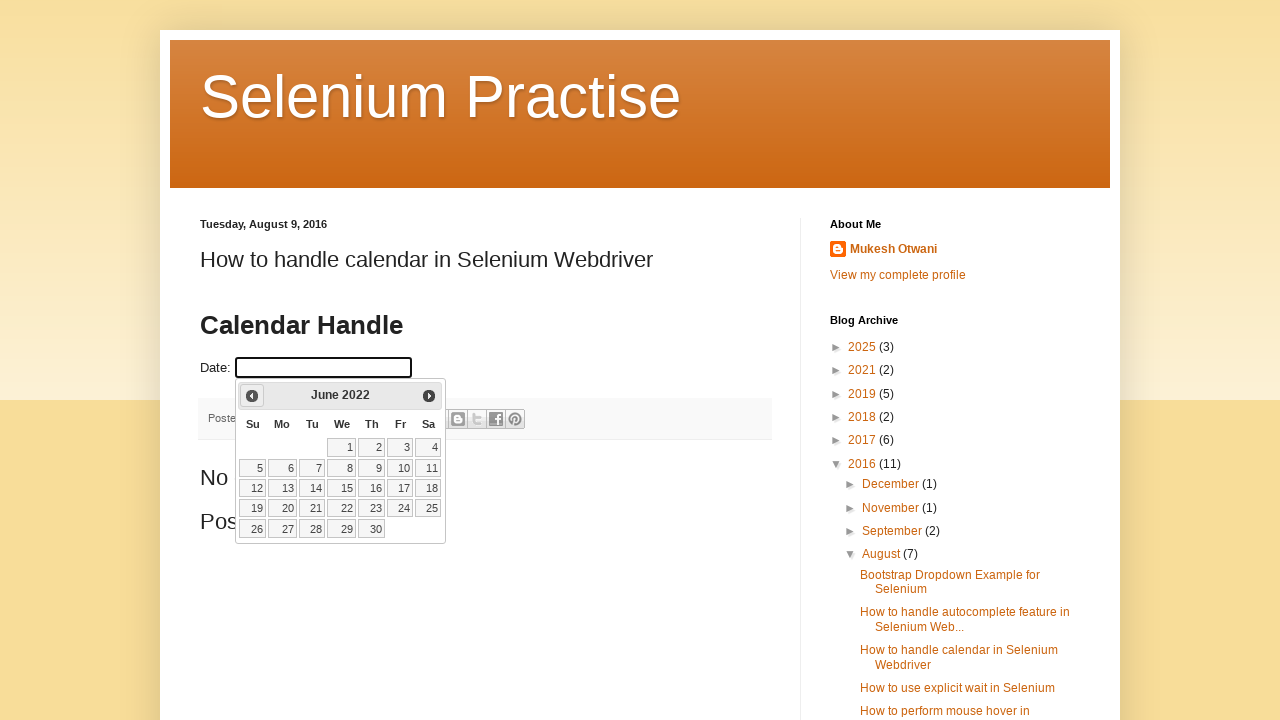

Updated current year: 2022
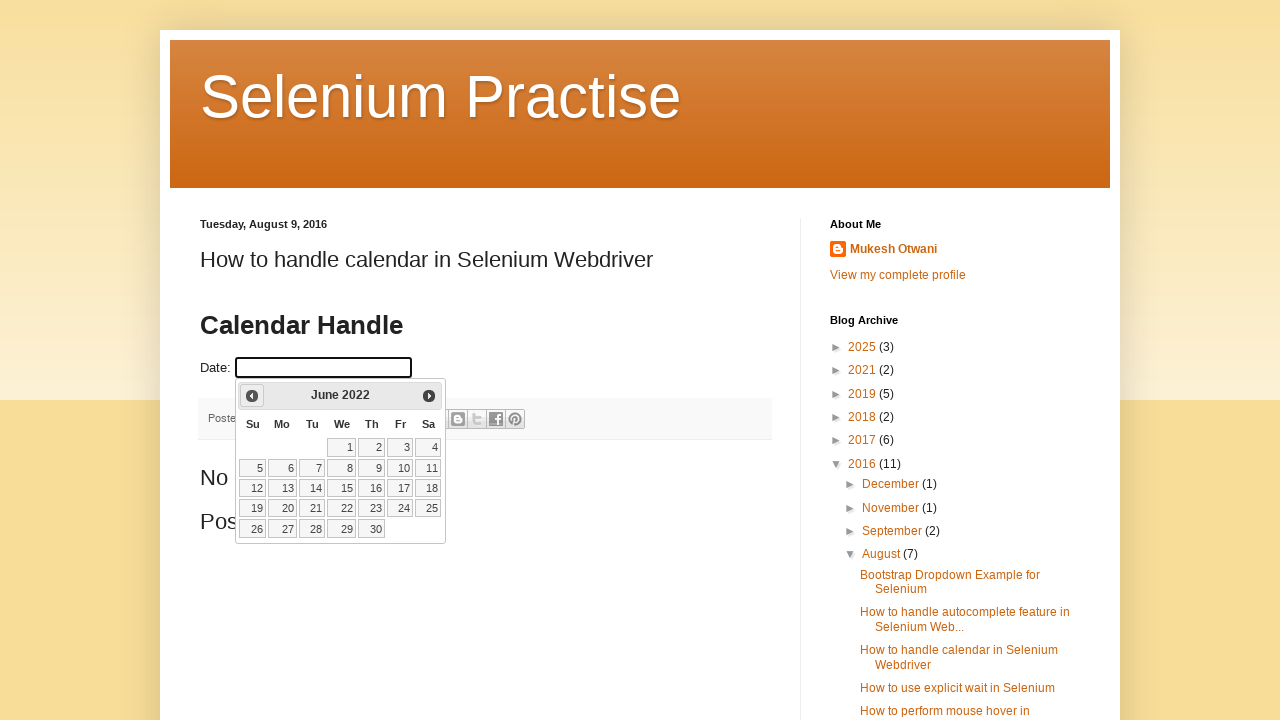

Selected the 6th day of June 2022 at (282, 468) on td[data-handler='selectDay'] a:text('6')
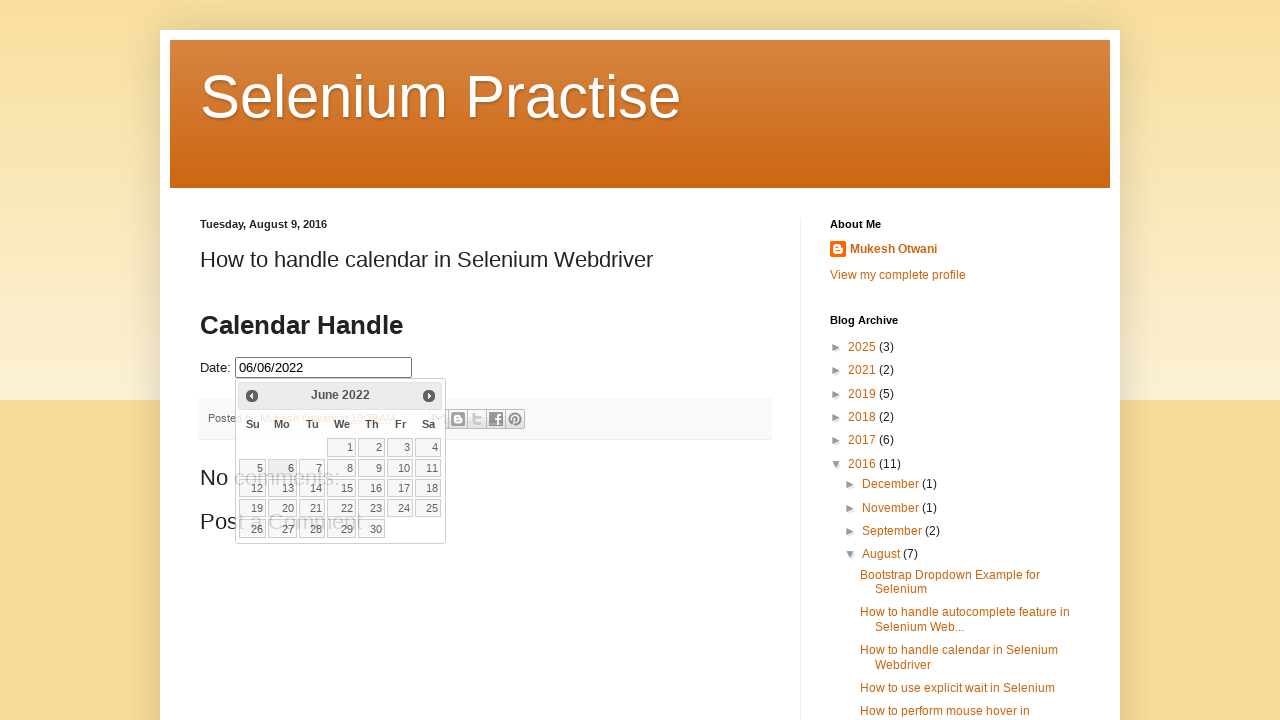

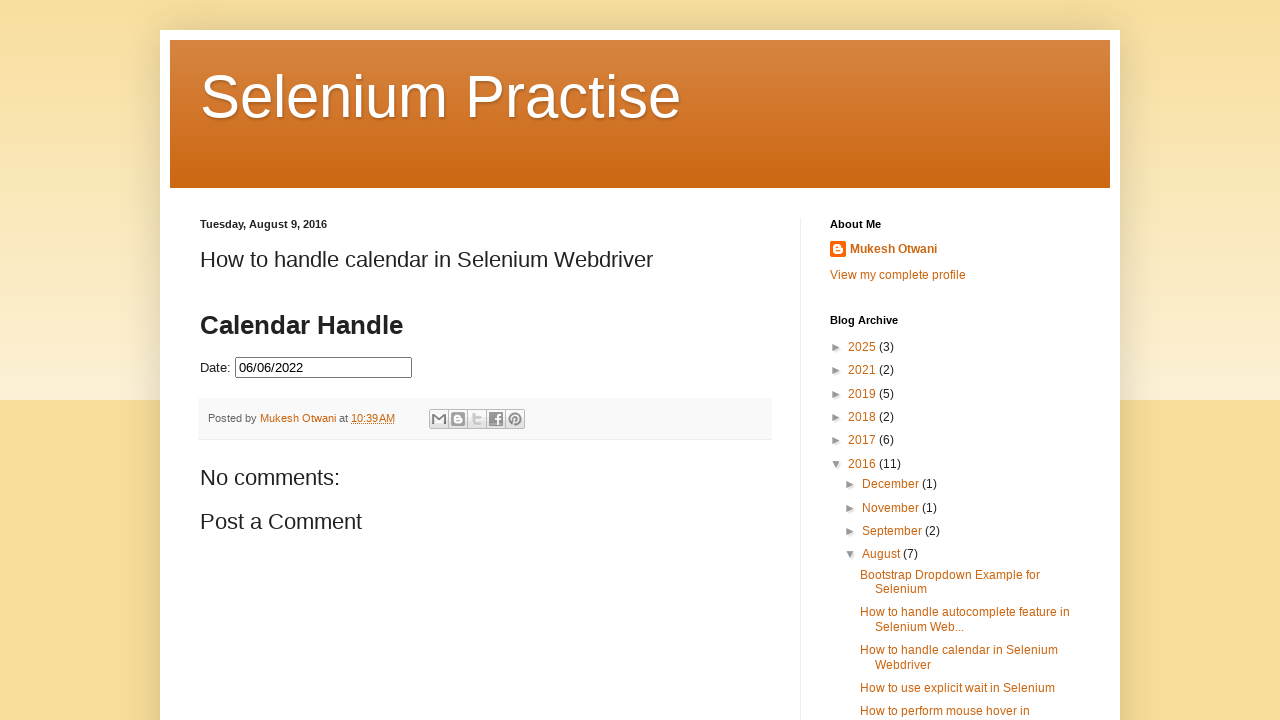